Tests filling a large form by populating all input fields with text and submitting the form via button click

Starting URL: http://suninjuly.github.io/huge_form.html

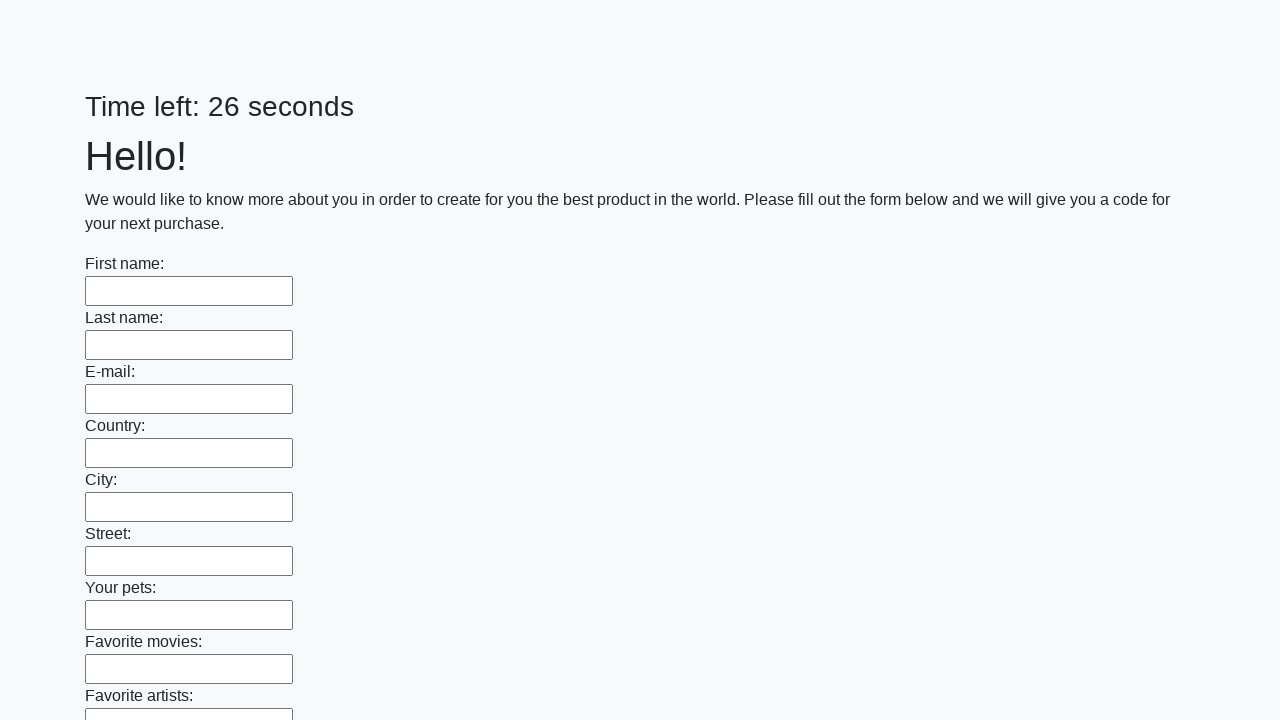

Located all input elements on the form
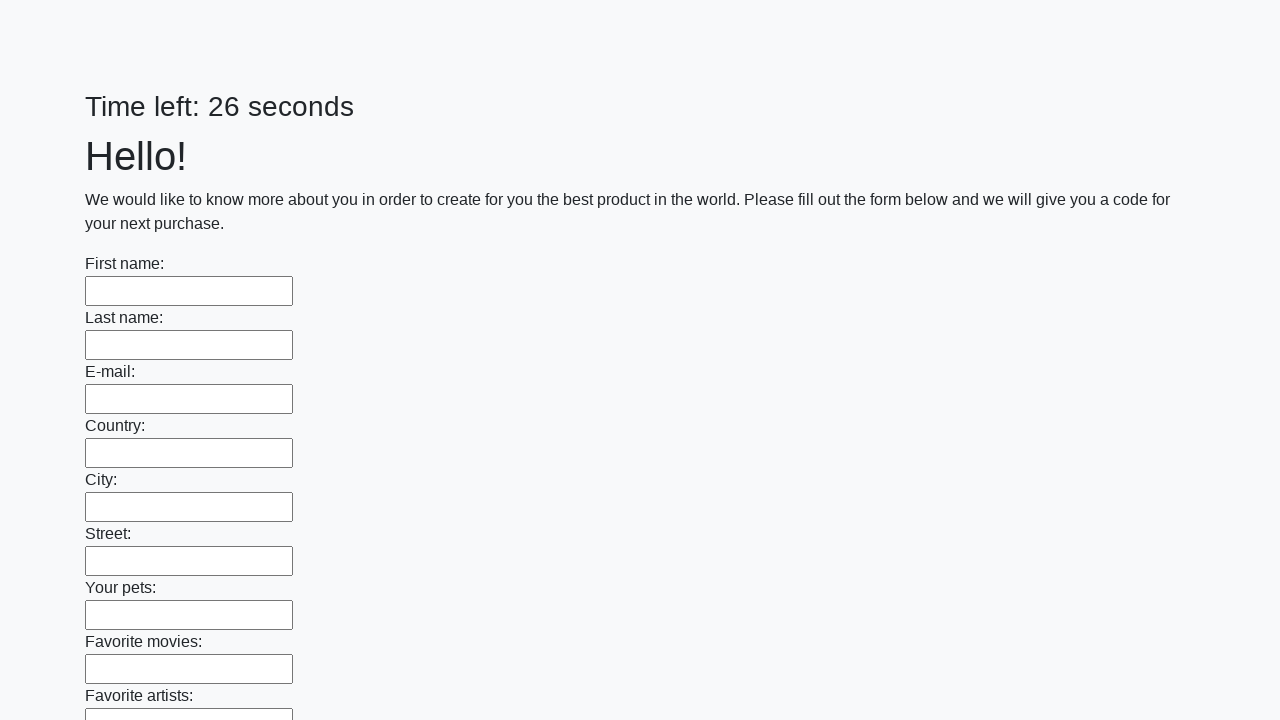

Filled input field with 'TestUser-Form Entry 12345' on input >> nth=0
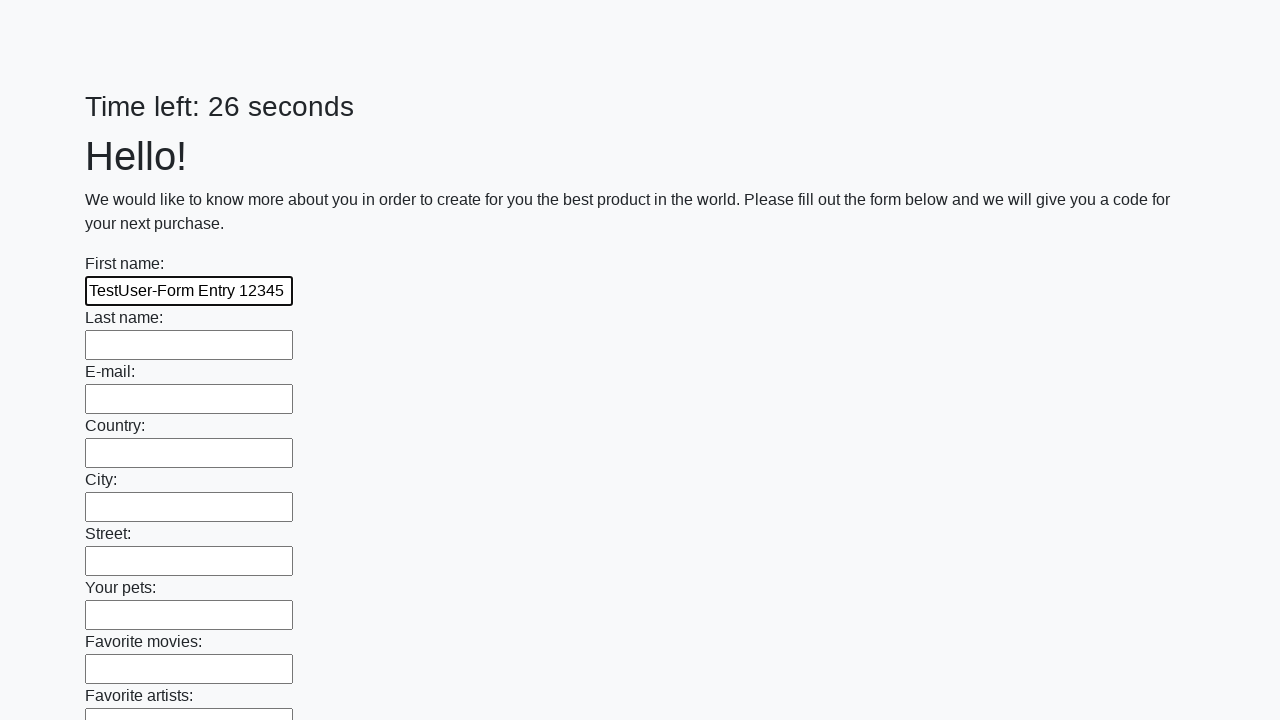

Filled input field with 'TestUser-Form Entry 12345' on input >> nth=1
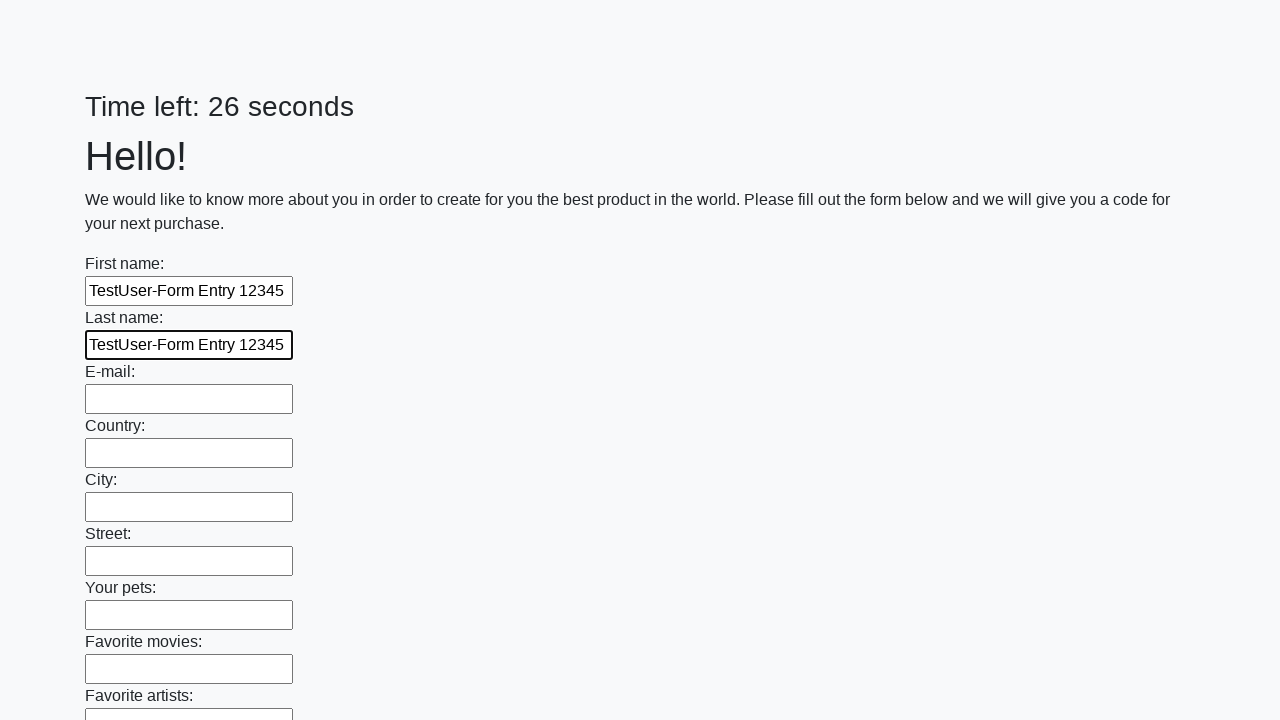

Filled input field with 'TestUser-Form Entry 12345' on input >> nth=2
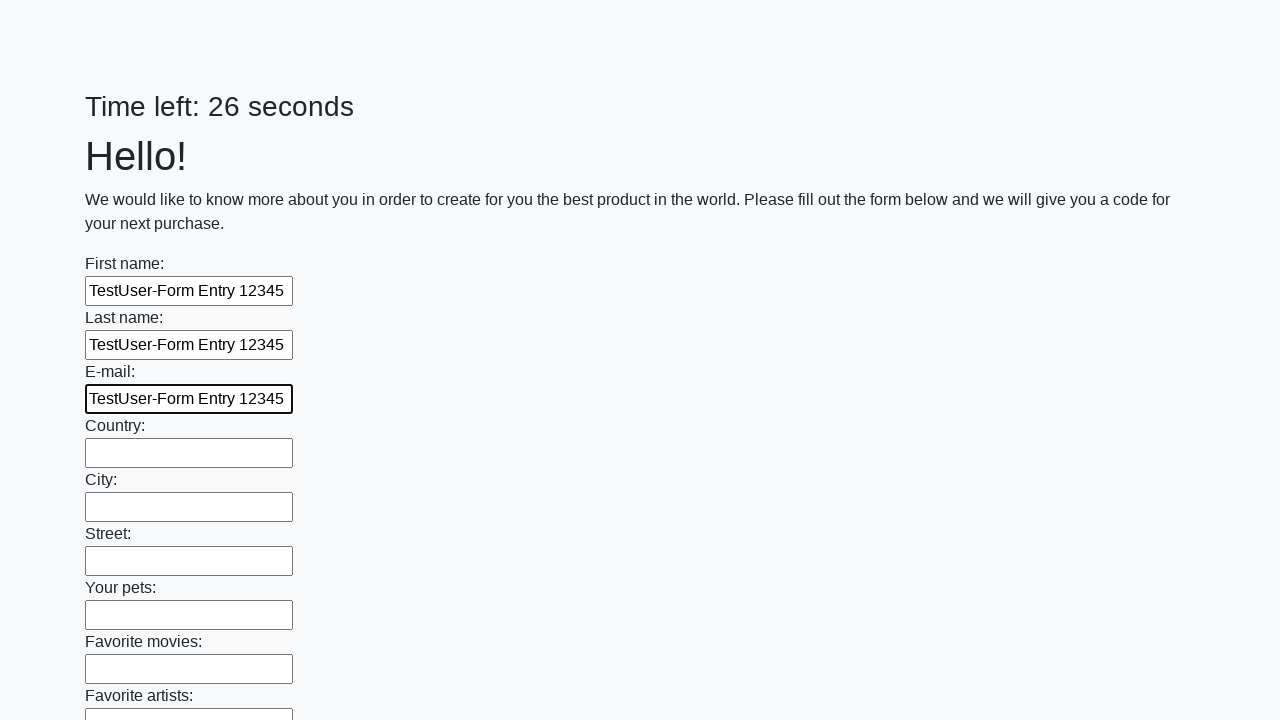

Filled input field with 'TestUser-Form Entry 12345' on input >> nth=3
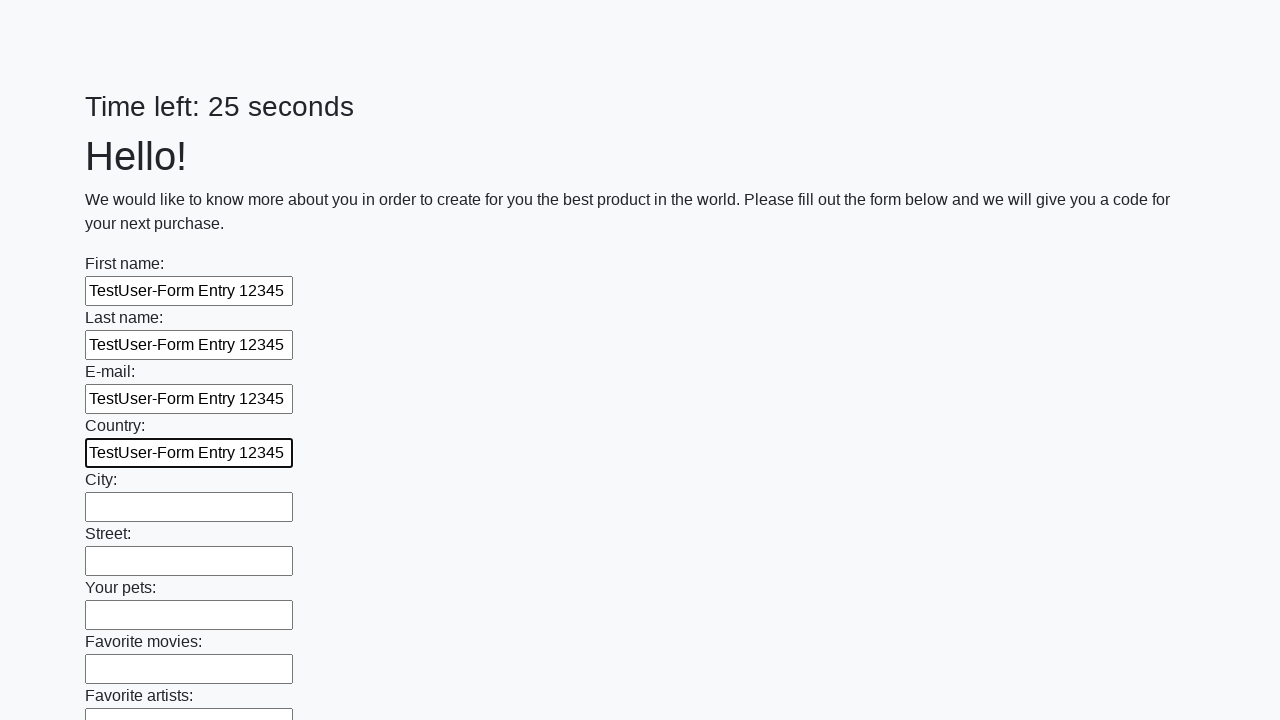

Filled input field with 'TestUser-Form Entry 12345' on input >> nth=4
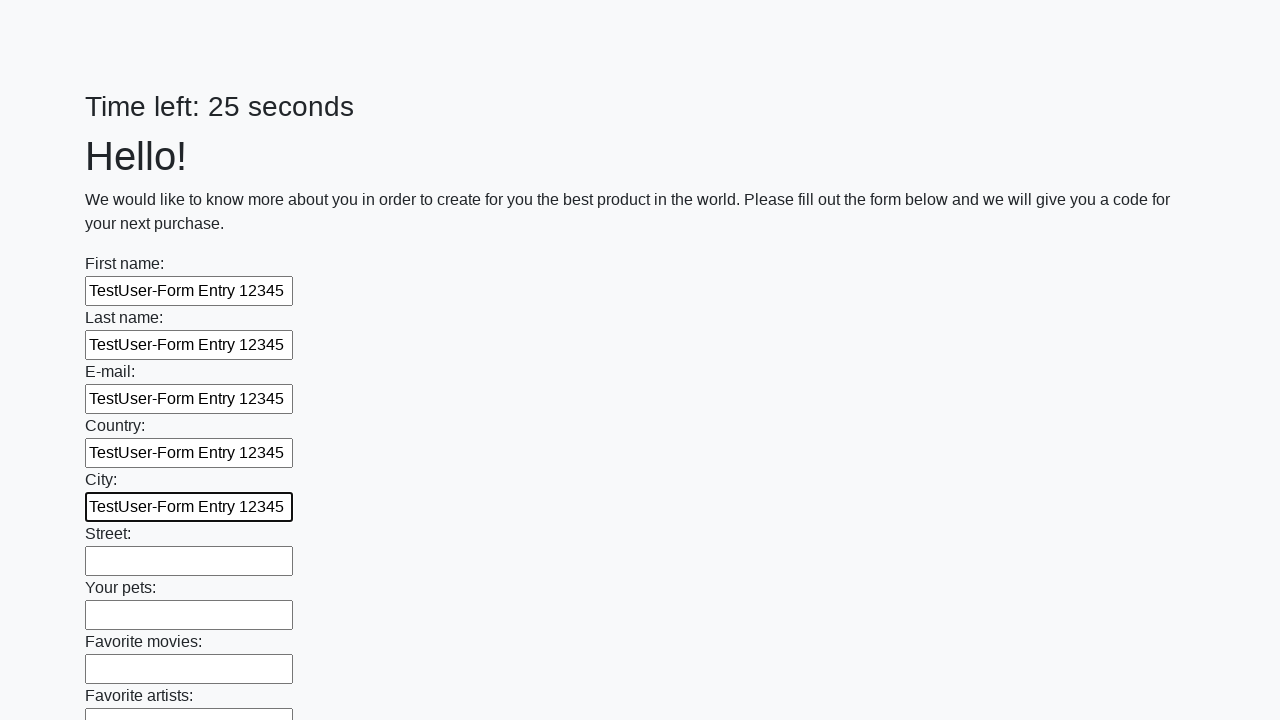

Filled input field with 'TestUser-Form Entry 12345' on input >> nth=5
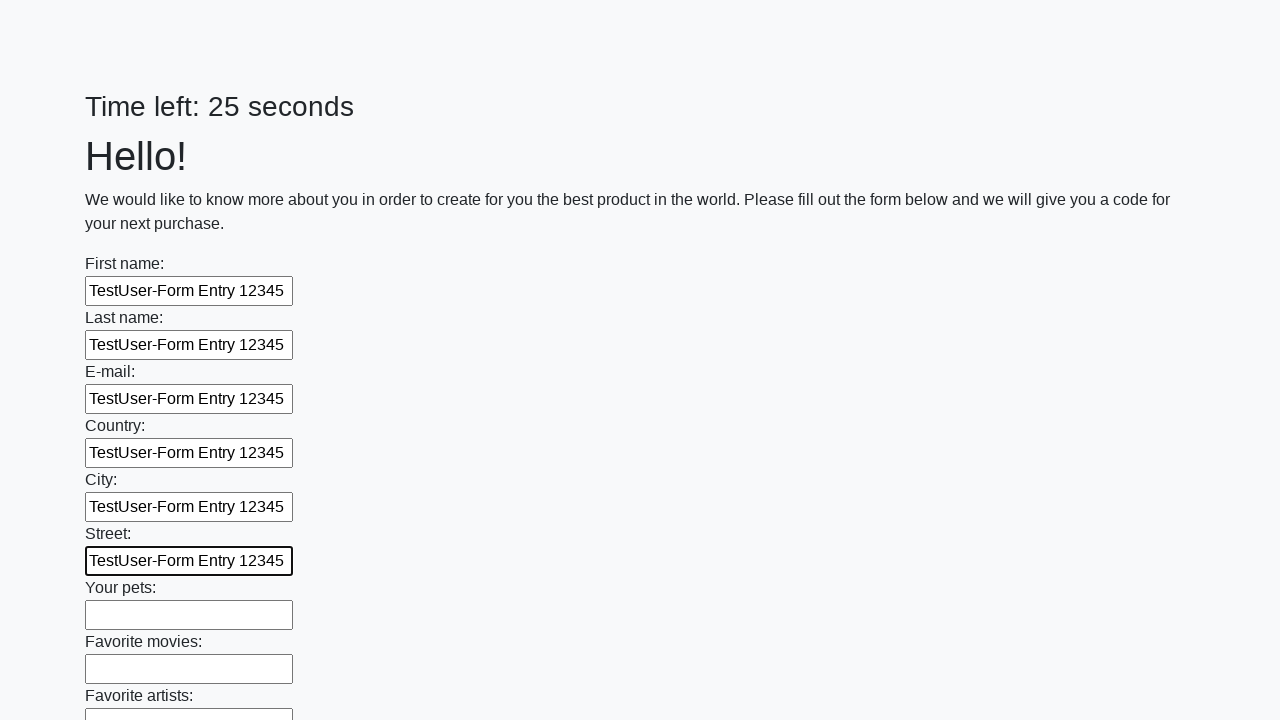

Filled input field with 'TestUser-Form Entry 12345' on input >> nth=6
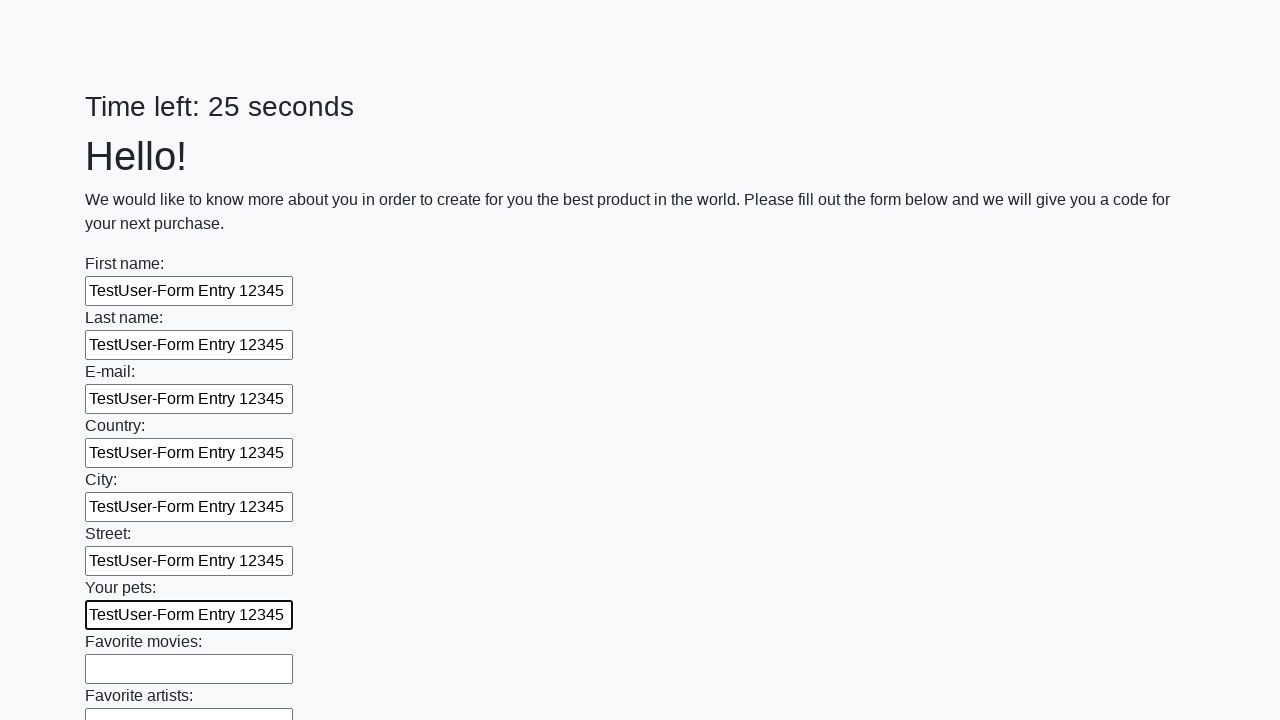

Filled input field with 'TestUser-Form Entry 12345' on input >> nth=7
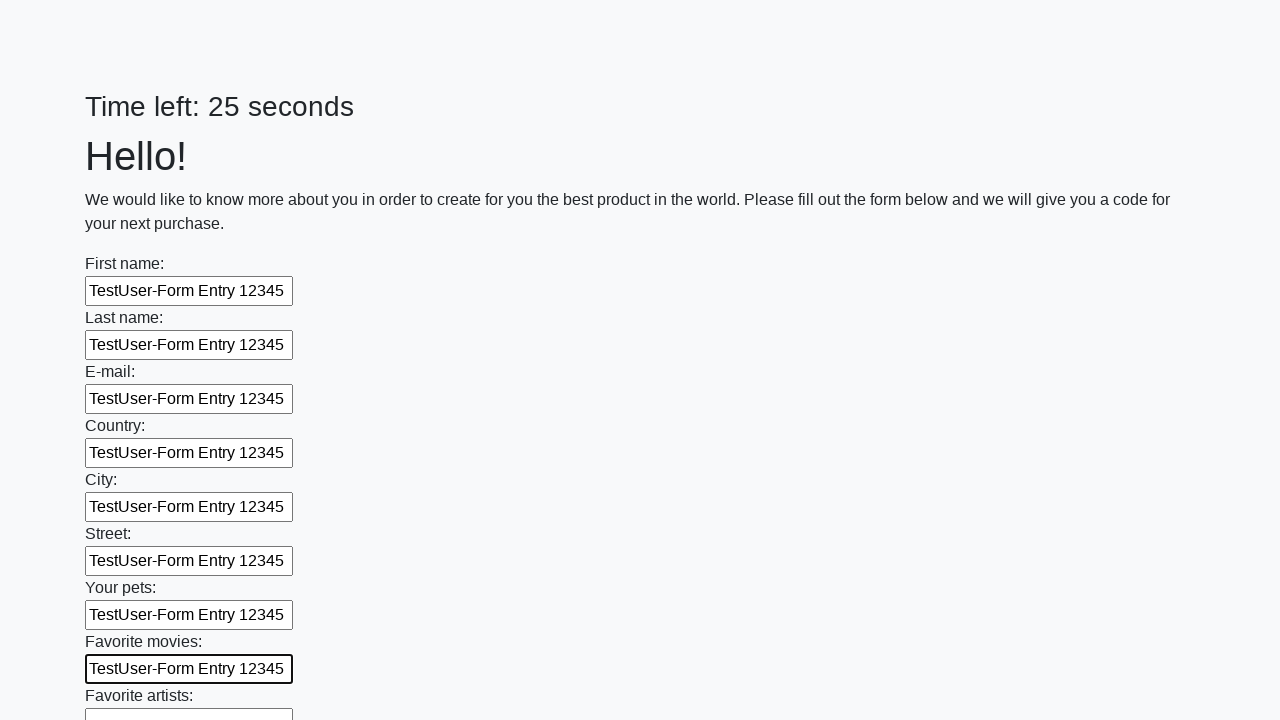

Filled input field with 'TestUser-Form Entry 12345' on input >> nth=8
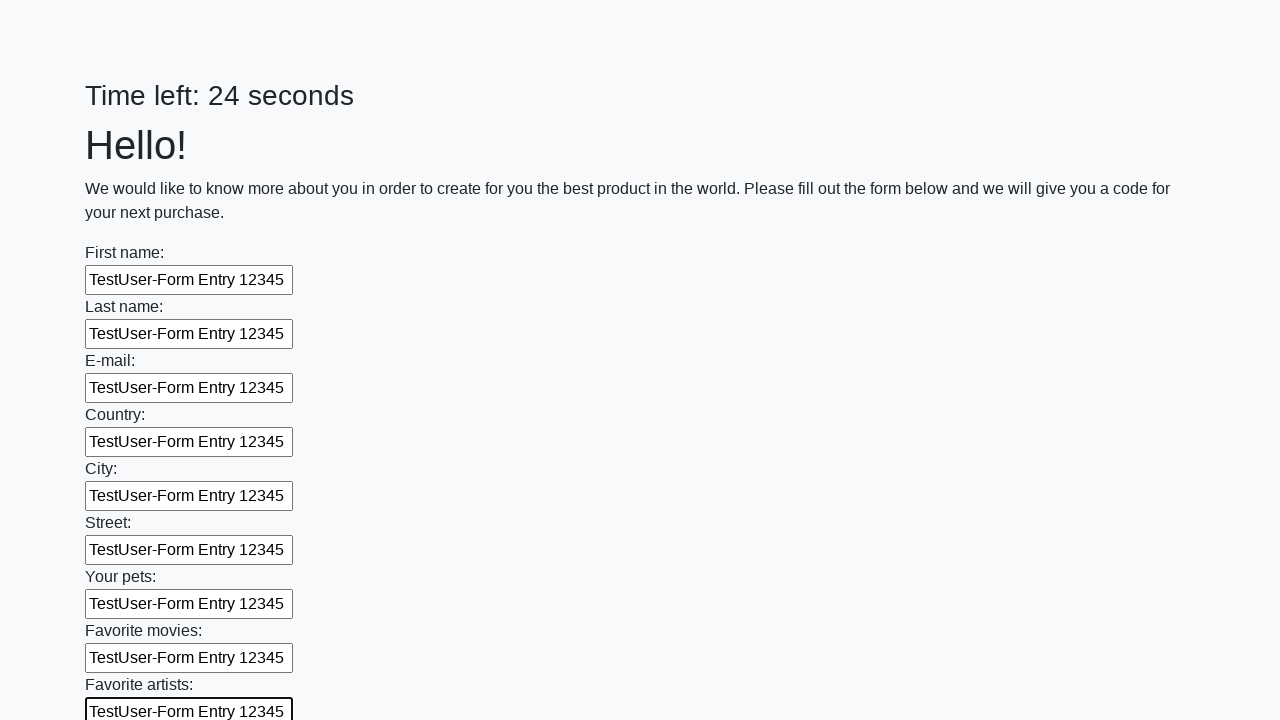

Filled input field with 'TestUser-Form Entry 12345' on input >> nth=9
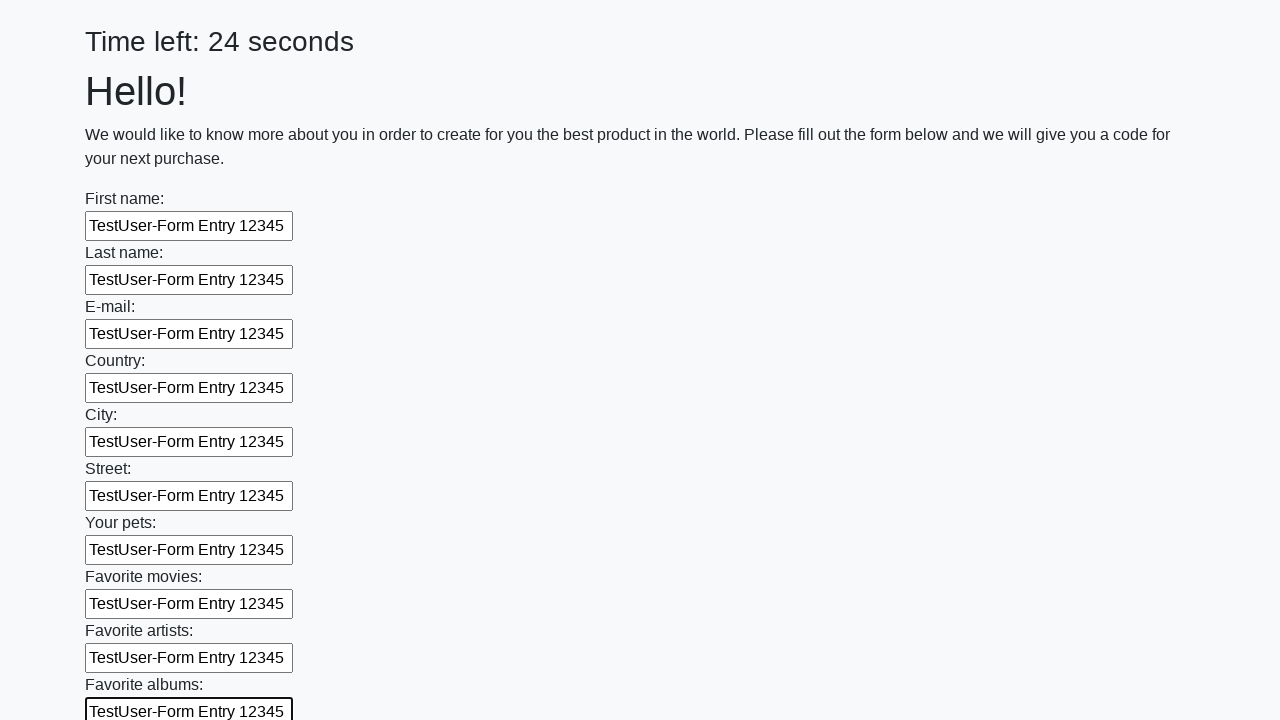

Filled input field with 'TestUser-Form Entry 12345' on input >> nth=10
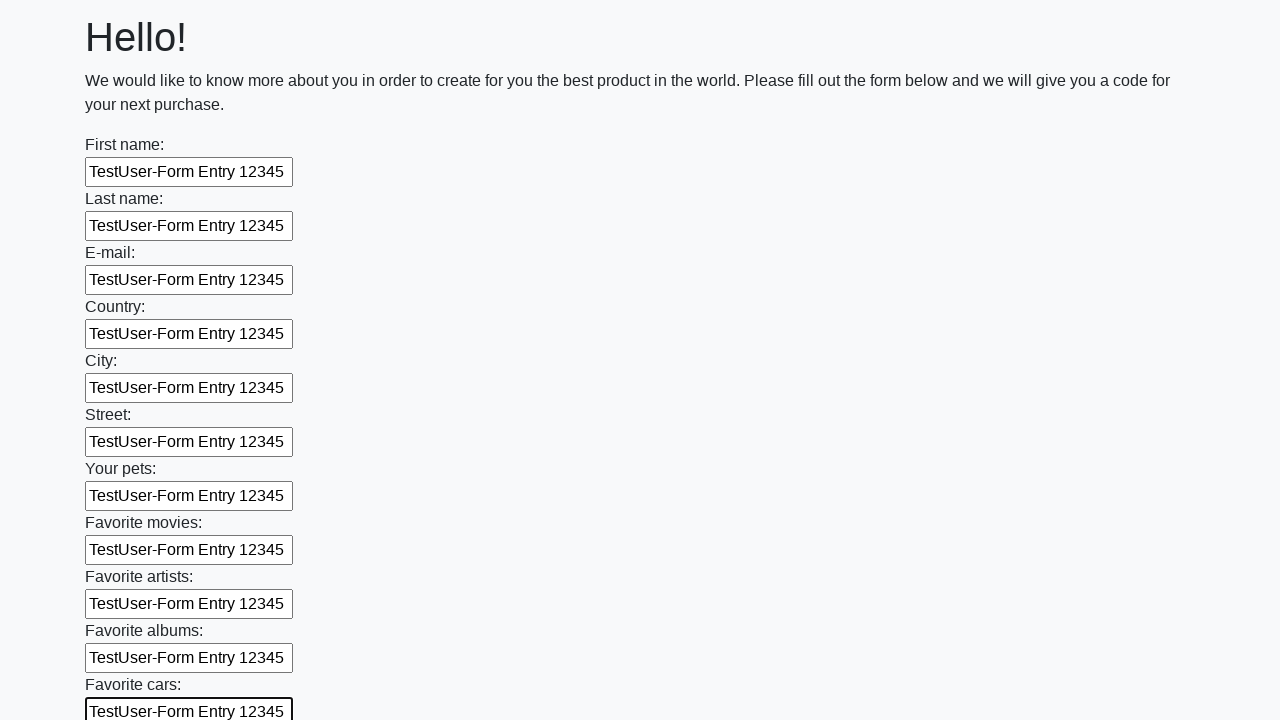

Filled input field with 'TestUser-Form Entry 12345' on input >> nth=11
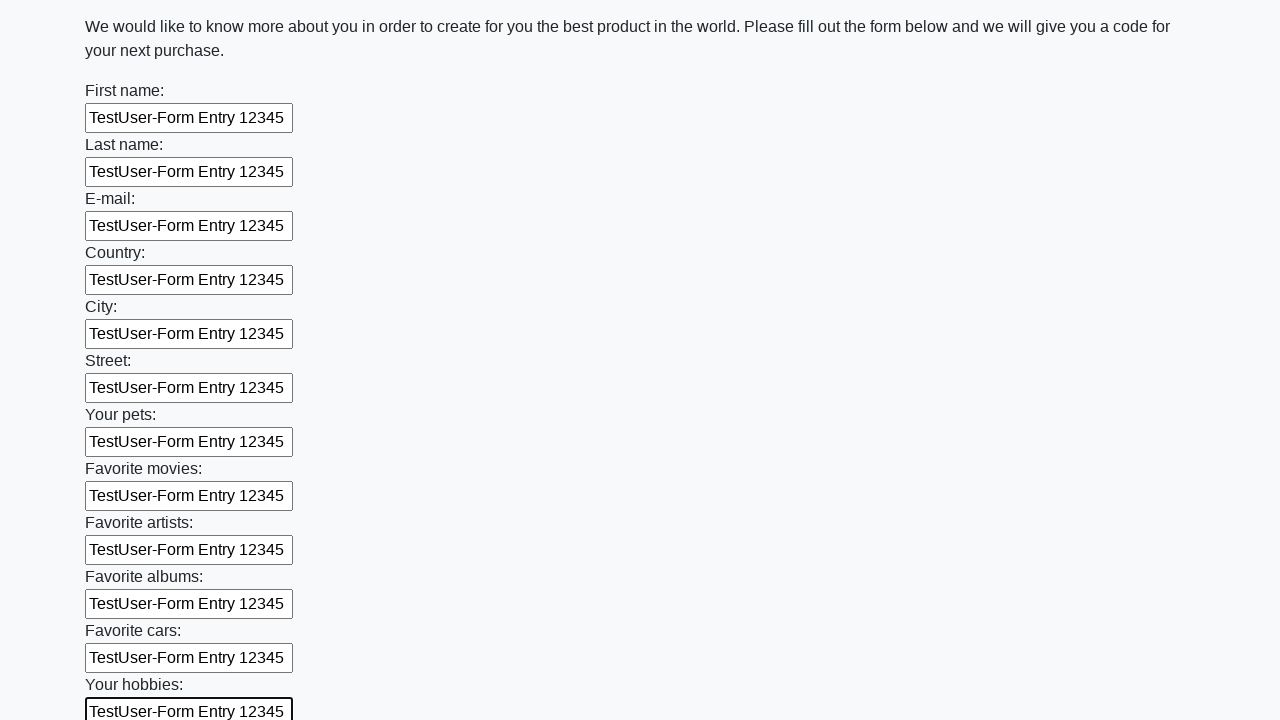

Filled input field with 'TestUser-Form Entry 12345' on input >> nth=12
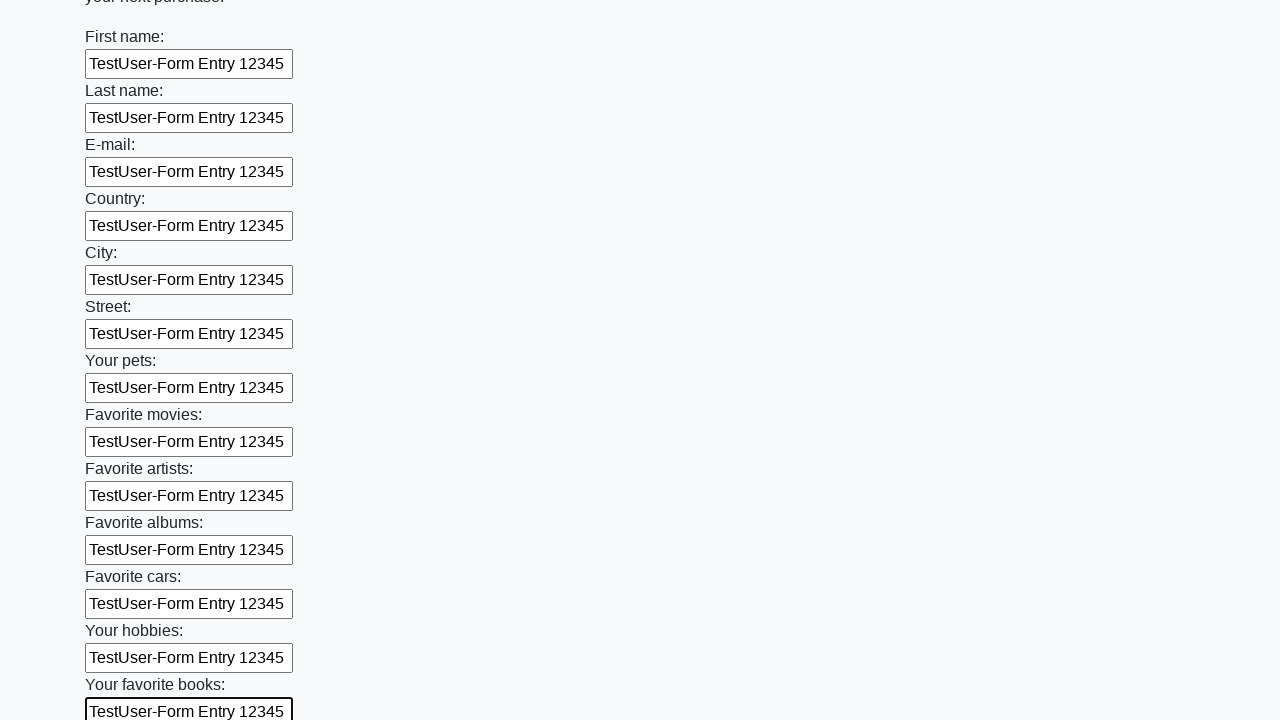

Filled input field with 'TestUser-Form Entry 12345' on input >> nth=13
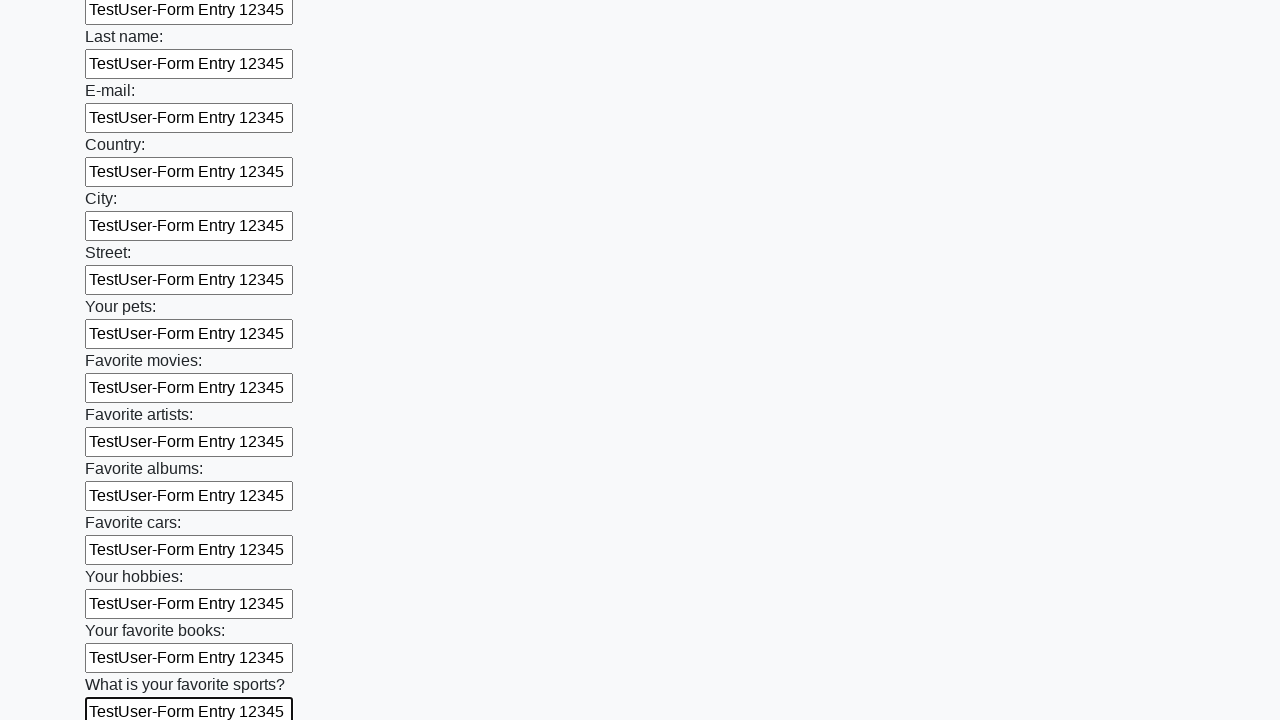

Filled input field with 'TestUser-Form Entry 12345' on input >> nth=14
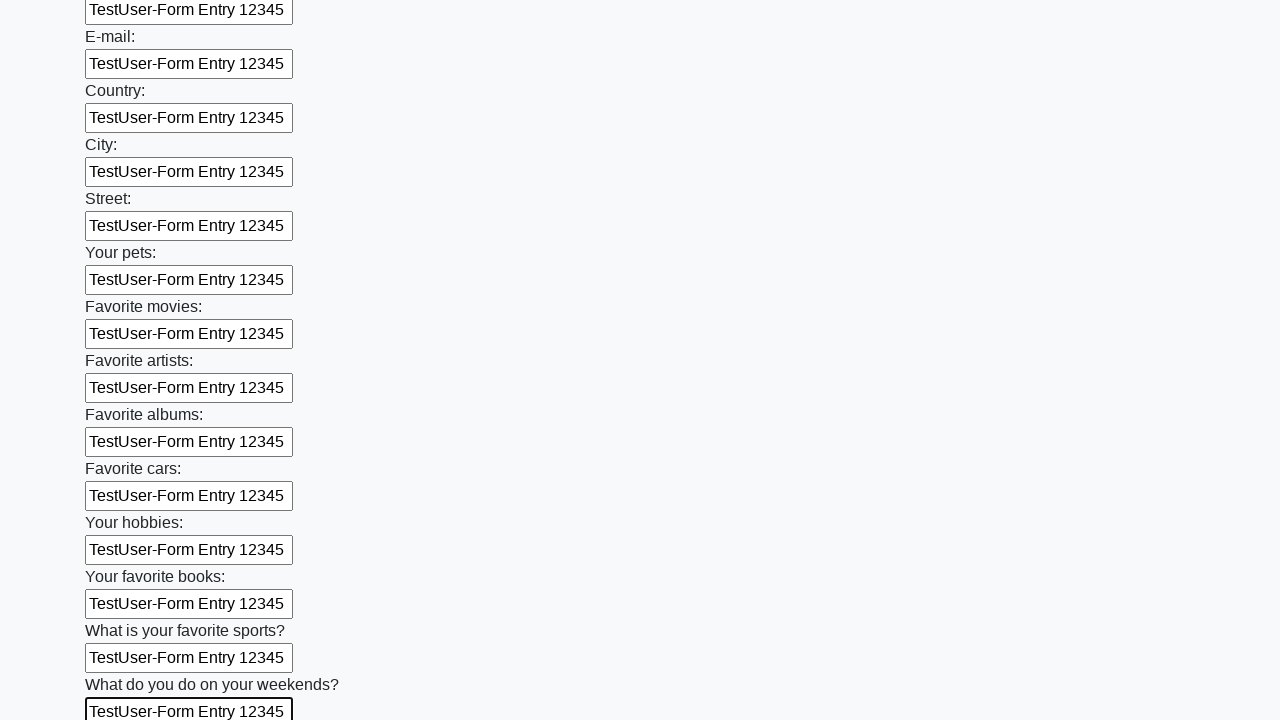

Filled input field with 'TestUser-Form Entry 12345' on input >> nth=15
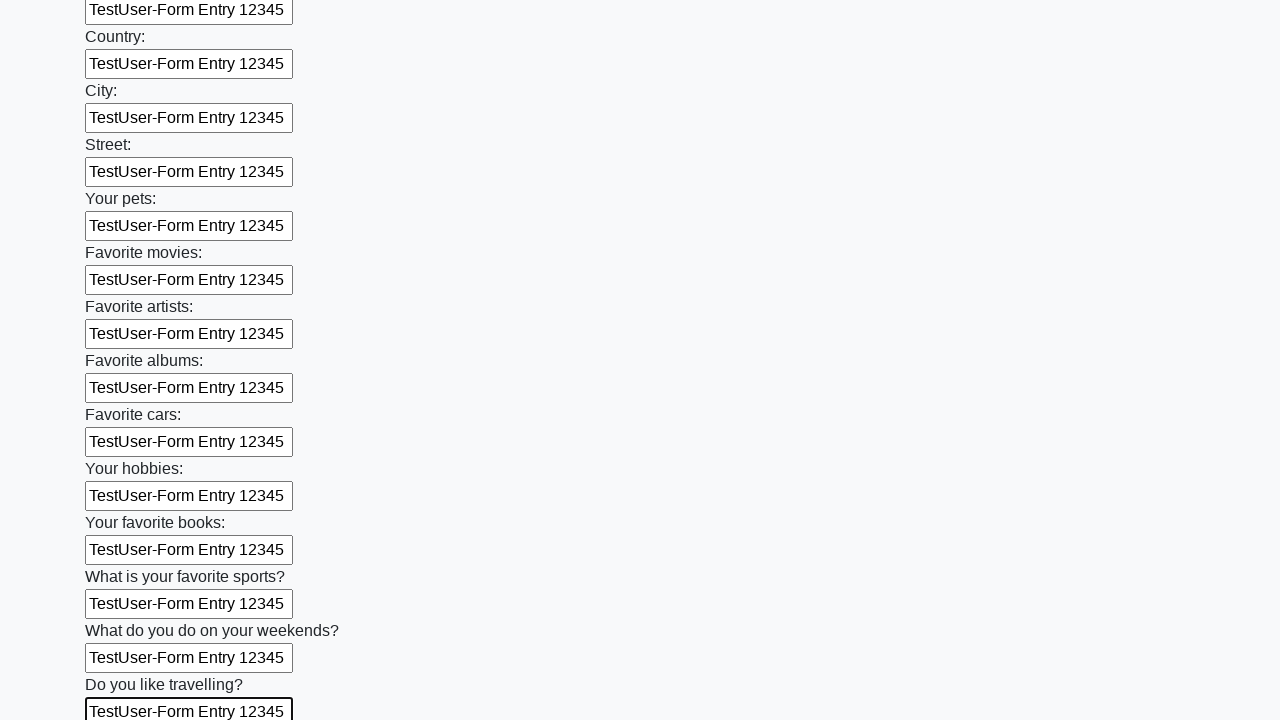

Filled input field with 'TestUser-Form Entry 12345' on input >> nth=16
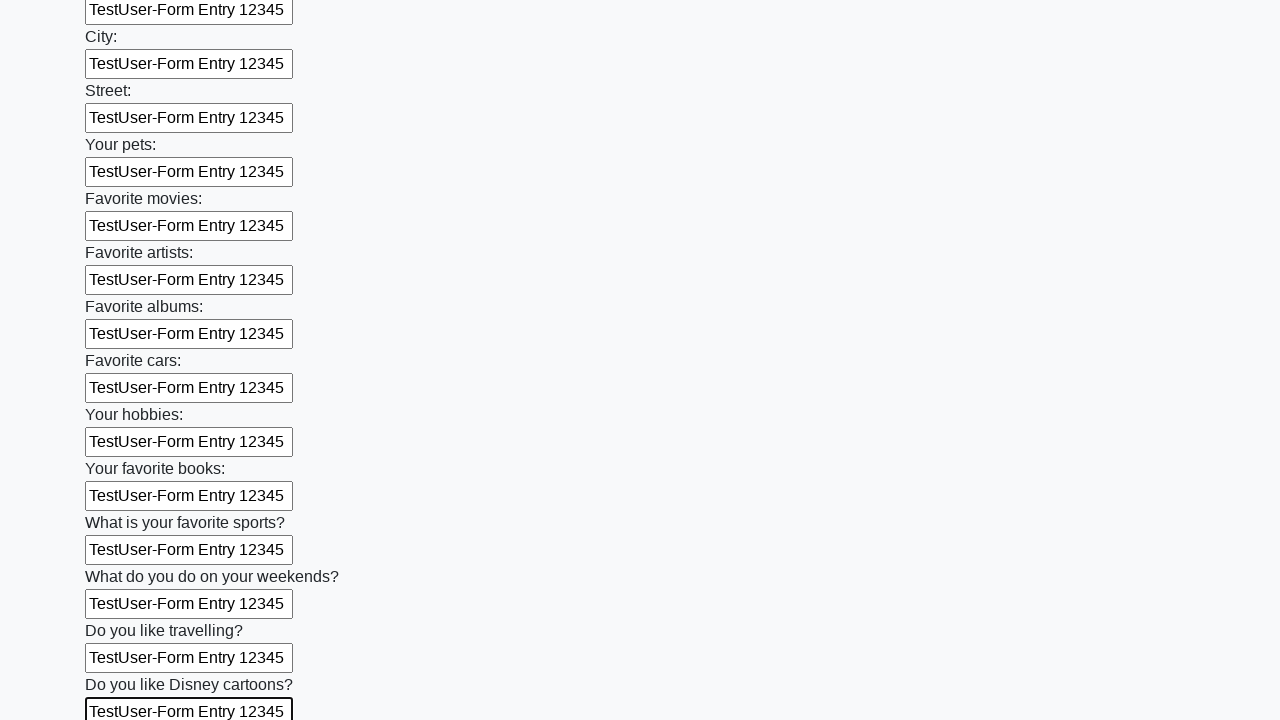

Filled input field with 'TestUser-Form Entry 12345' on input >> nth=17
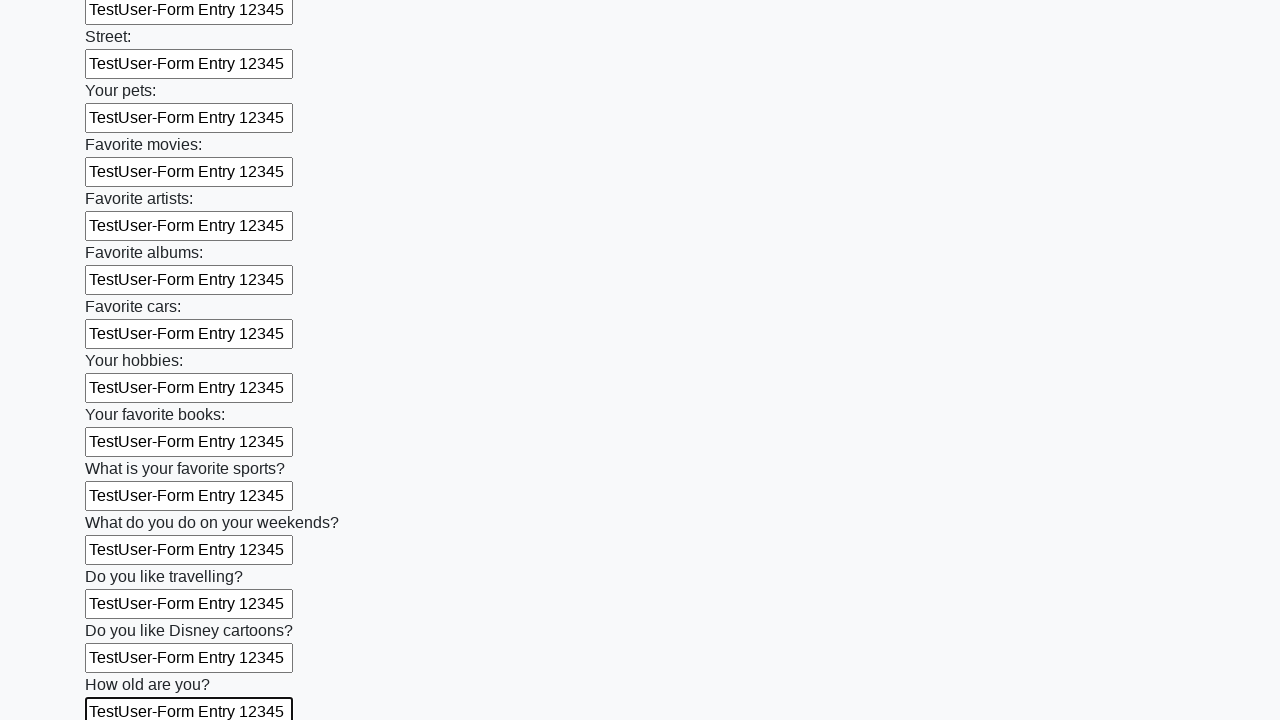

Filled input field with 'TestUser-Form Entry 12345' on input >> nth=18
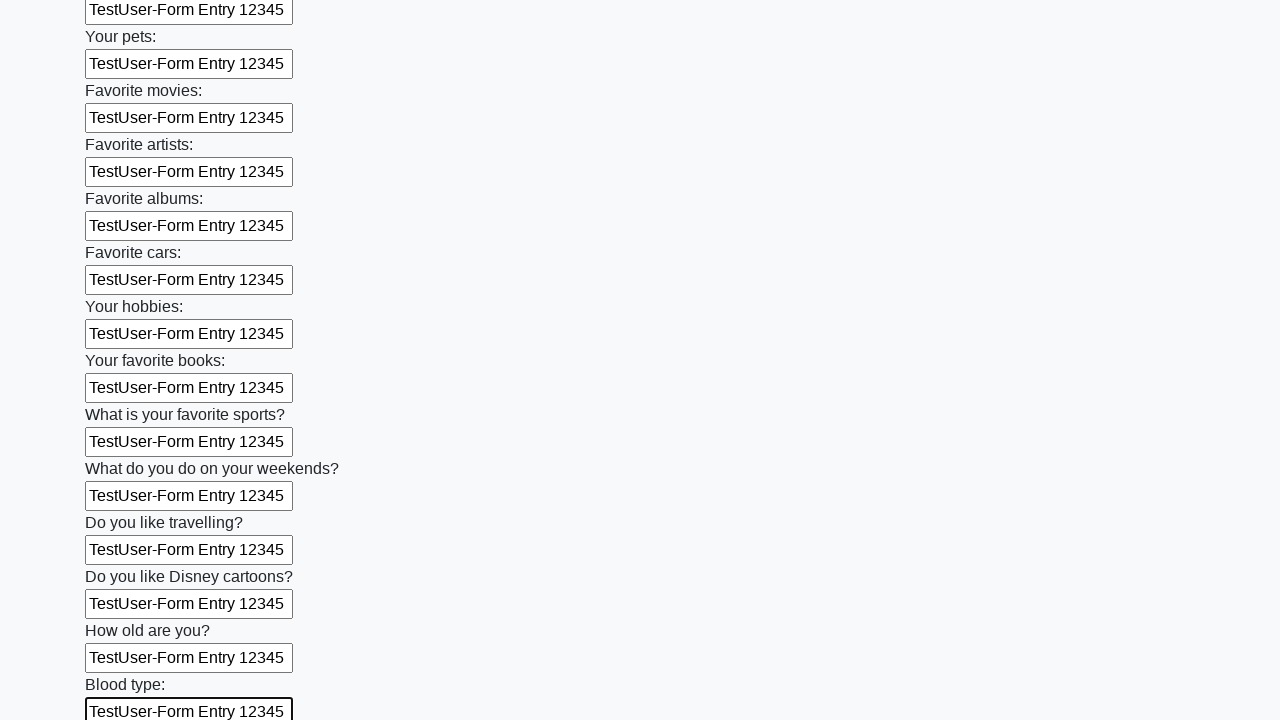

Filled input field with 'TestUser-Form Entry 12345' on input >> nth=19
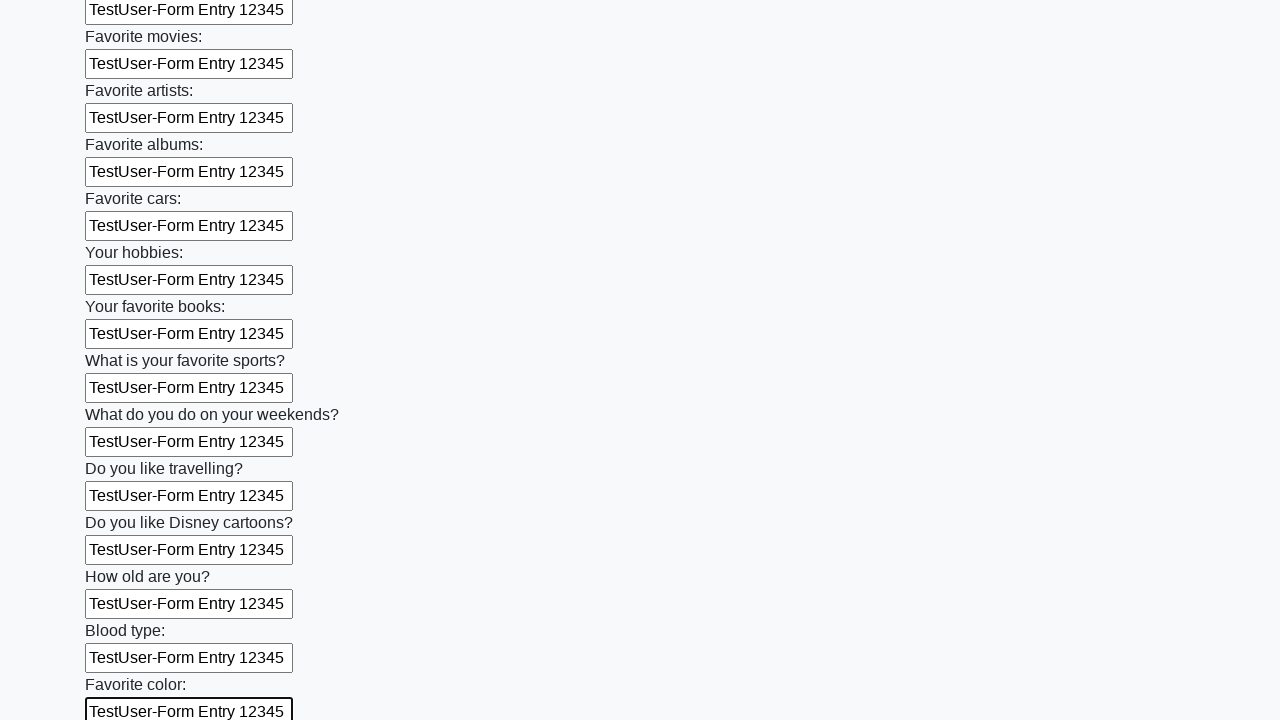

Filled input field with 'TestUser-Form Entry 12345' on input >> nth=20
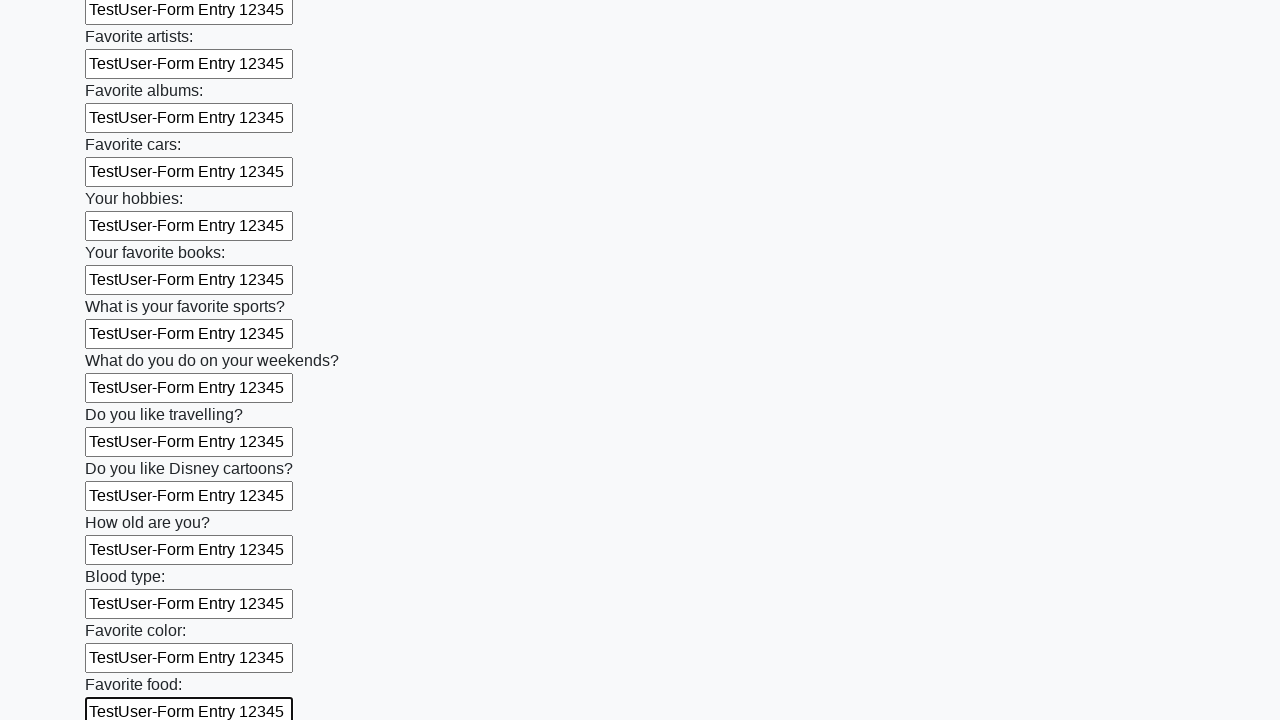

Filled input field with 'TestUser-Form Entry 12345' on input >> nth=21
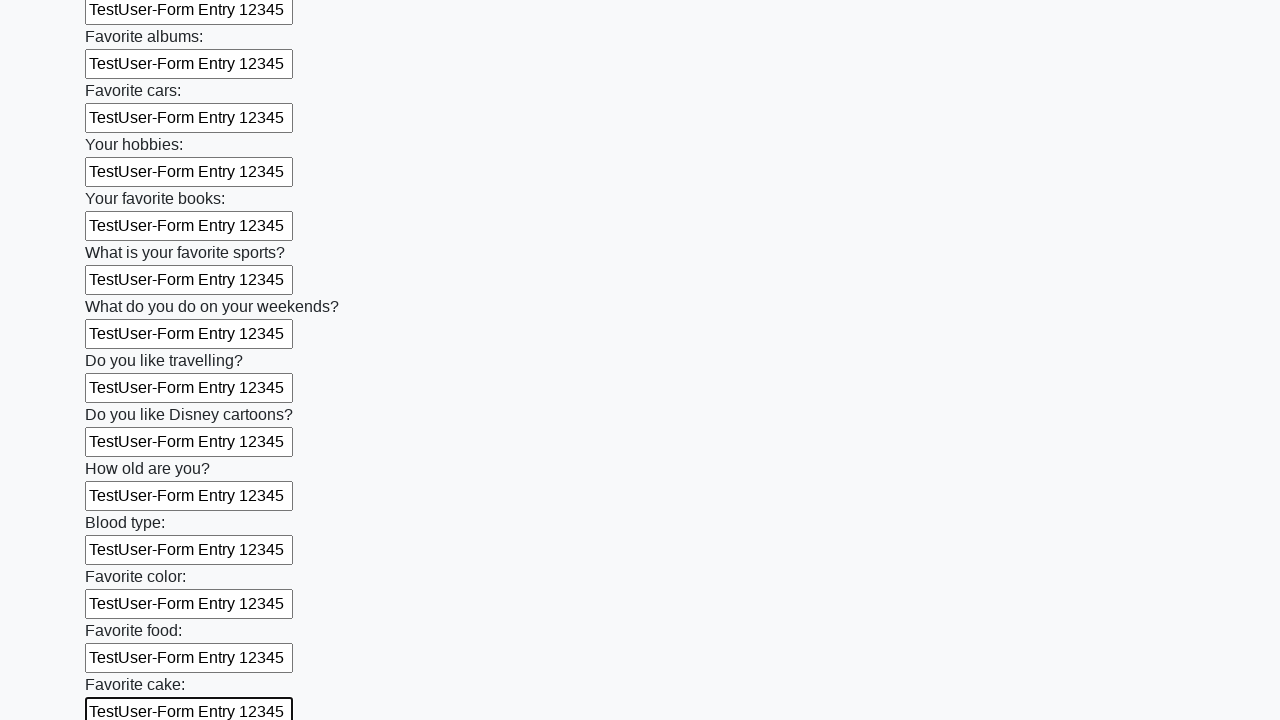

Filled input field with 'TestUser-Form Entry 12345' on input >> nth=22
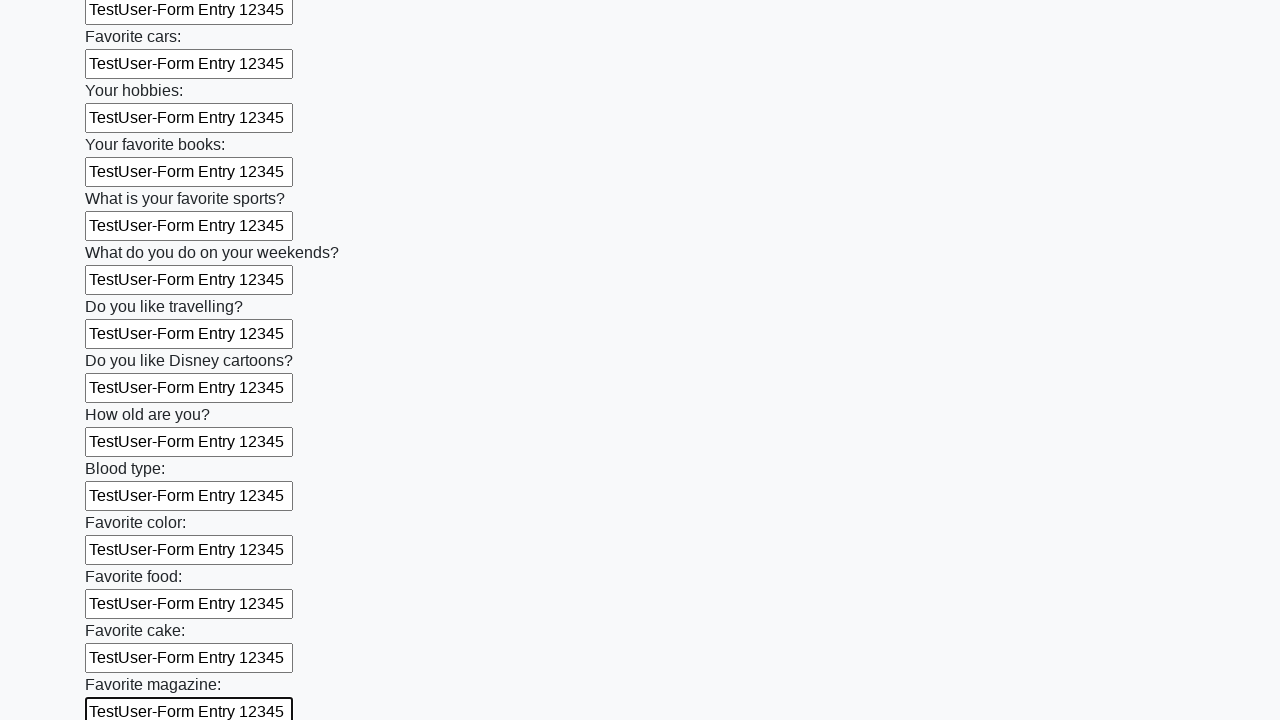

Filled input field with 'TestUser-Form Entry 12345' on input >> nth=23
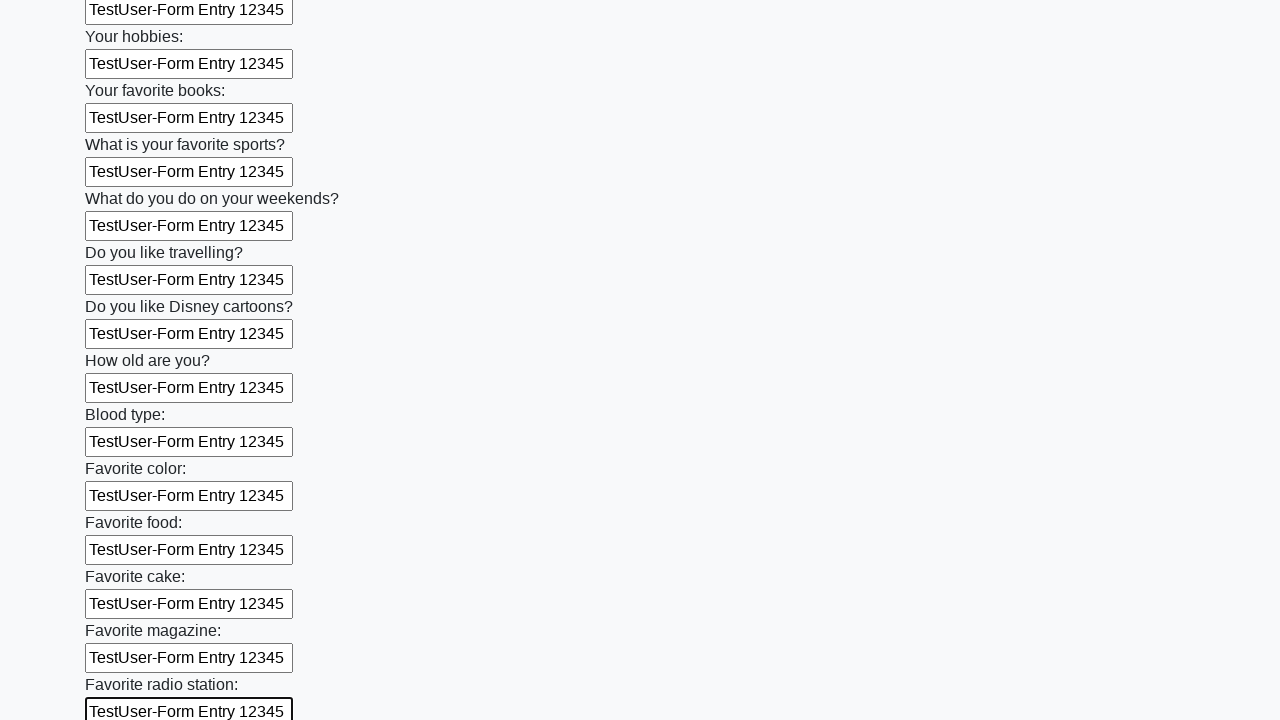

Filled input field with 'TestUser-Form Entry 12345' on input >> nth=24
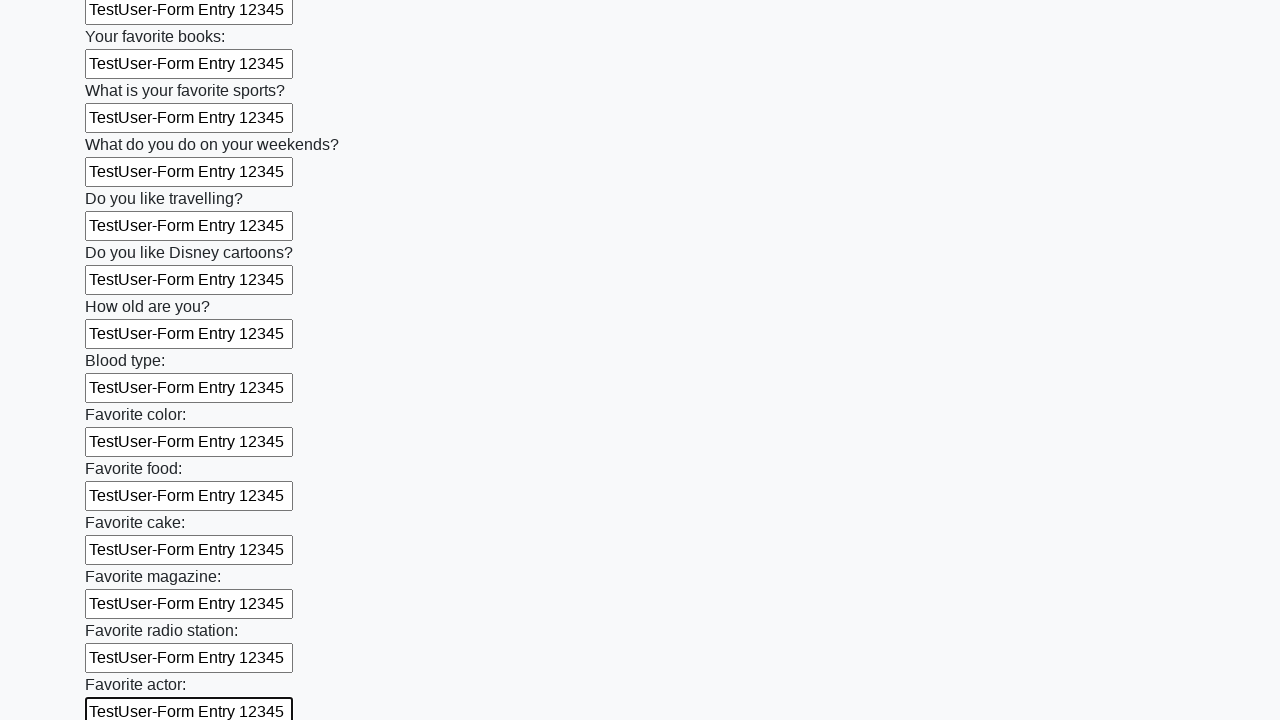

Filled input field with 'TestUser-Form Entry 12345' on input >> nth=25
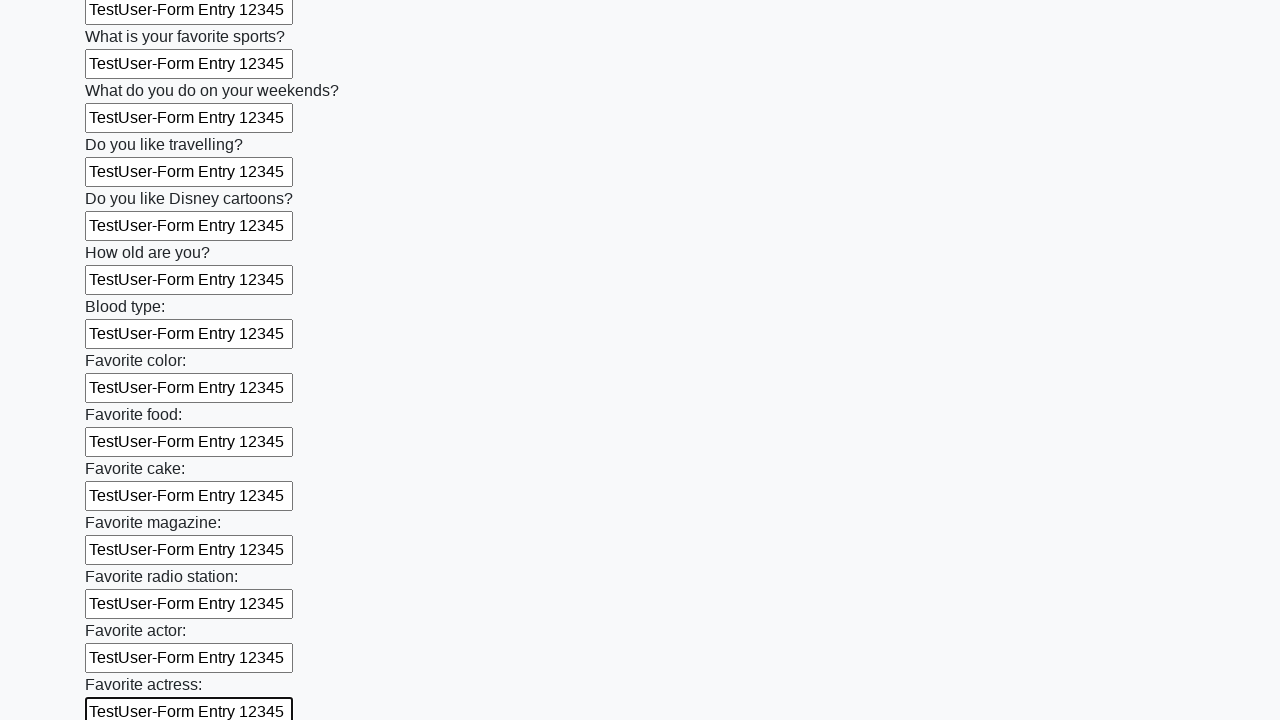

Filled input field with 'TestUser-Form Entry 12345' on input >> nth=26
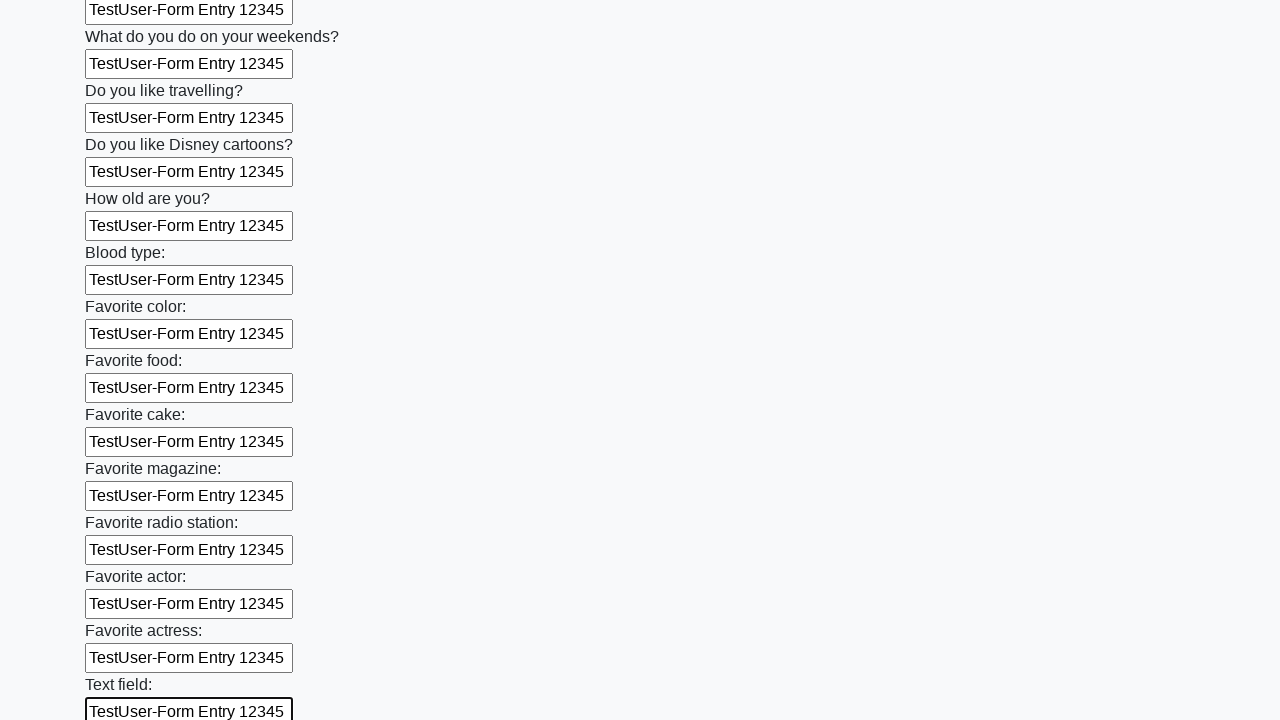

Filled input field with 'TestUser-Form Entry 12345' on input >> nth=27
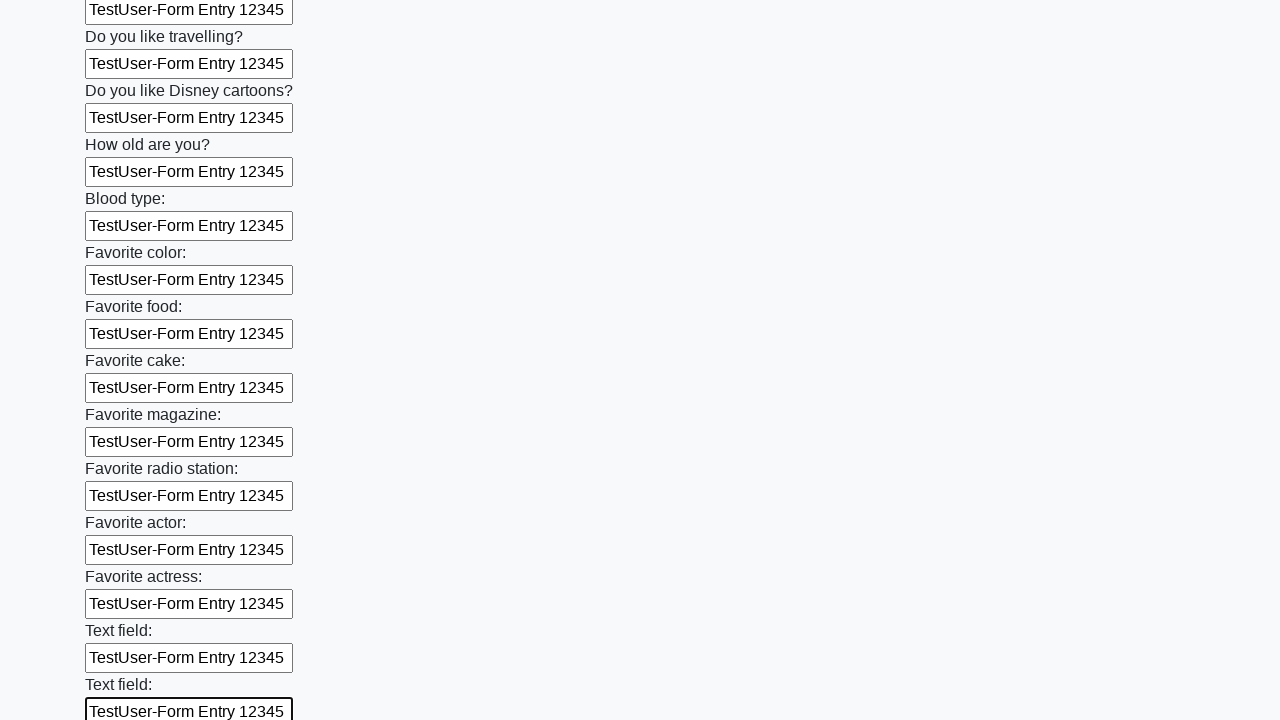

Filled input field with 'TestUser-Form Entry 12345' on input >> nth=28
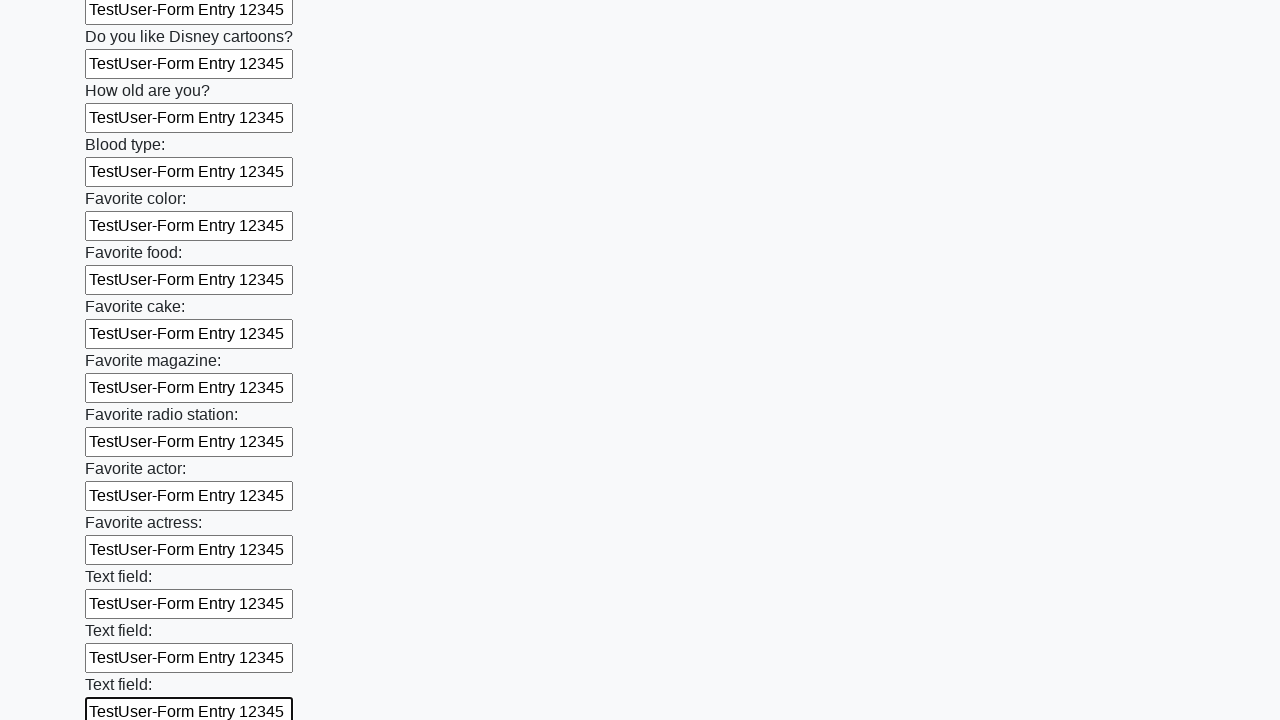

Filled input field with 'TestUser-Form Entry 12345' on input >> nth=29
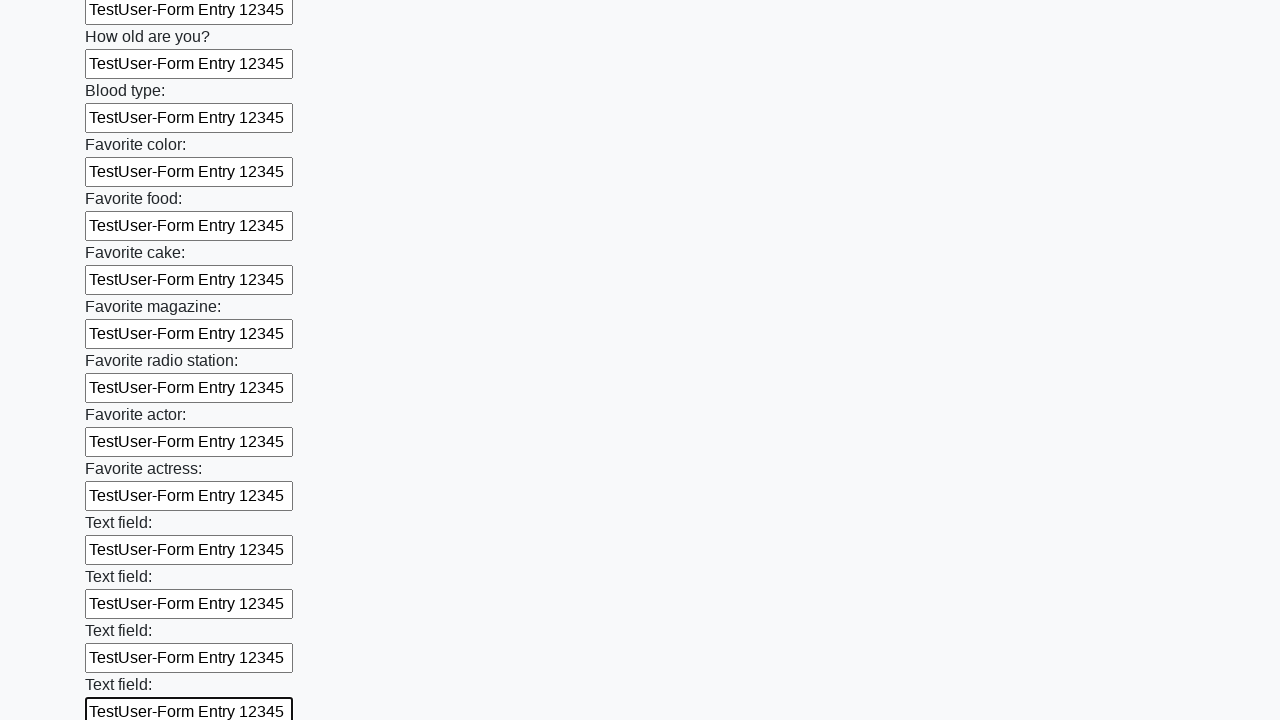

Filled input field with 'TestUser-Form Entry 12345' on input >> nth=30
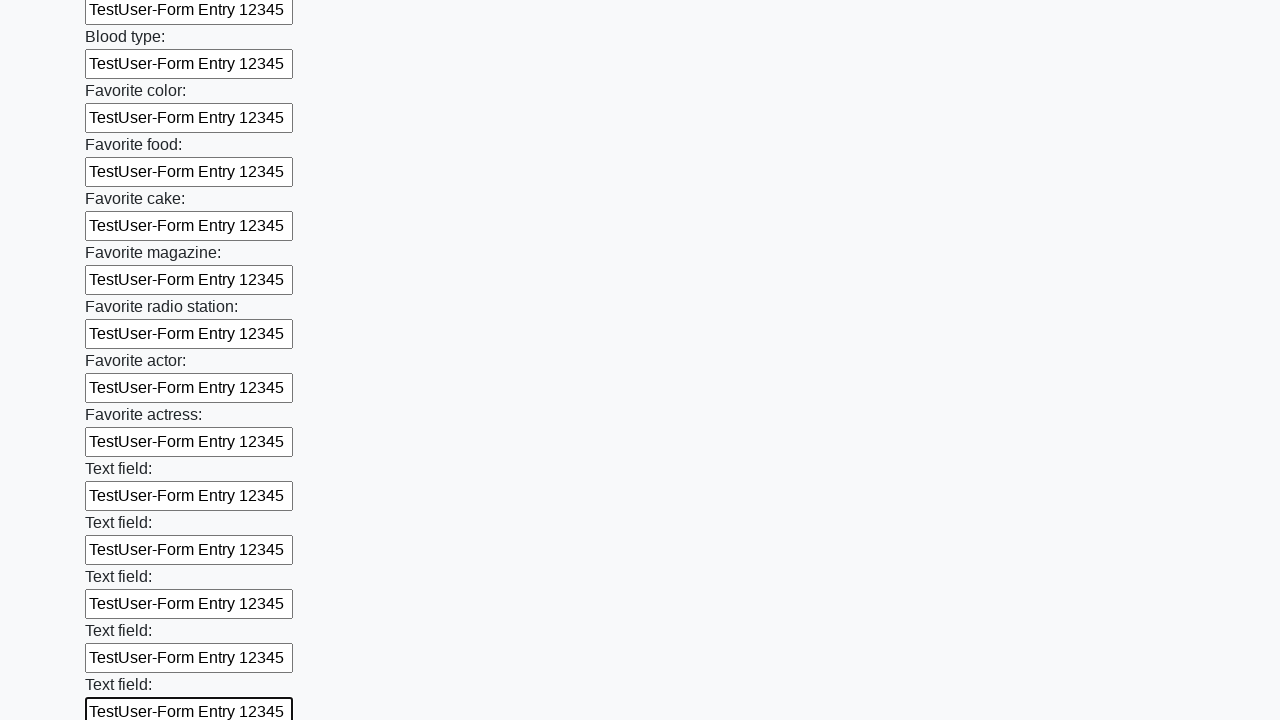

Filled input field with 'TestUser-Form Entry 12345' on input >> nth=31
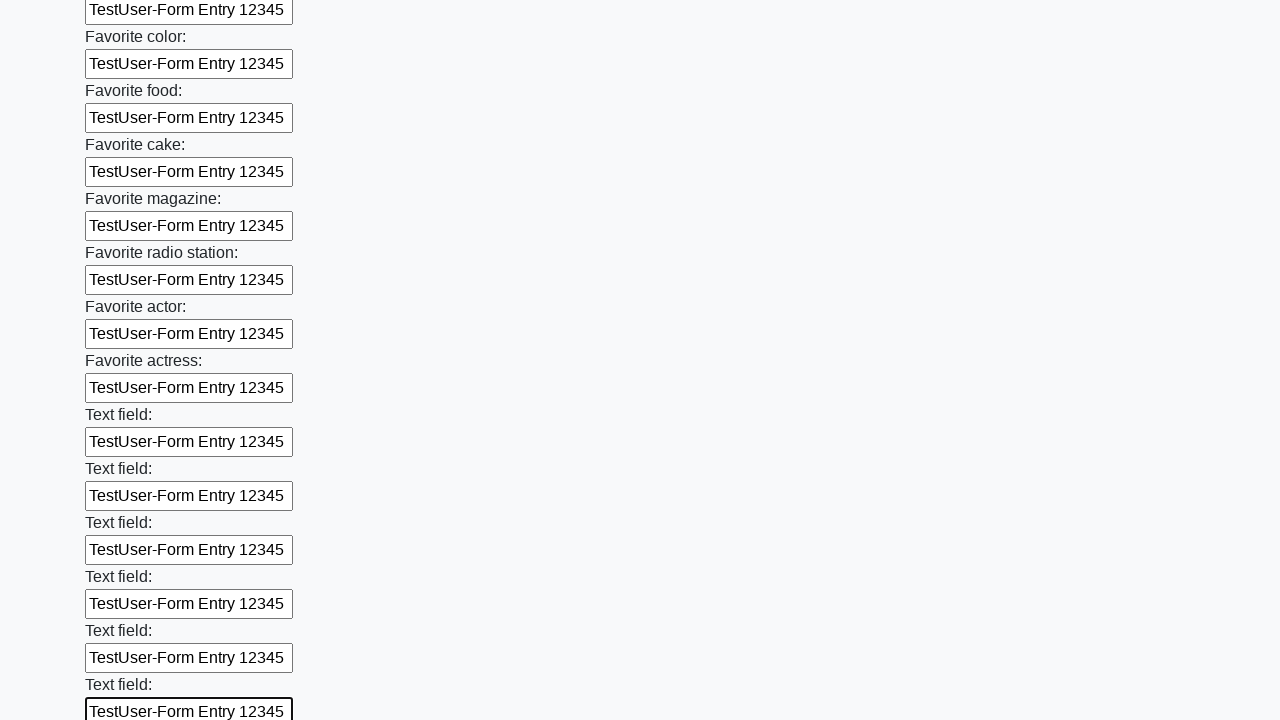

Filled input field with 'TestUser-Form Entry 12345' on input >> nth=32
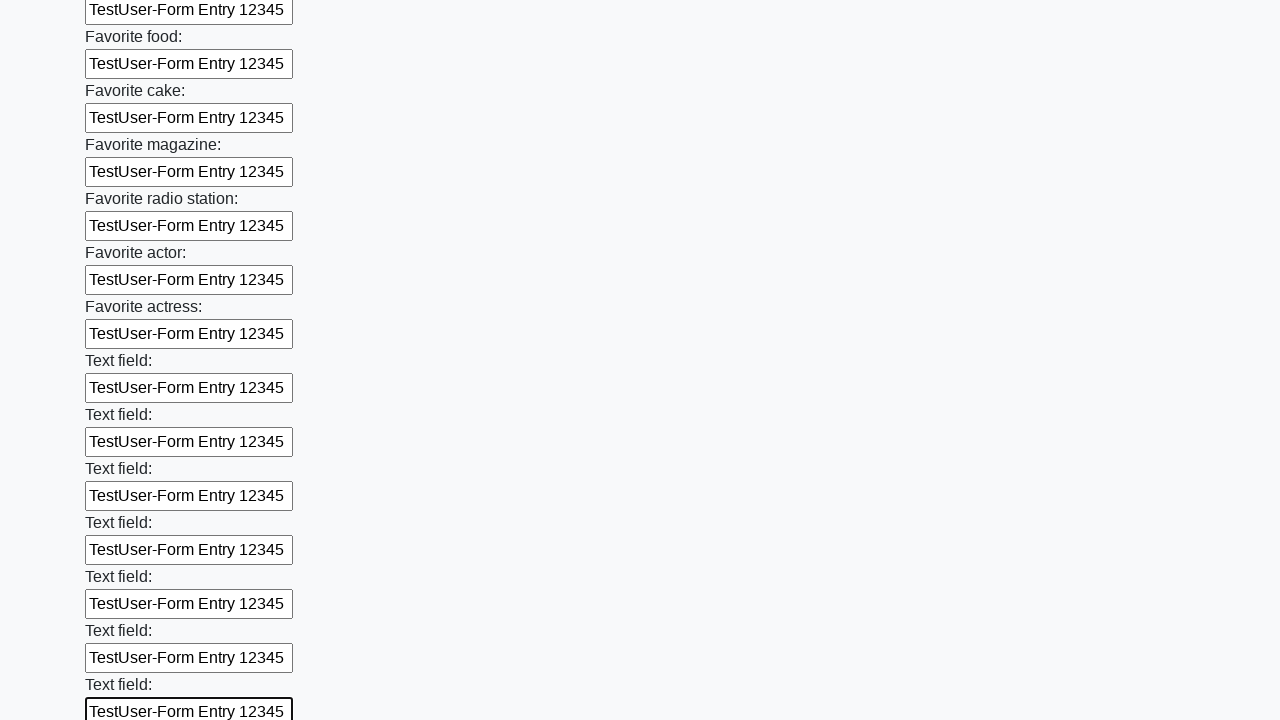

Filled input field with 'TestUser-Form Entry 12345' on input >> nth=33
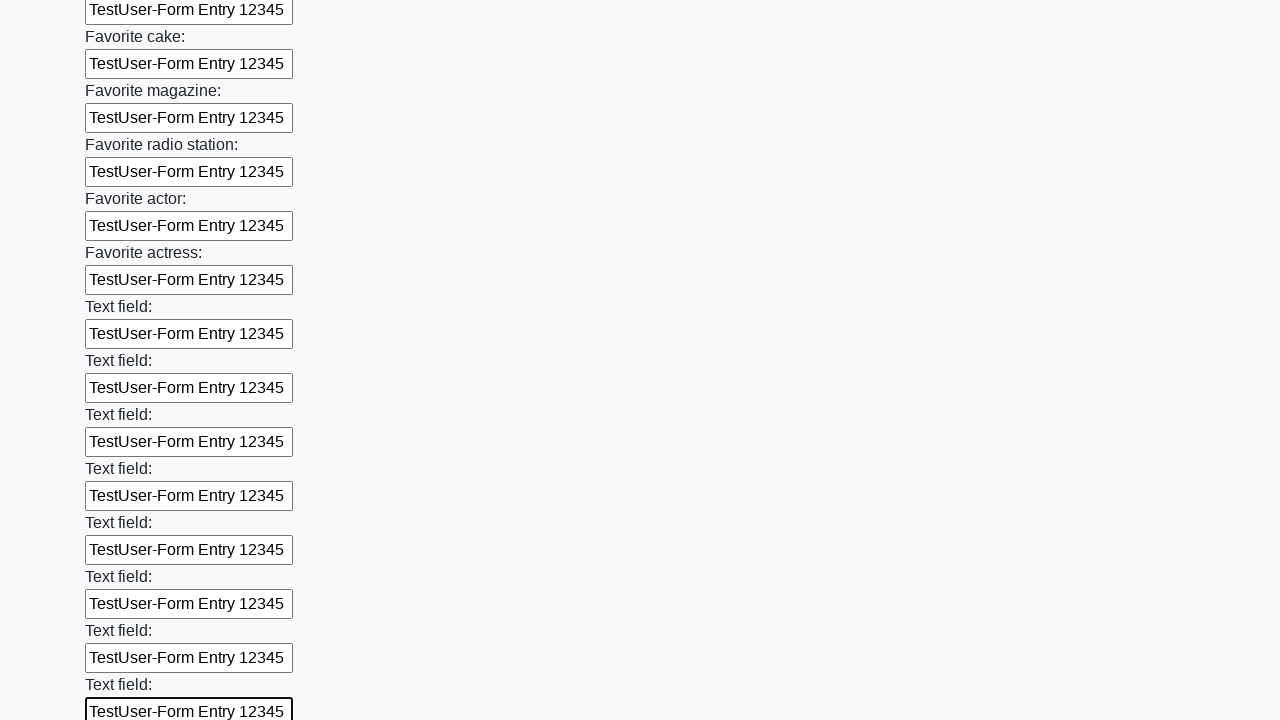

Filled input field with 'TestUser-Form Entry 12345' on input >> nth=34
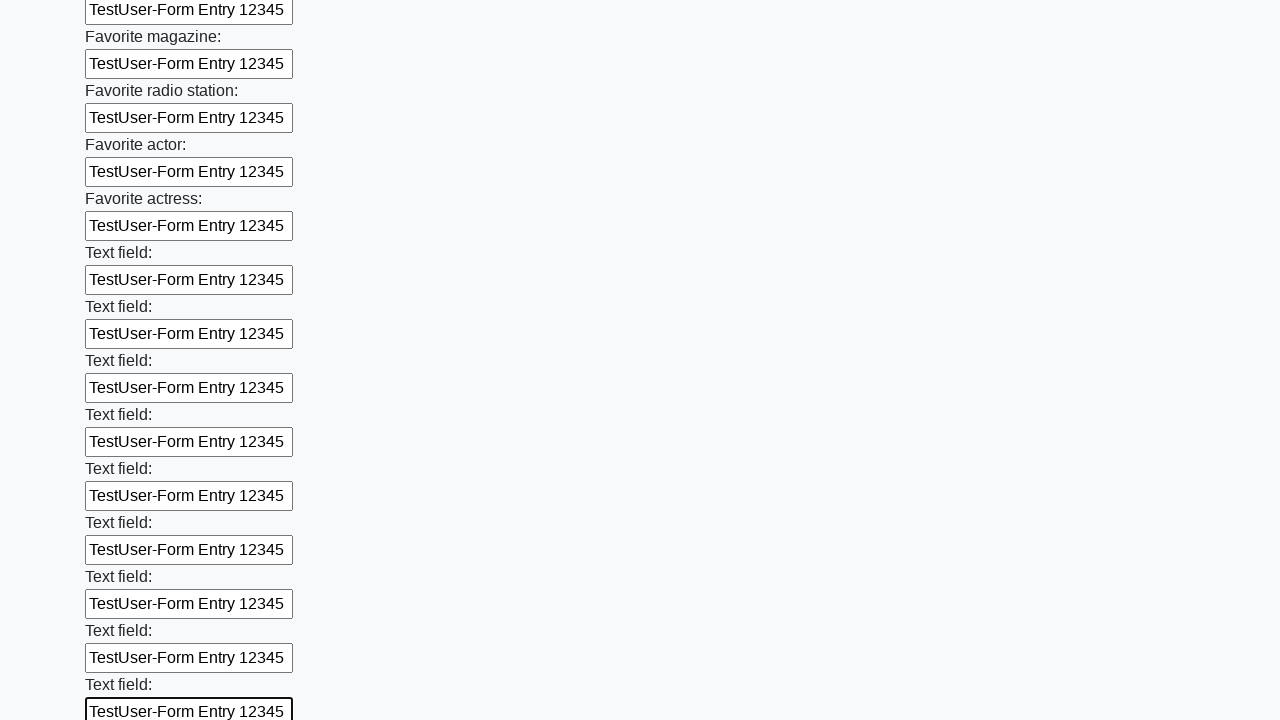

Filled input field with 'TestUser-Form Entry 12345' on input >> nth=35
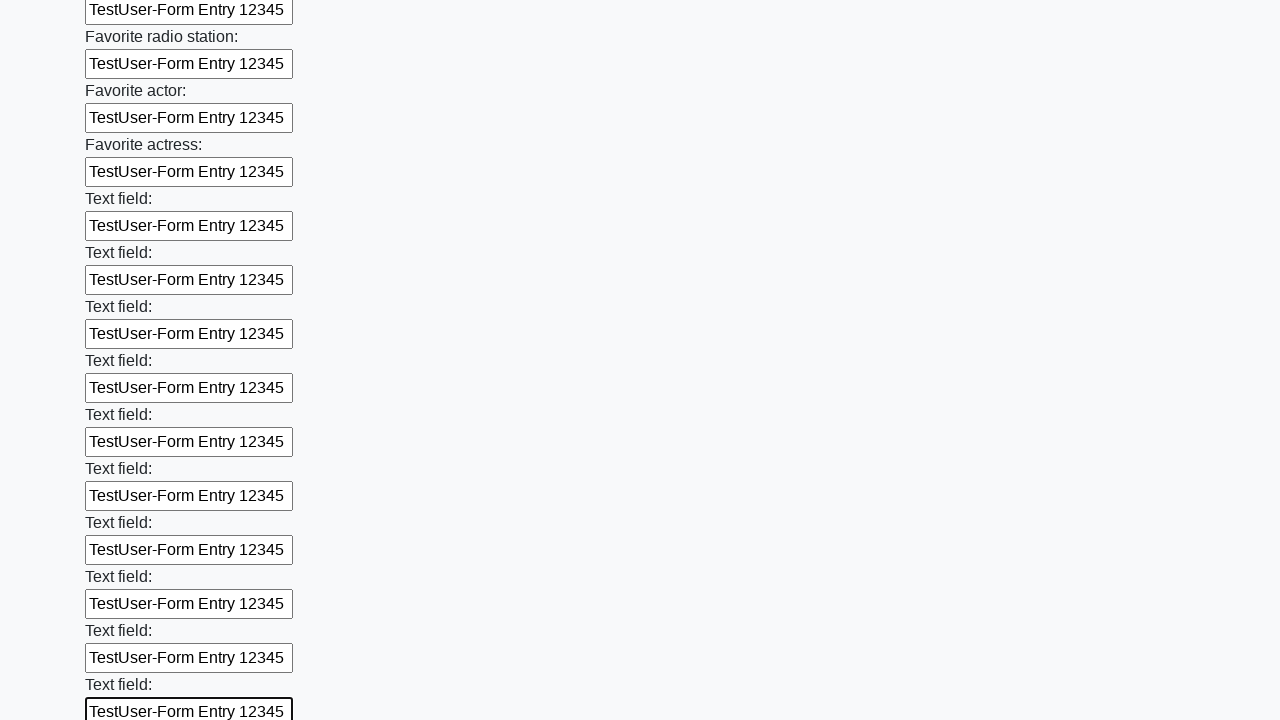

Filled input field with 'TestUser-Form Entry 12345' on input >> nth=36
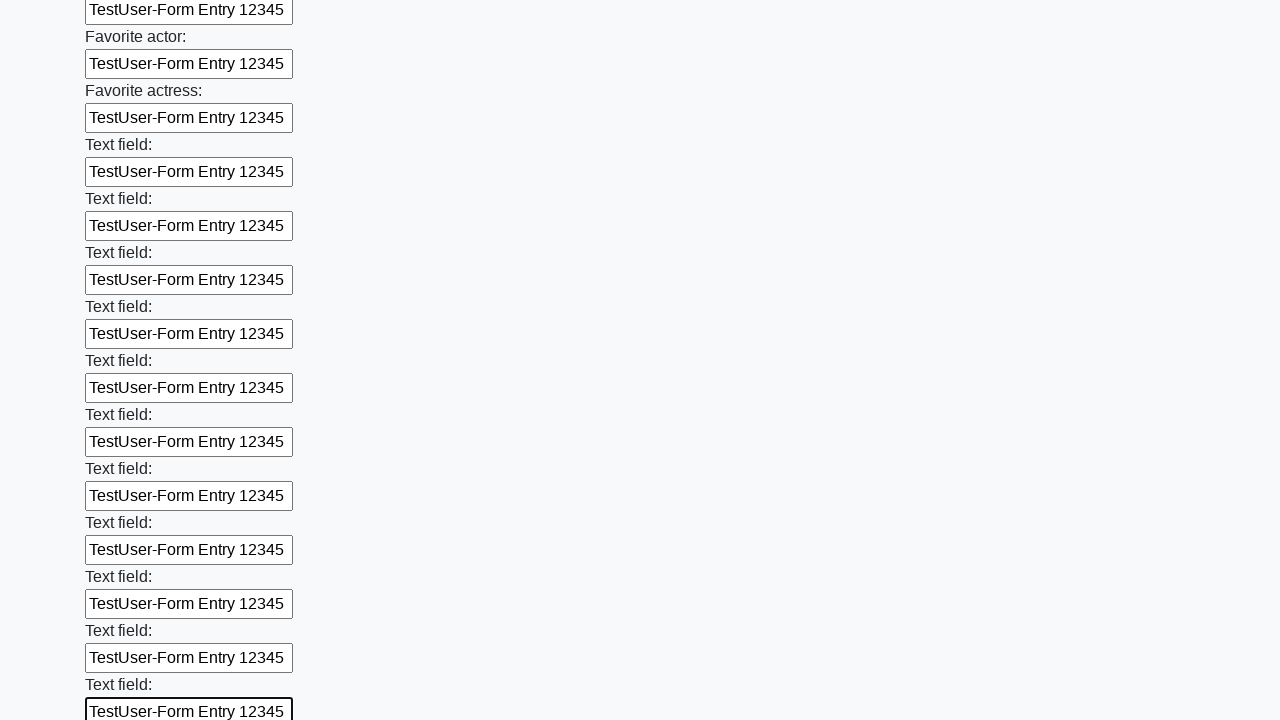

Filled input field with 'TestUser-Form Entry 12345' on input >> nth=37
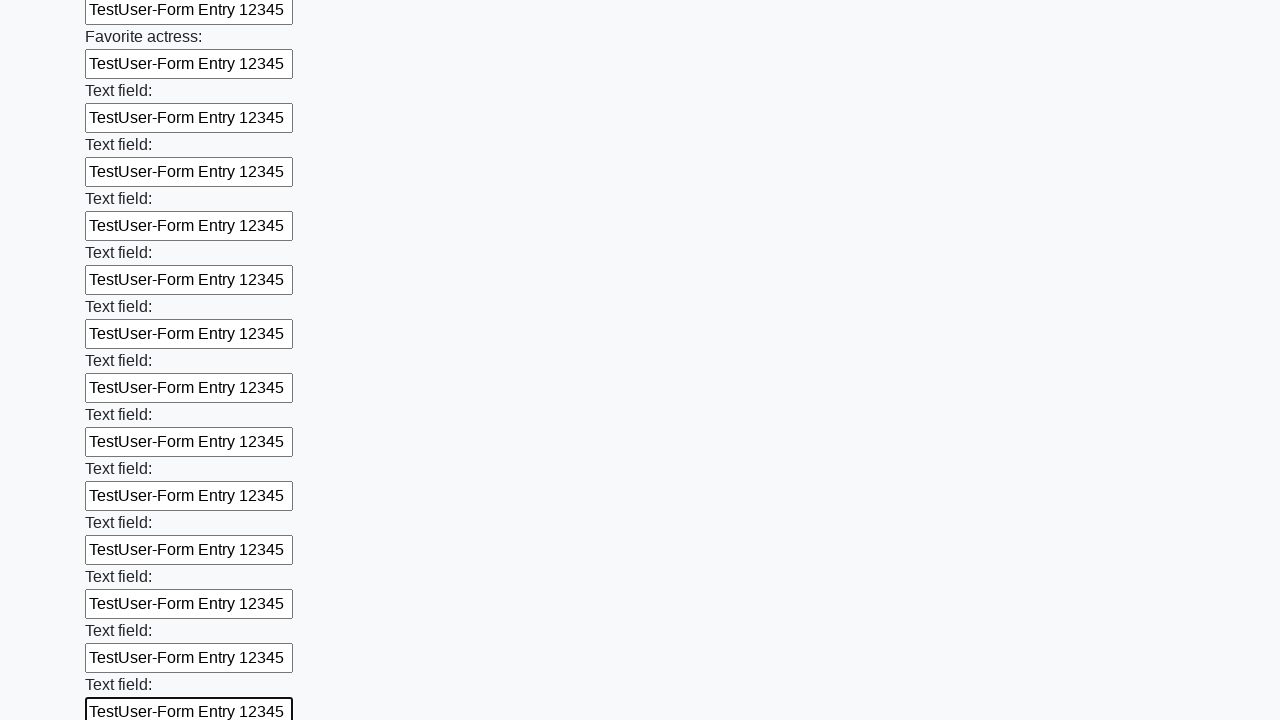

Filled input field with 'TestUser-Form Entry 12345' on input >> nth=38
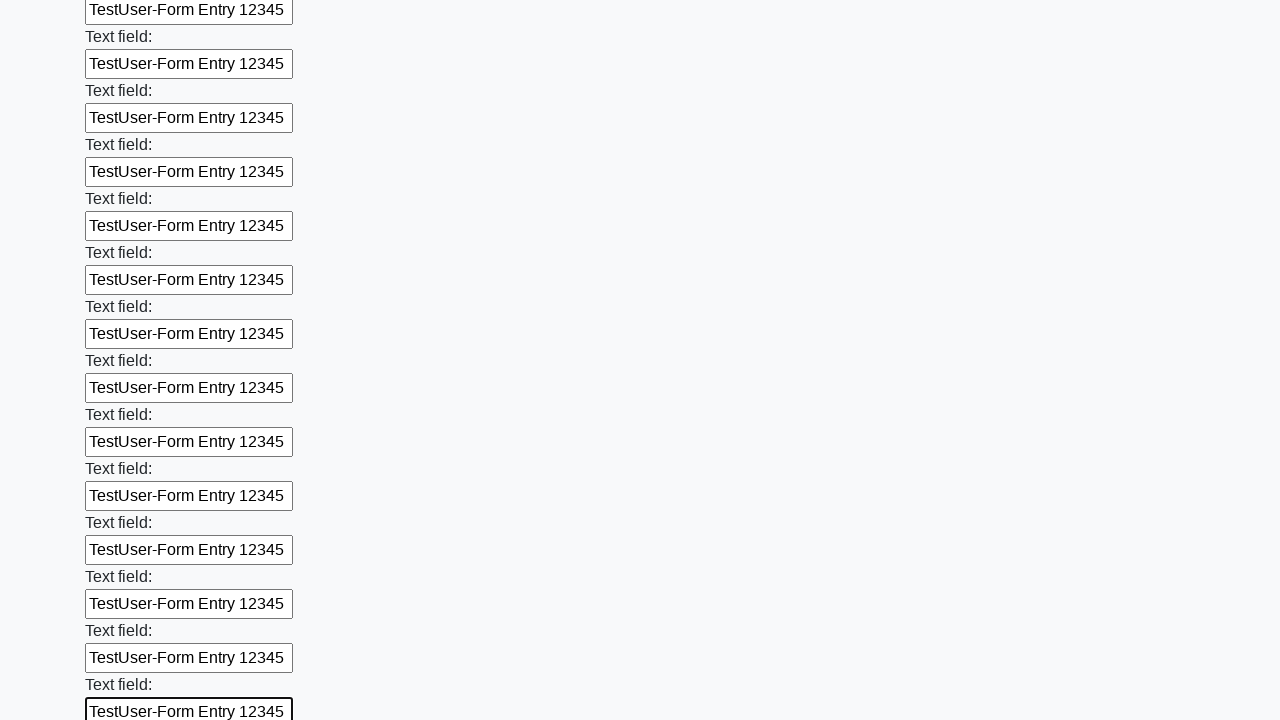

Filled input field with 'TestUser-Form Entry 12345' on input >> nth=39
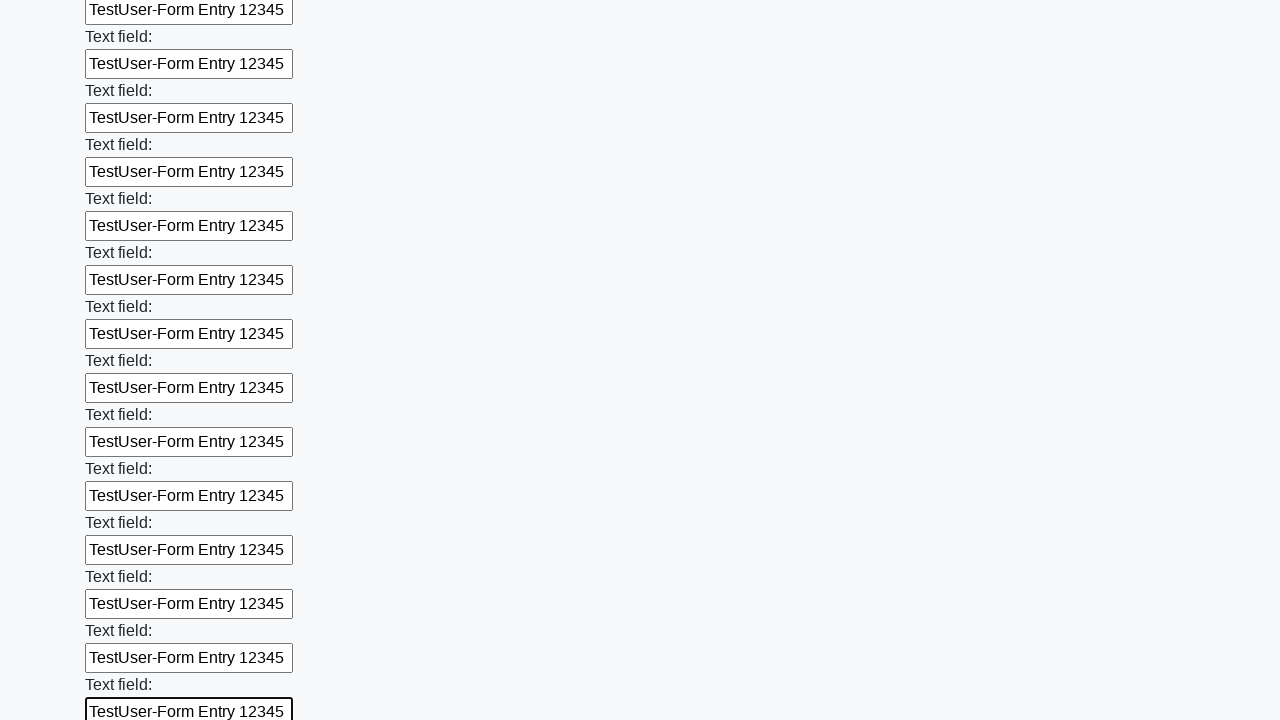

Filled input field with 'TestUser-Form Entry 12345' on input >> nth=40
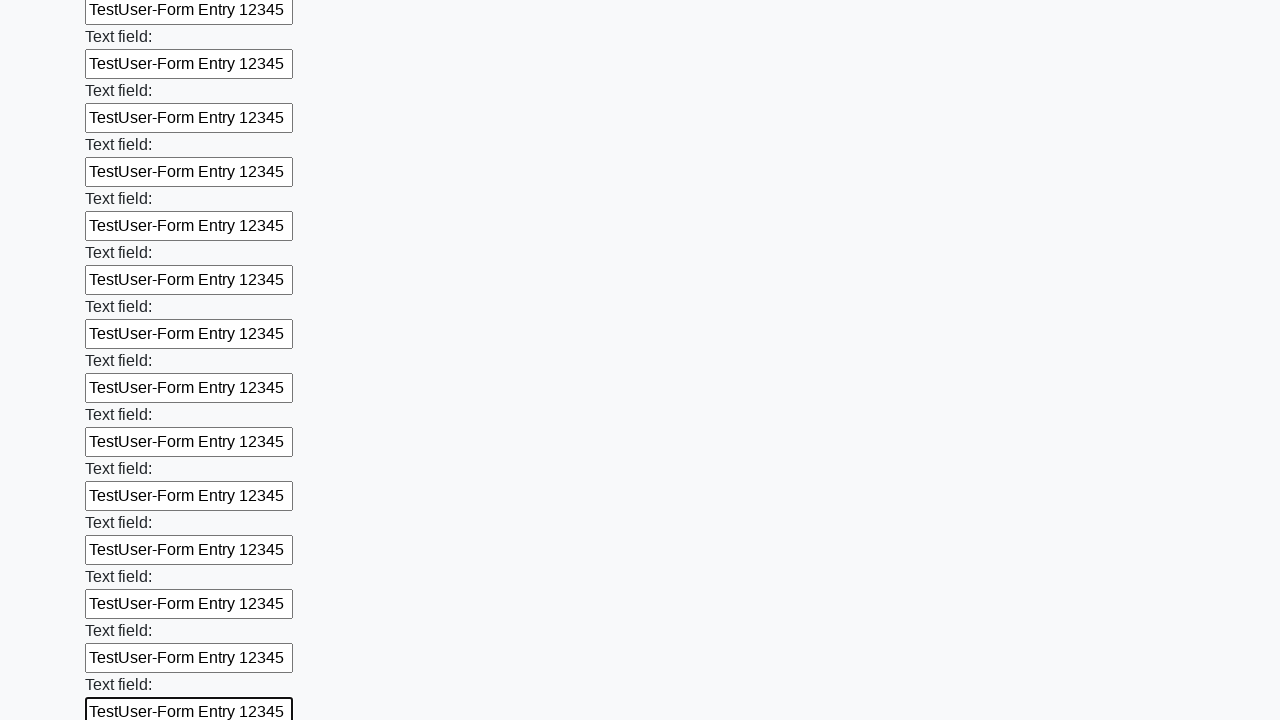

Filled input field with 'TestUser-Form Entry 12345' on input >> nth=41
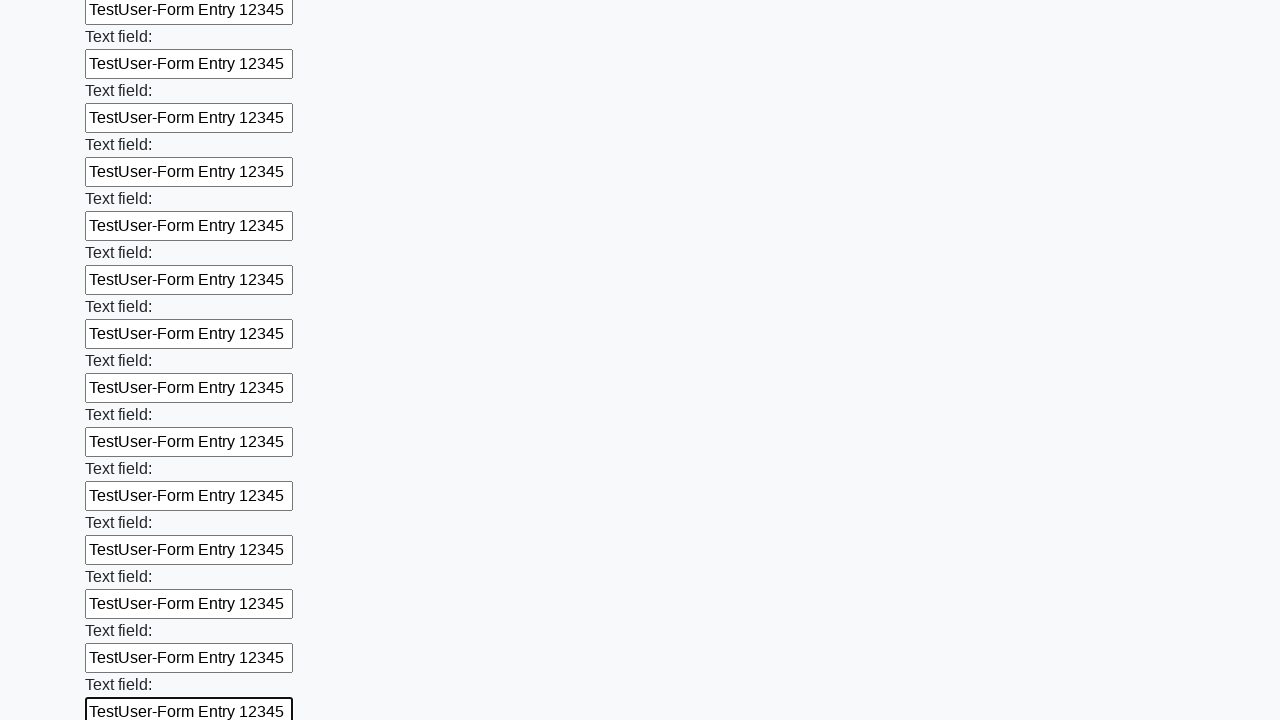

Filled input field with 'TestUser-Form Entry 12345' on input >> nth=42
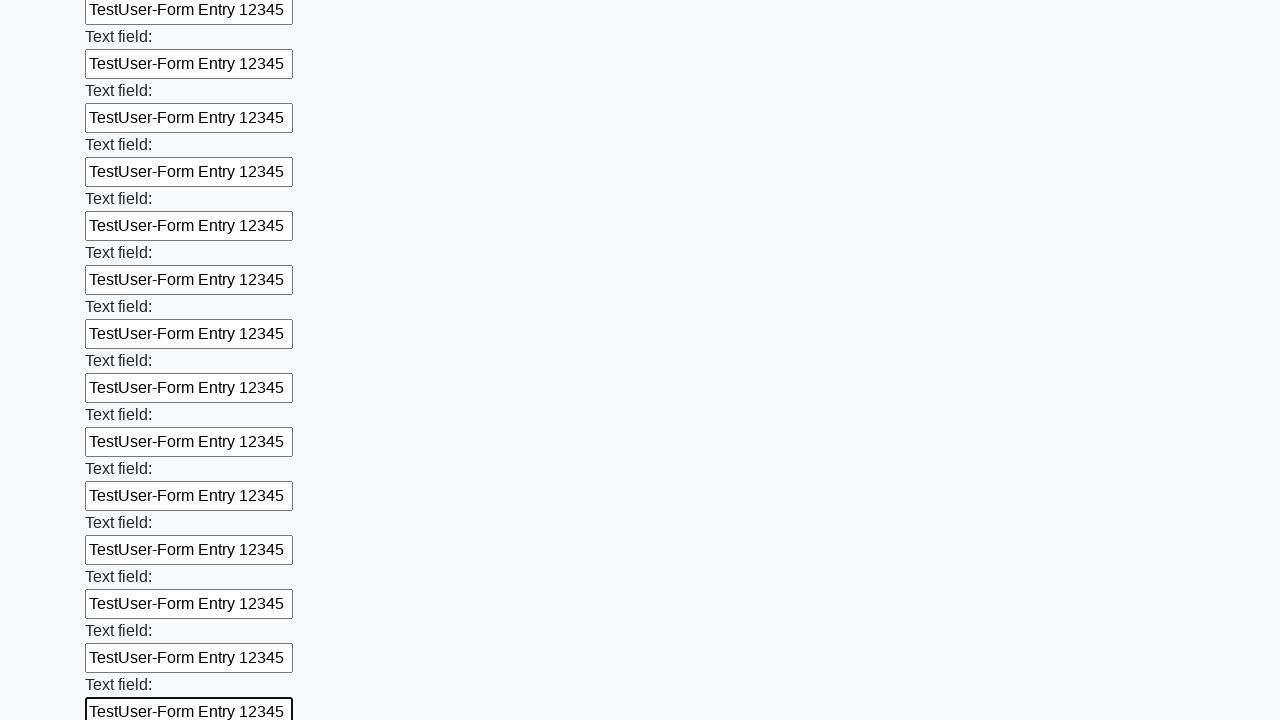

Filled input field with 'TestUser-Form Entry 12345' on input >> nth=43
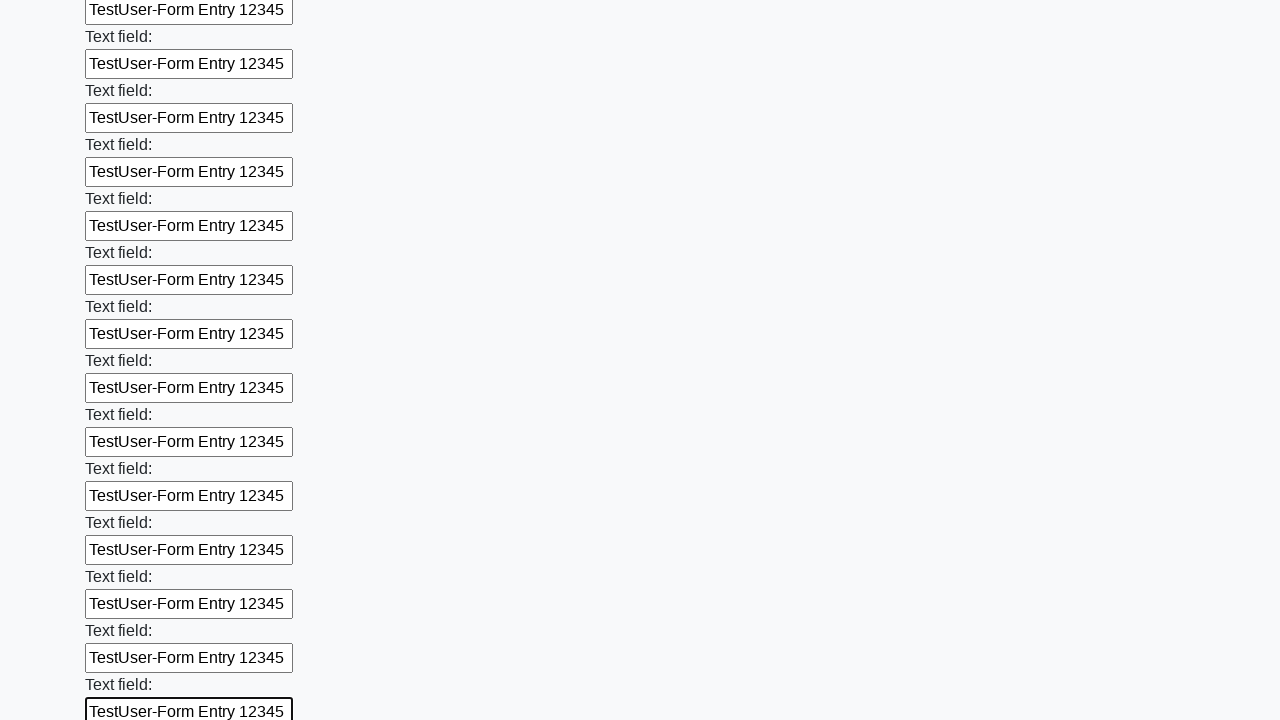

Filled input field with 'TestUser-Form Entry 12345' on input >> nth=44
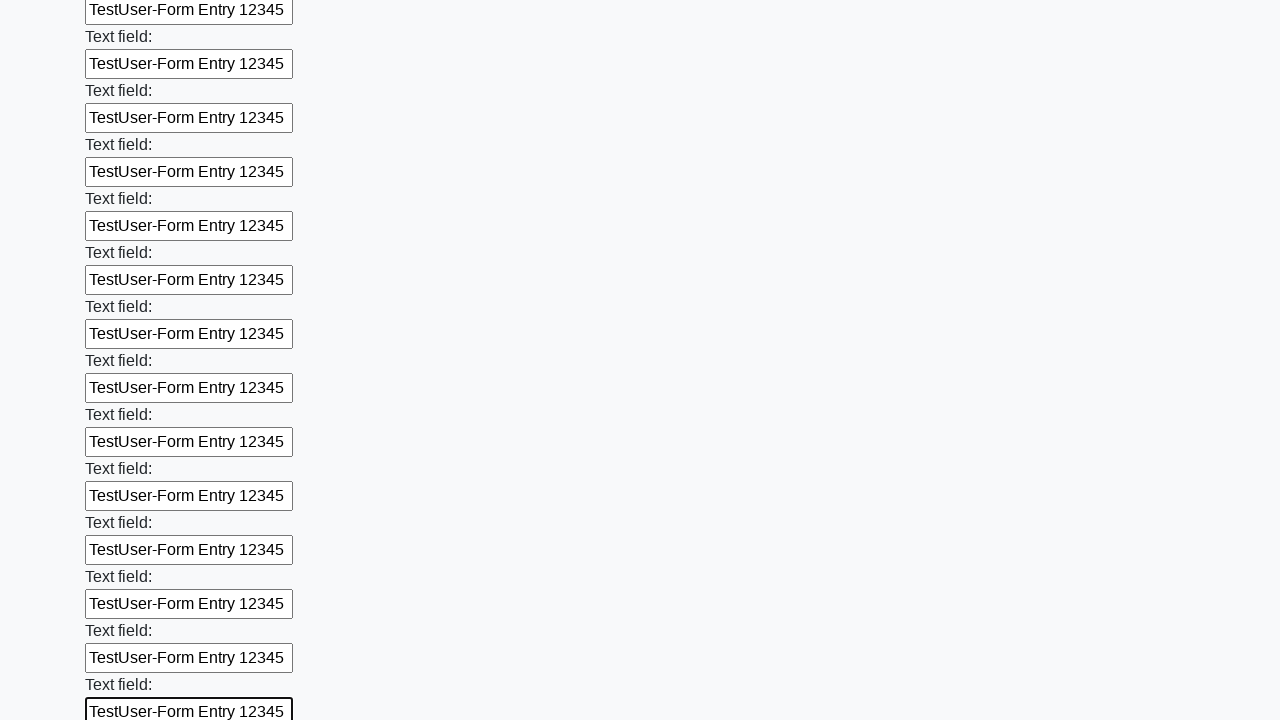

Filled input field with 'TestUser-Form Entry 12345' on input >> nth=45
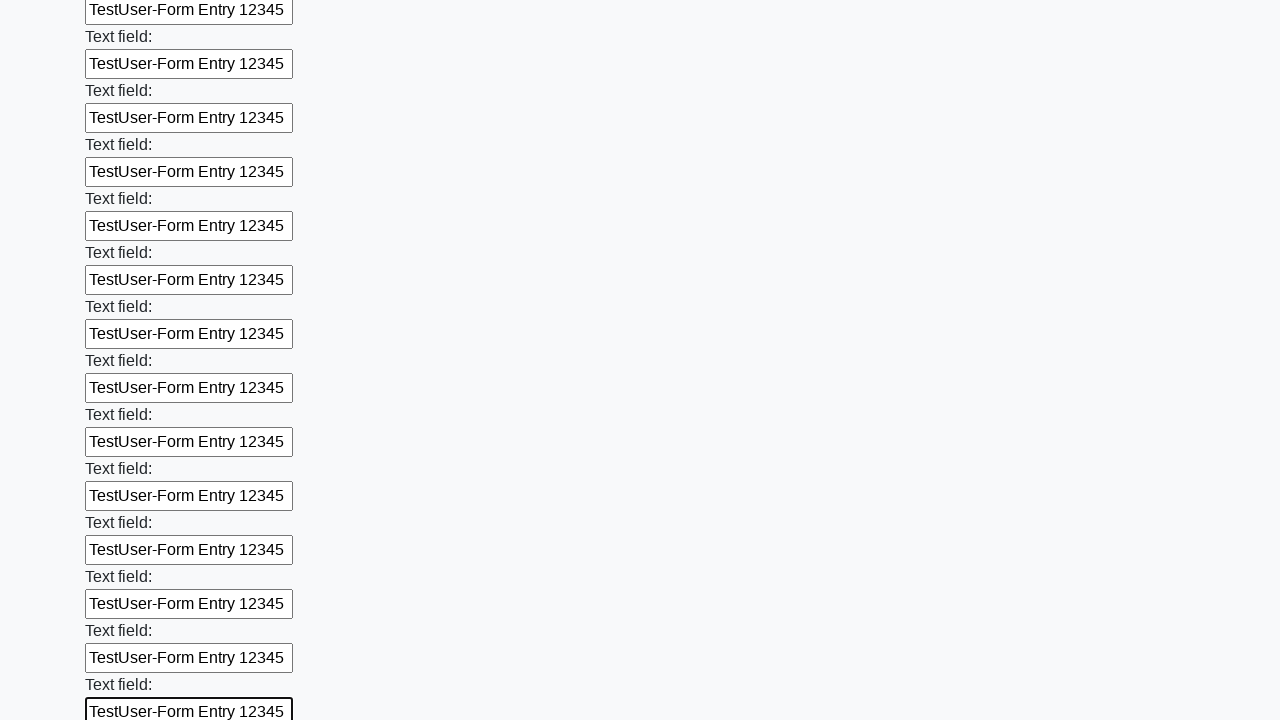

Filled input field with 'TestUser-Form Entry 12345' on input >> nth=46
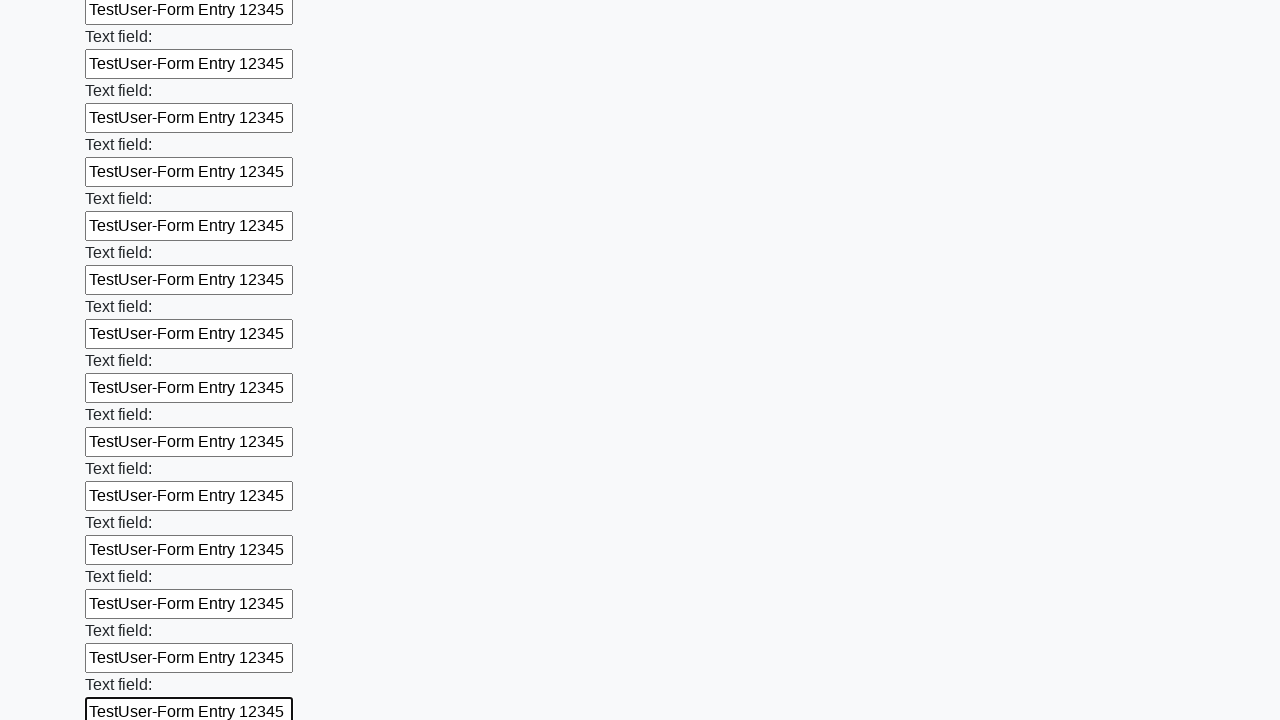

Filled input field with 'TestUser-Form Entry 12345' on input >> nth=47
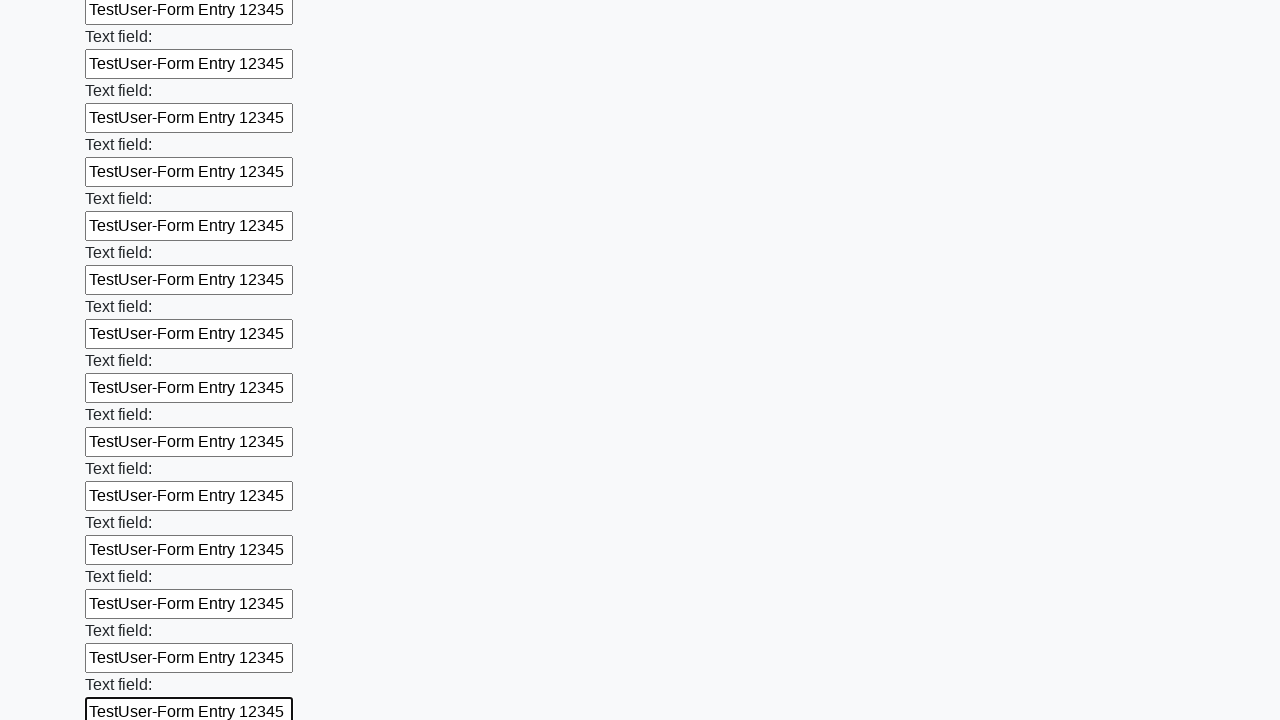

Filled input field with 'TestUser-Form Entry 12345' on input >> nth=48
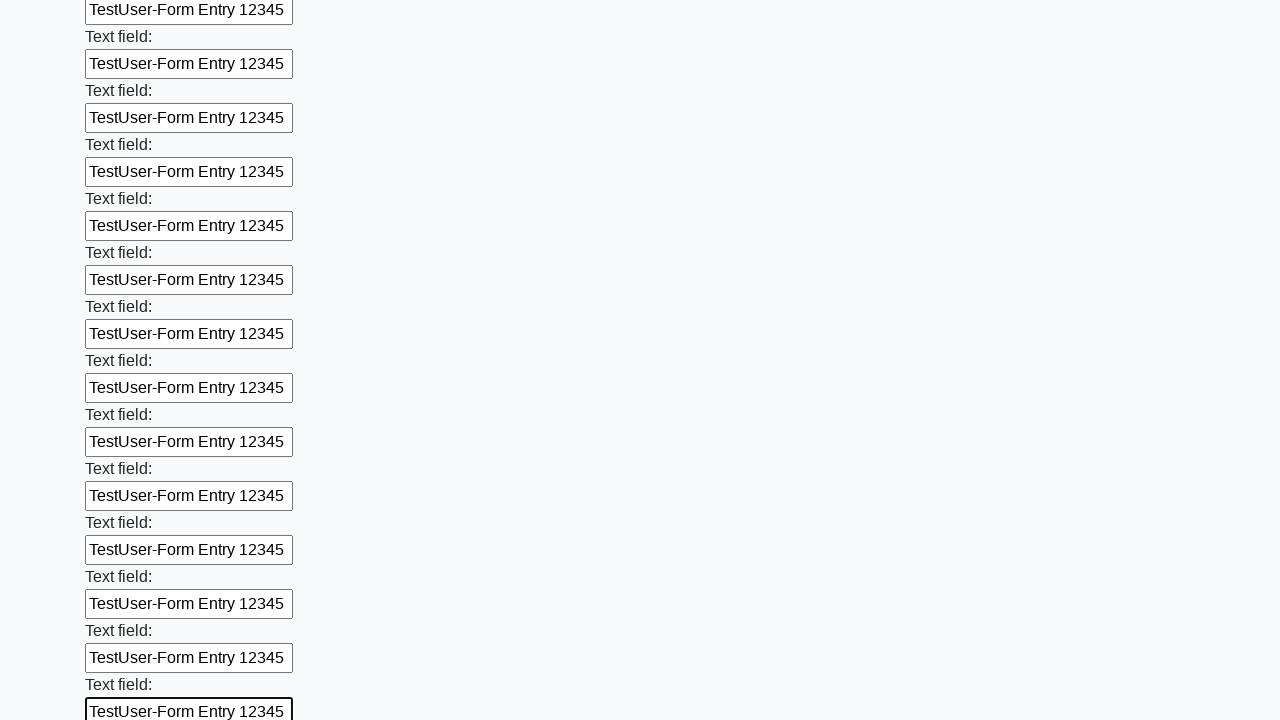

Filled input field with 'TestUser-Form Entry 12345' on input >> nth=49
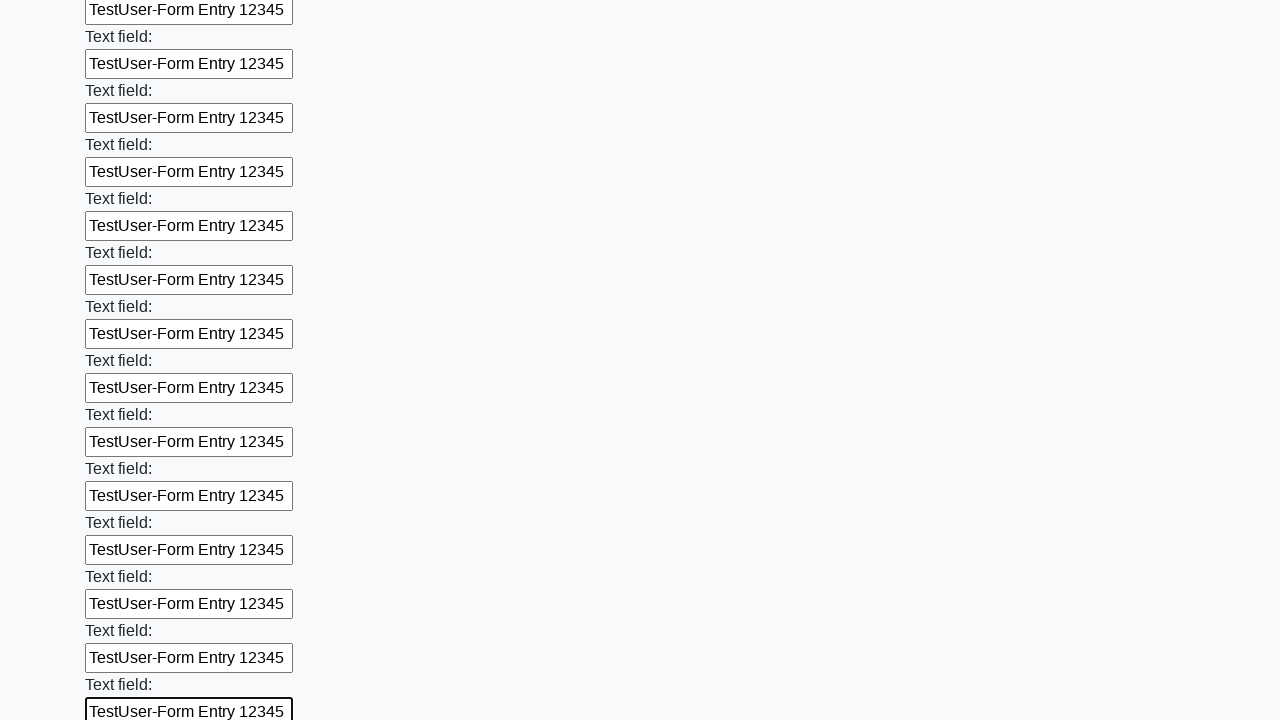

Filled input field with 'TestUser-Form Entry 12345' on input >> nth=50
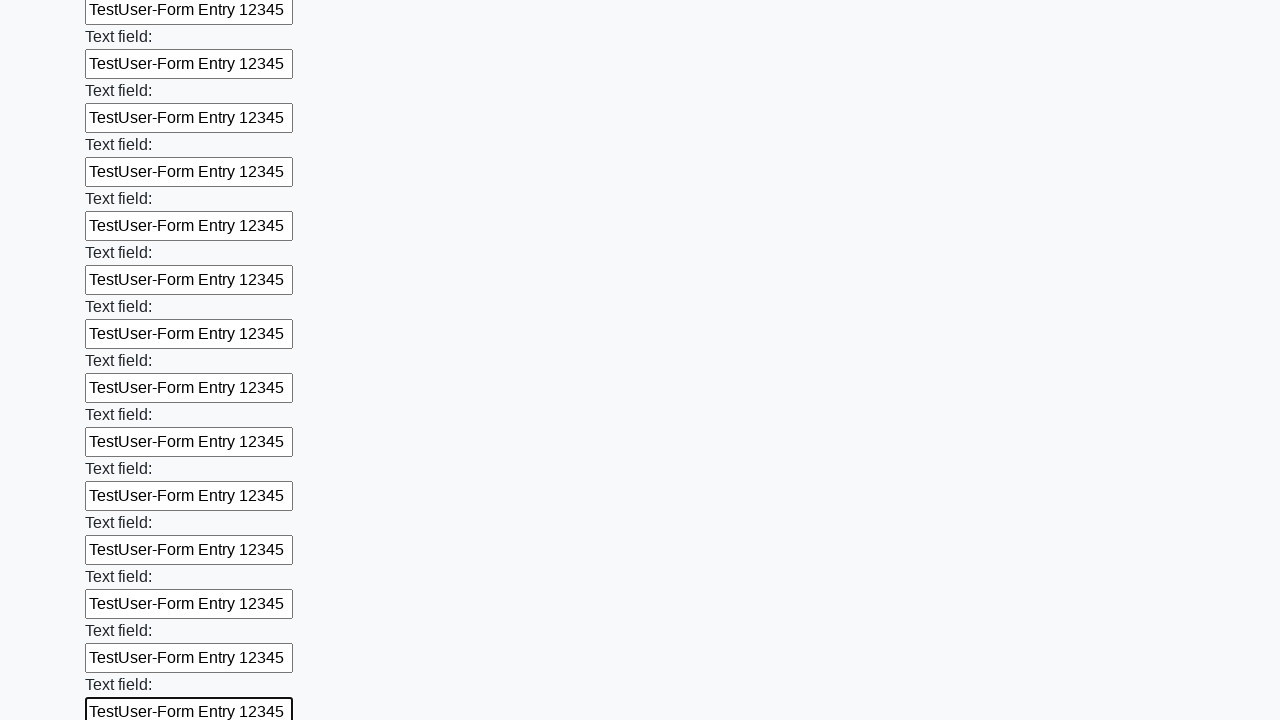

Filled input field with 'TestUser-Form Entry 12345' on input >> nth=51
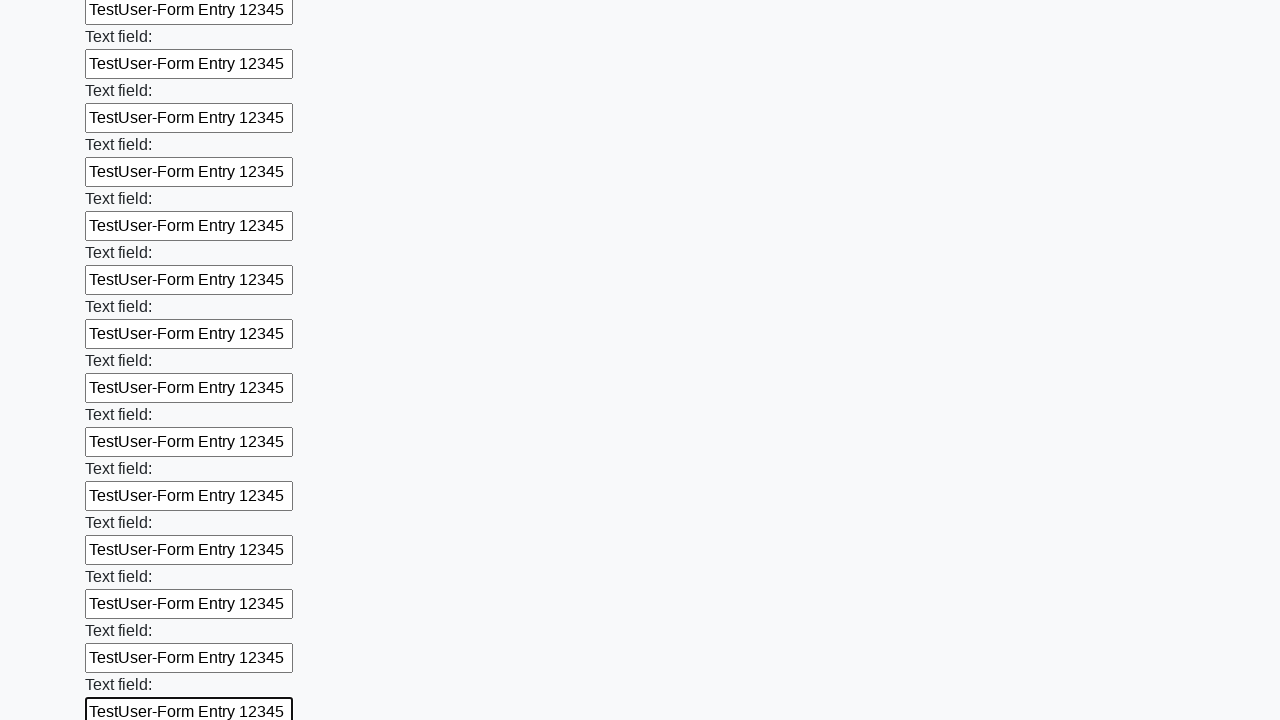

Filled input field with 'TestUser-Form Entry 12345' on input >> nth=52
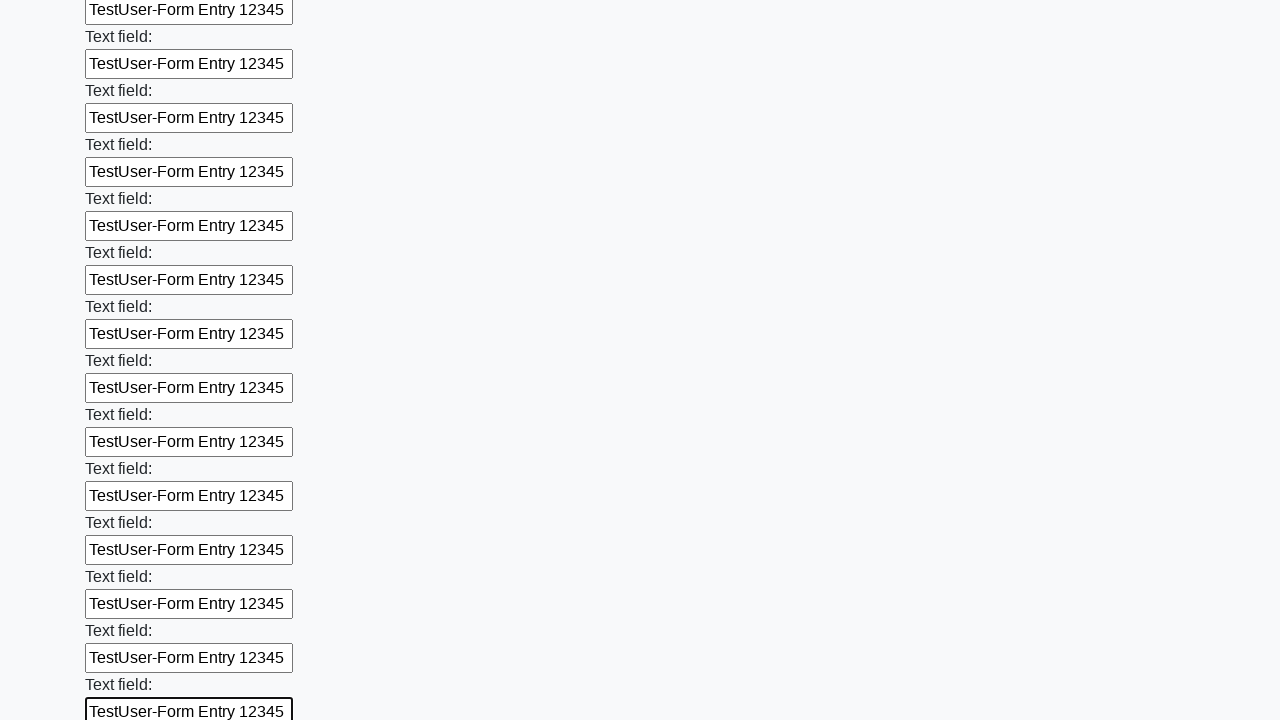

Filled input field with 'TestUser-Form Entry 12345' on input >> nth=53
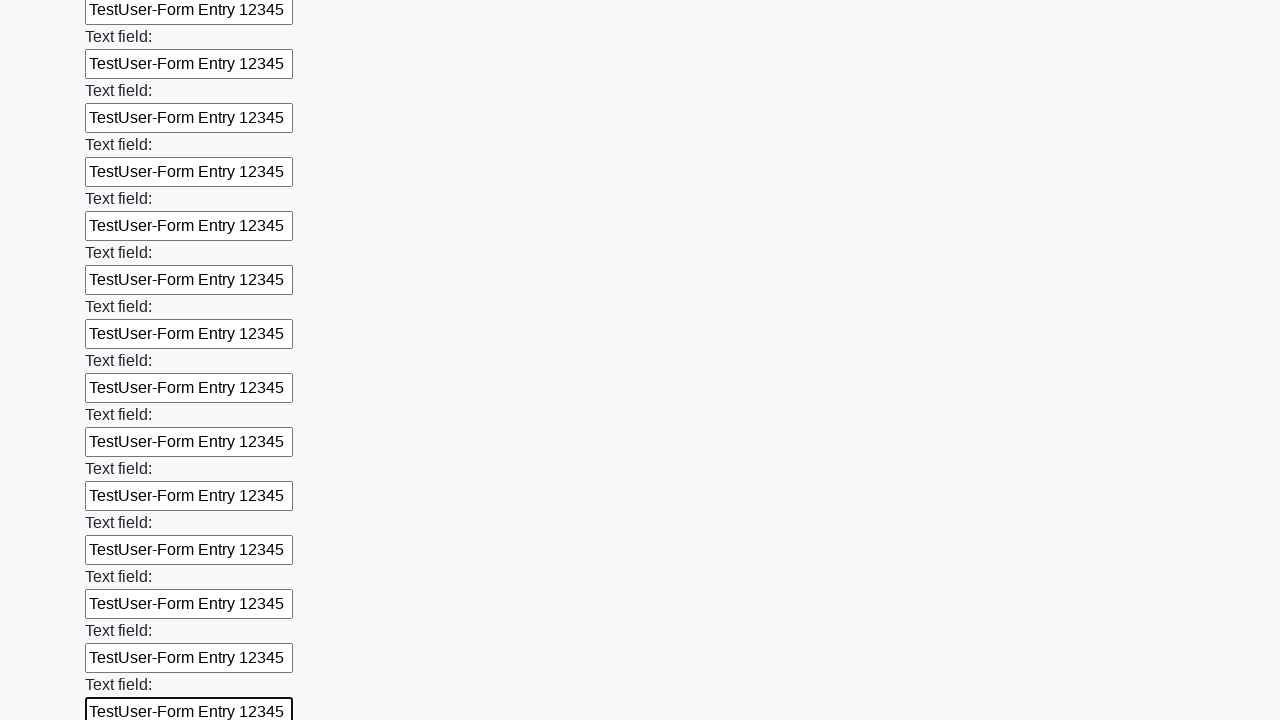

Filled input field with 'TestUser-Form Entry 12345' on input >> nth=54
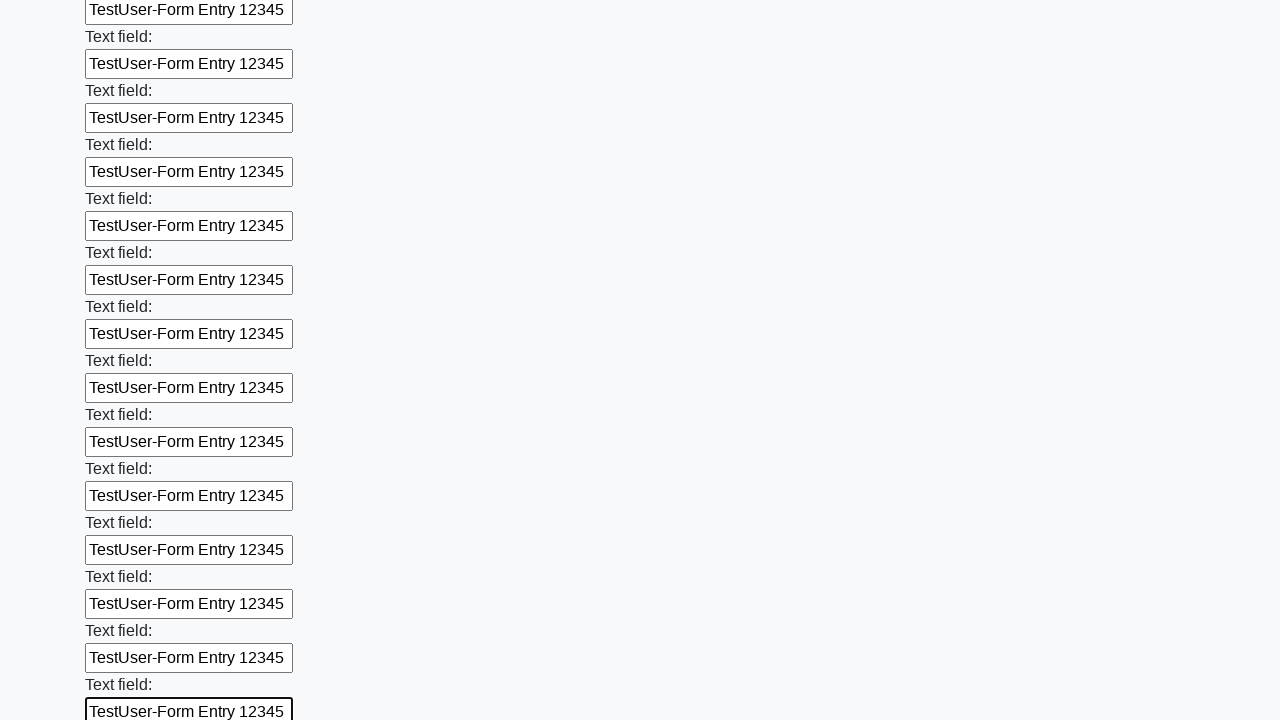

Filled input field with 'TestUser-Form Entry 12345' on input >> nth=55
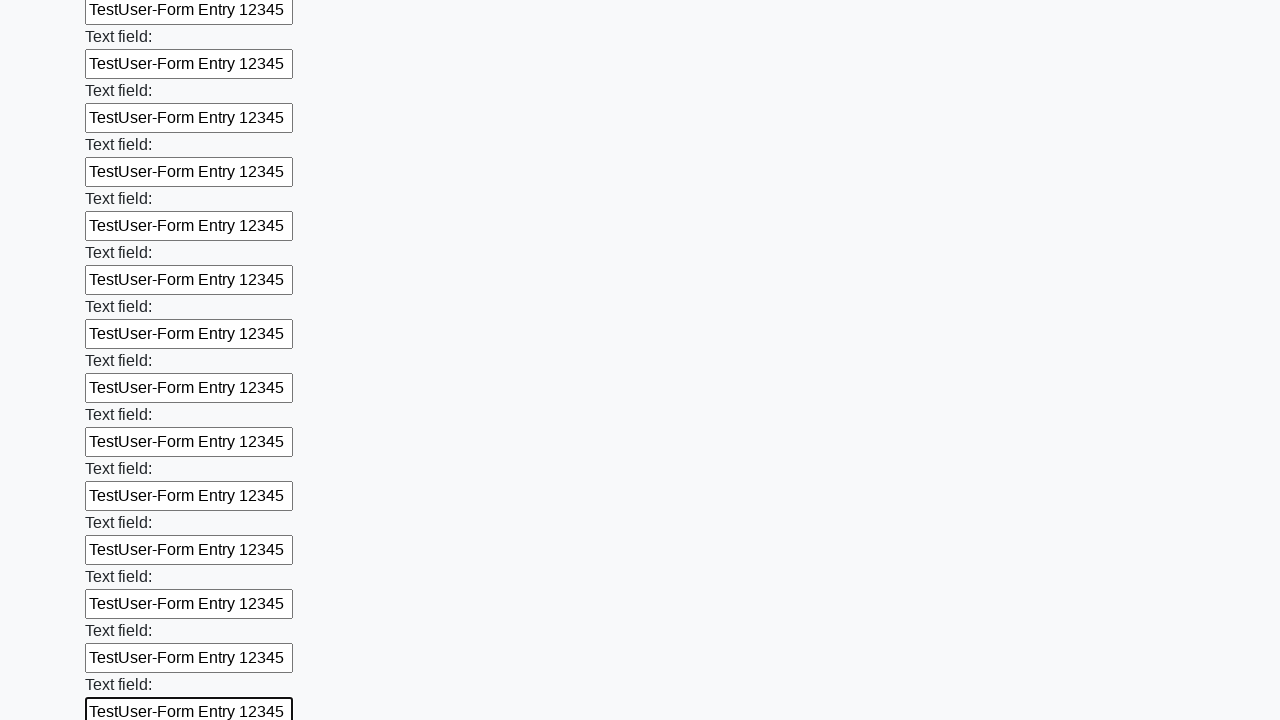

Filled input field with 'TestUser-Form Entry 12345' on input >> nth=56
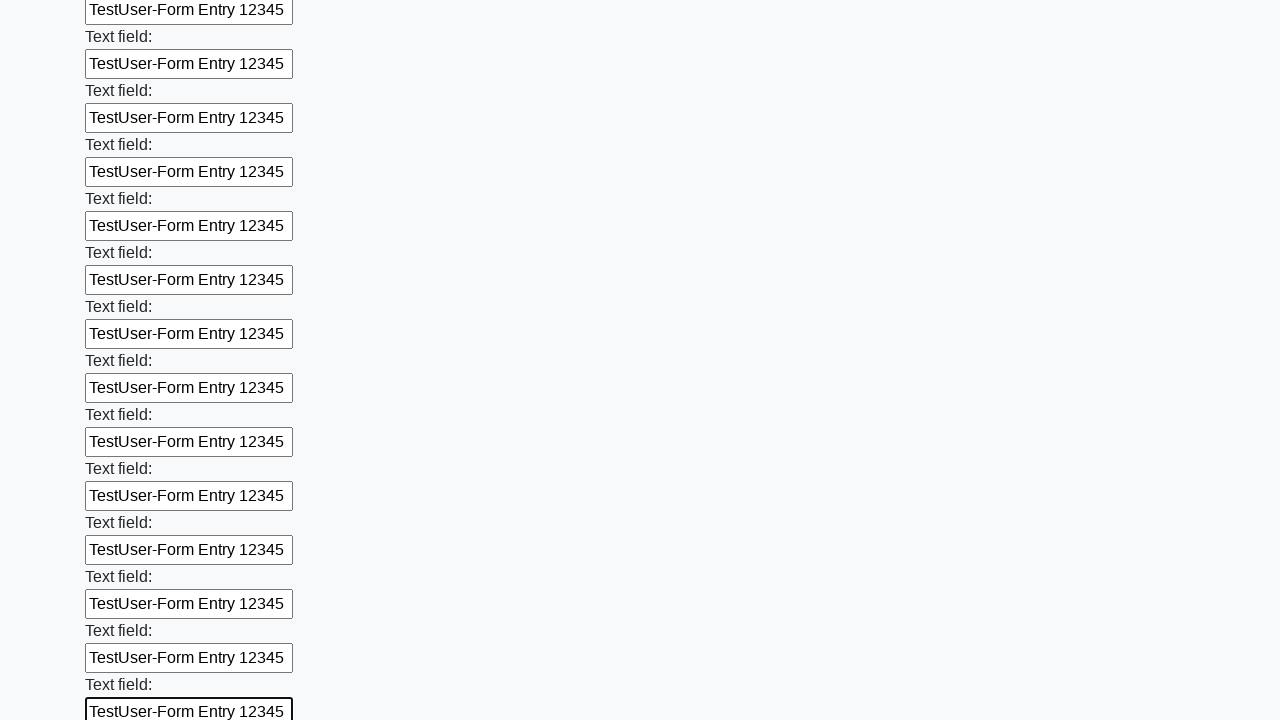

Filled input field with 'TestUser-Form Entry 12345' on input >> nth=57
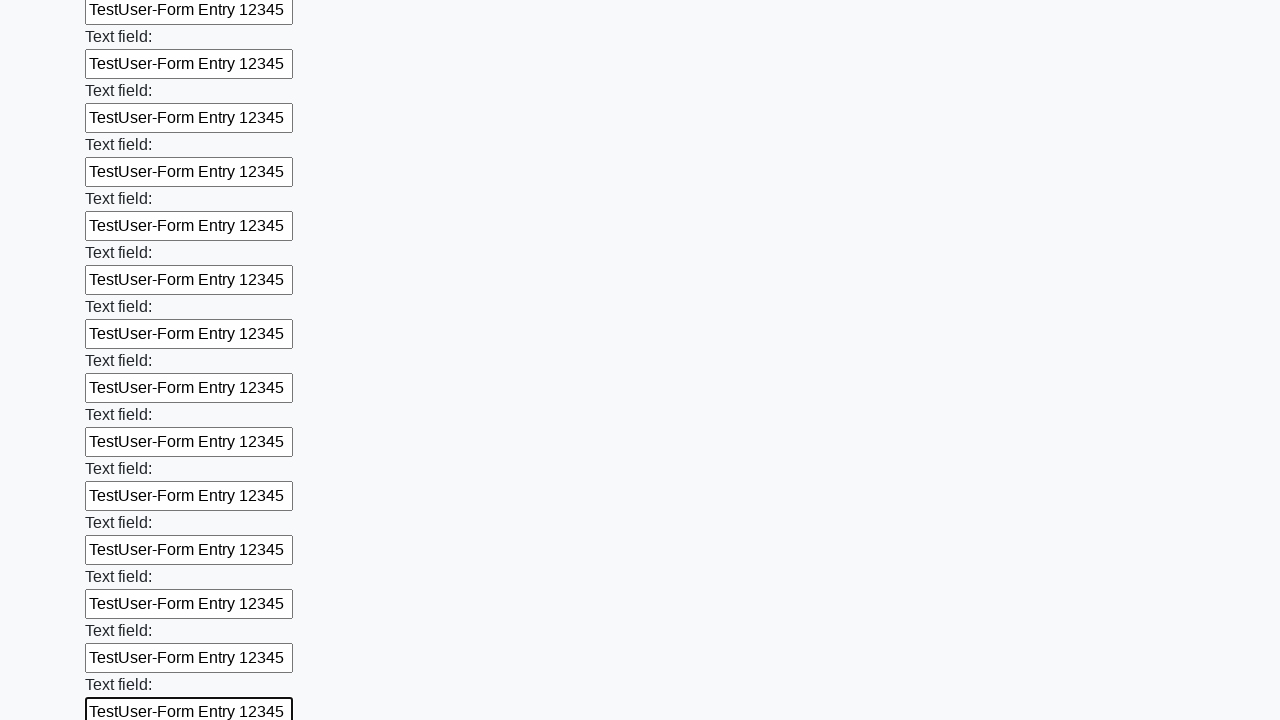

Filled input field with 'TestUser-Form Entry 12345' on input >> nth=58
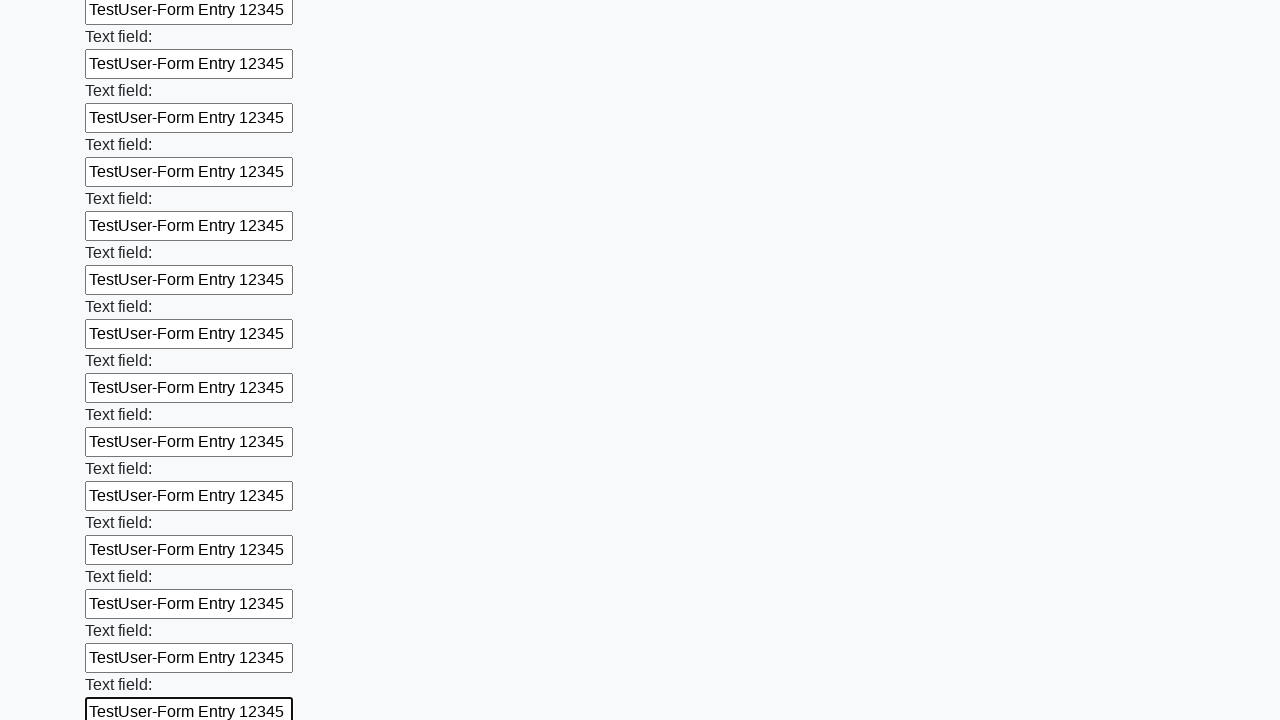

Filled input field with 'TestUser-Form Entry 12345' on input >> nth=59
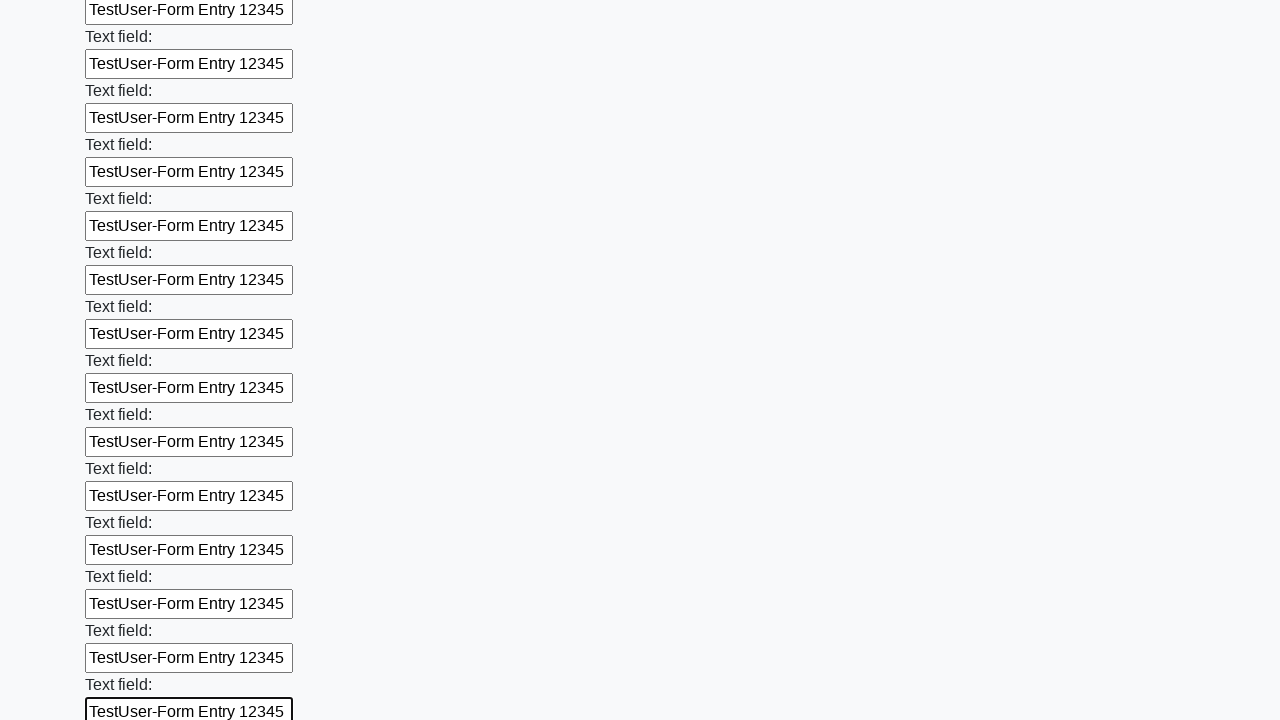

Filled input field with 'TestUser-Form Entry 12345' on input >> nth=60
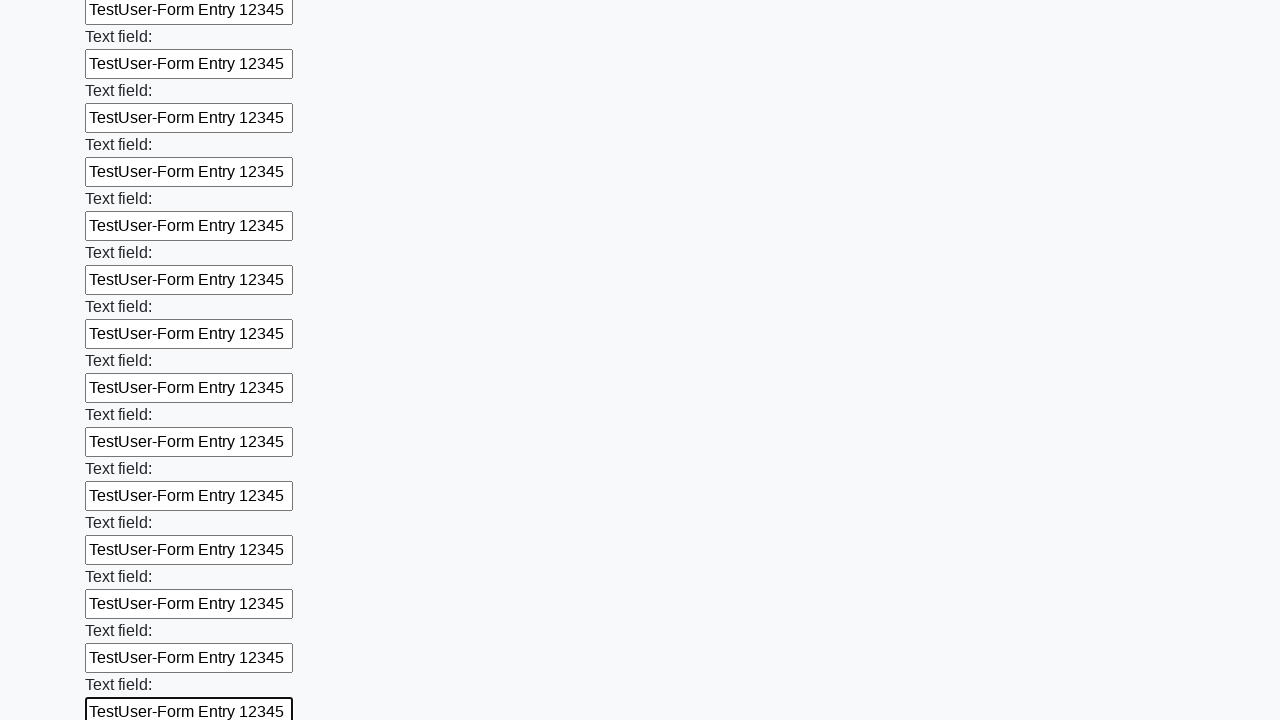

Filled input field with 'TestUser-Form Entry 12345' on input >> nth=61
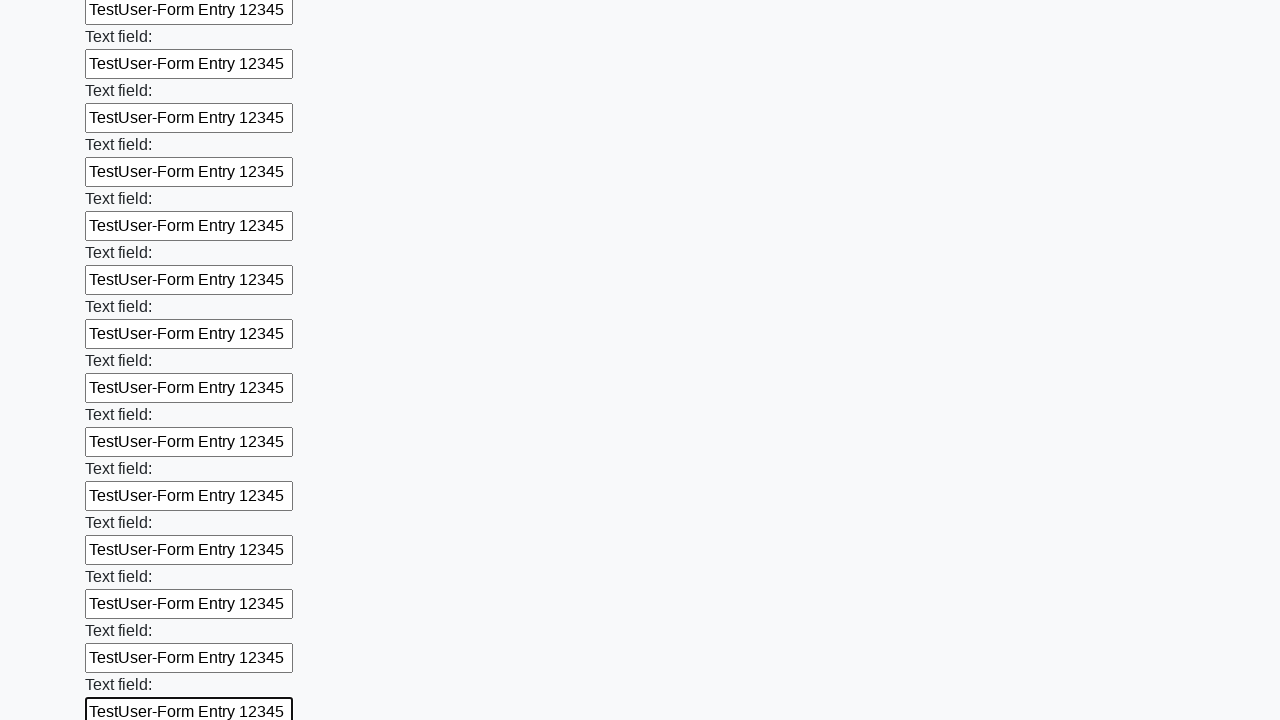

Filled input field with 'TestUser-Form Entry 12345' on input >> nth=62
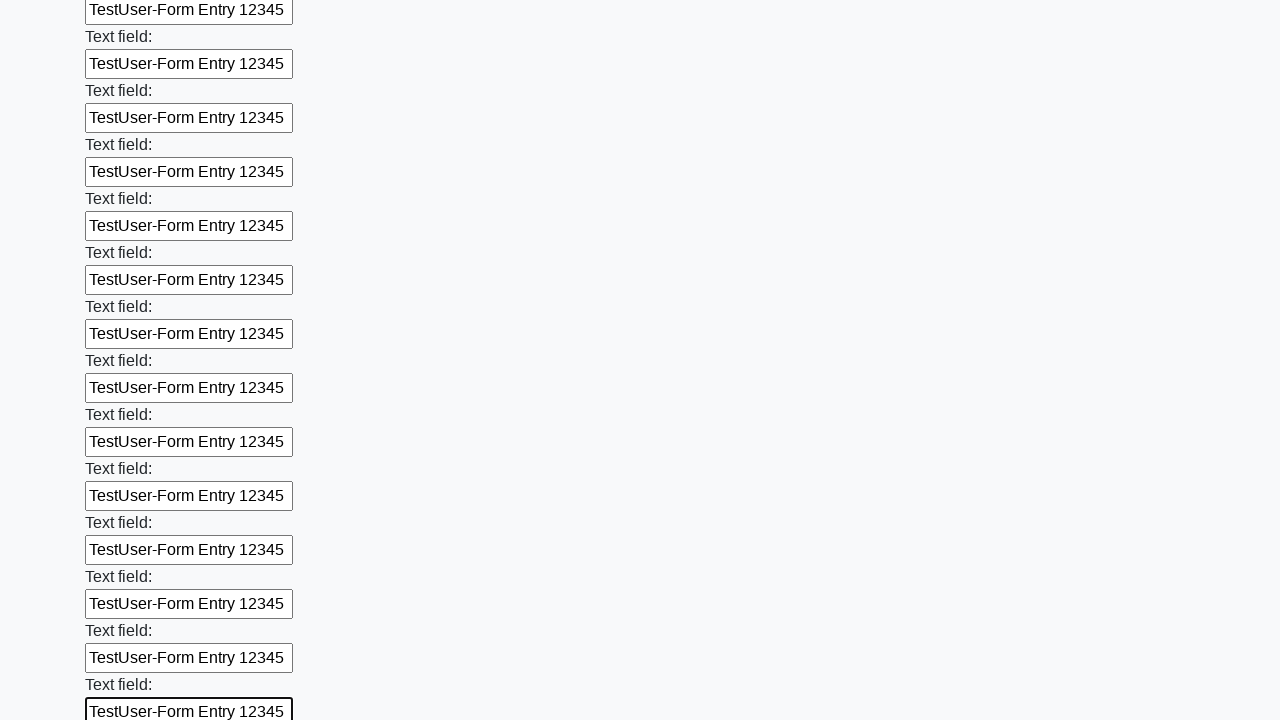

Filled input field with 'TestUser-Form Entry 12345' on input >> nth=63
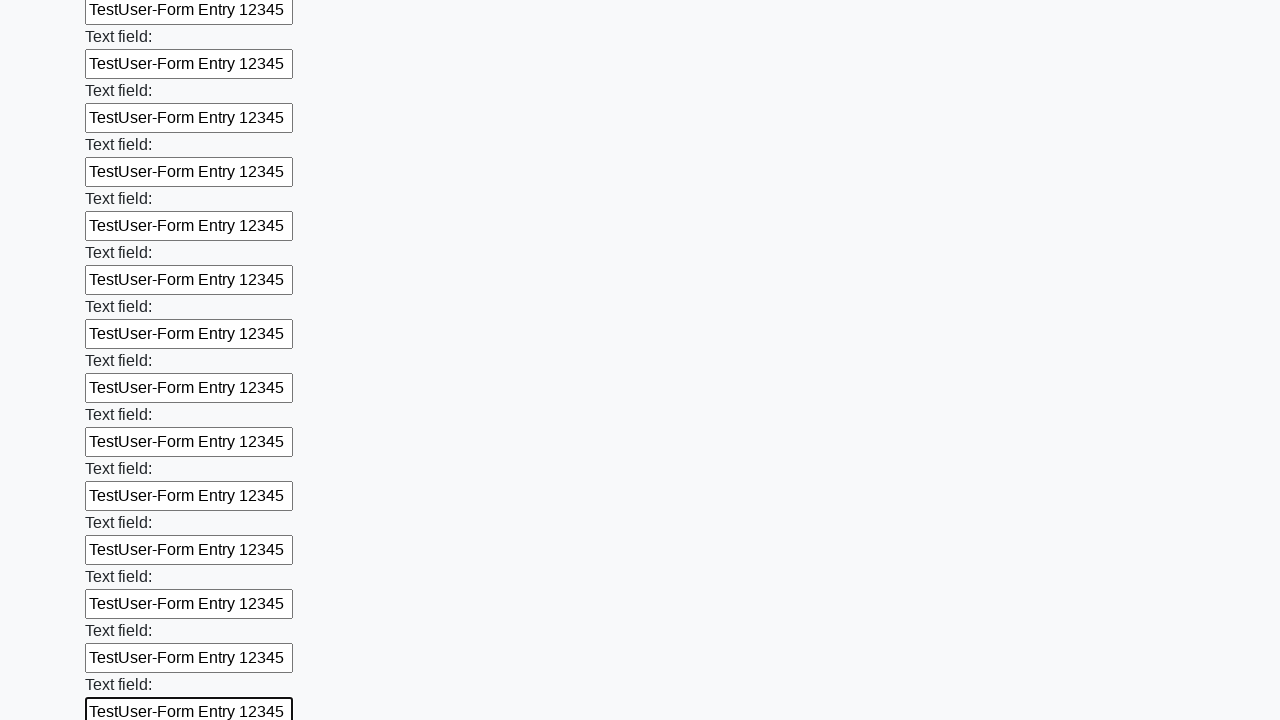

Filled input field with 'TestUser-Form Entry 12345' on input >> nth=64
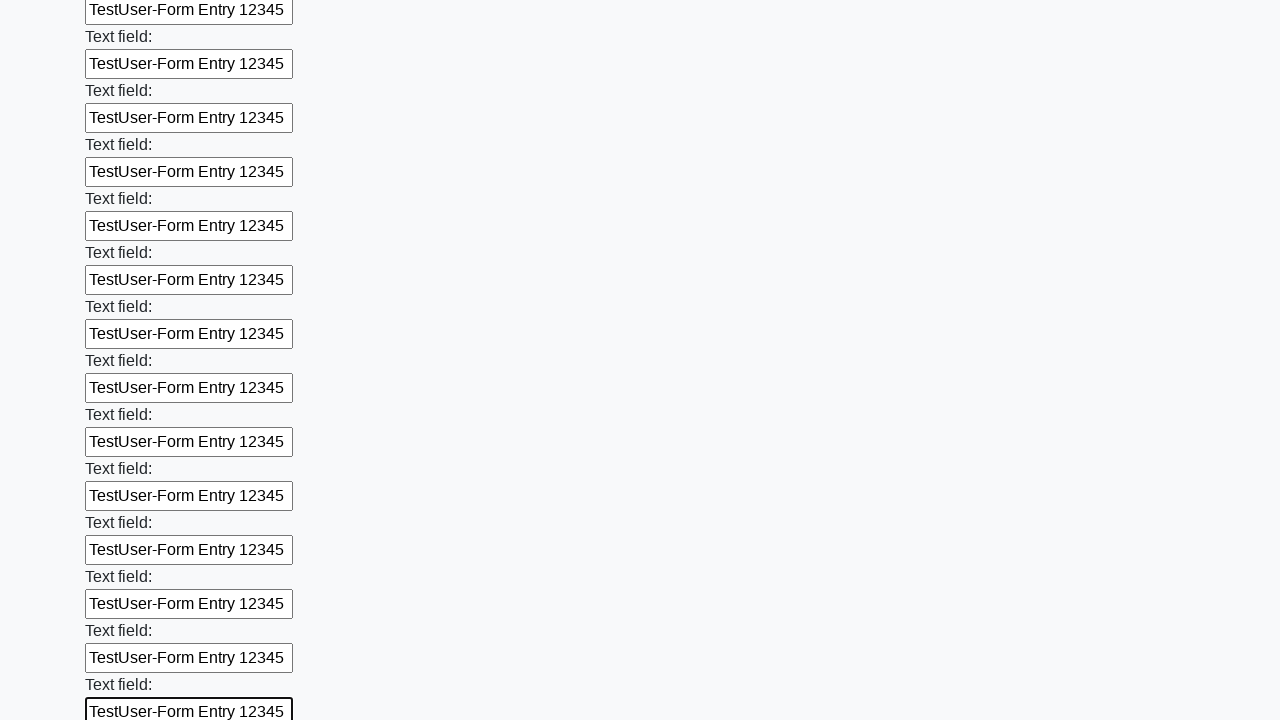

Filled input field with 'TestUser-Form Entry 12345' on input >> nth=65
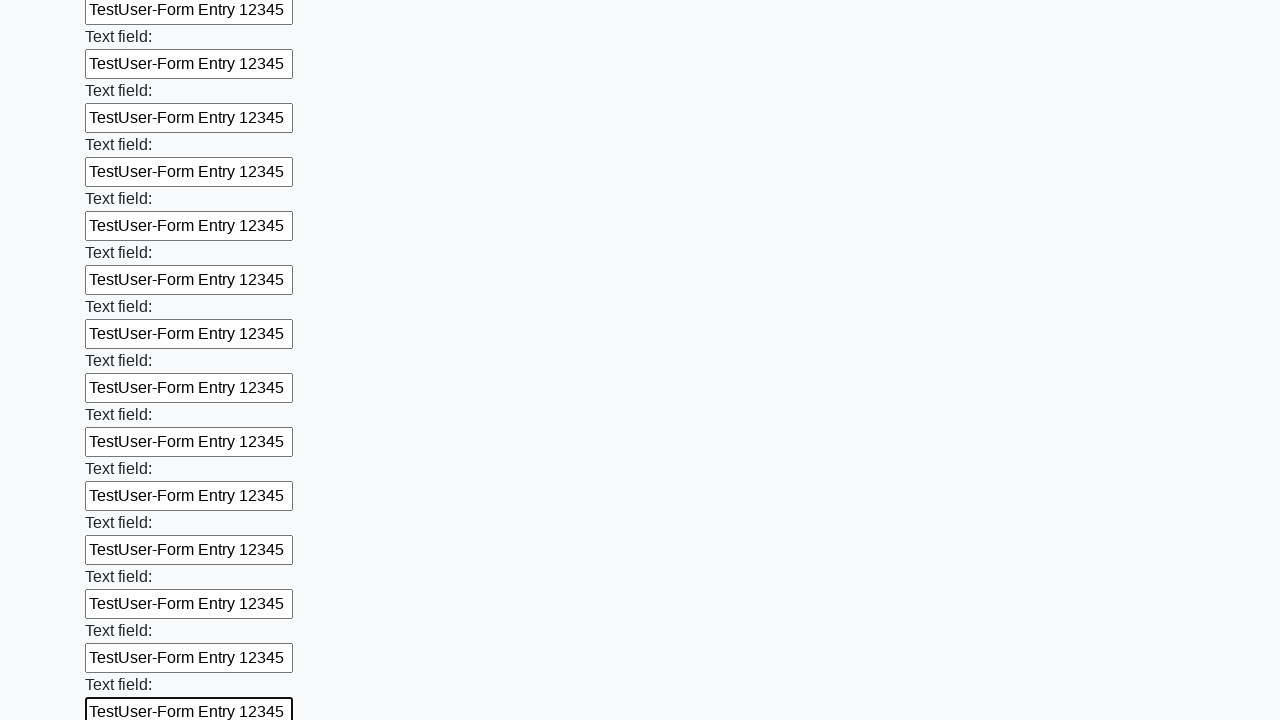

Filled input field with 'TestUser-Form Entry 12345' on input >> nth=66
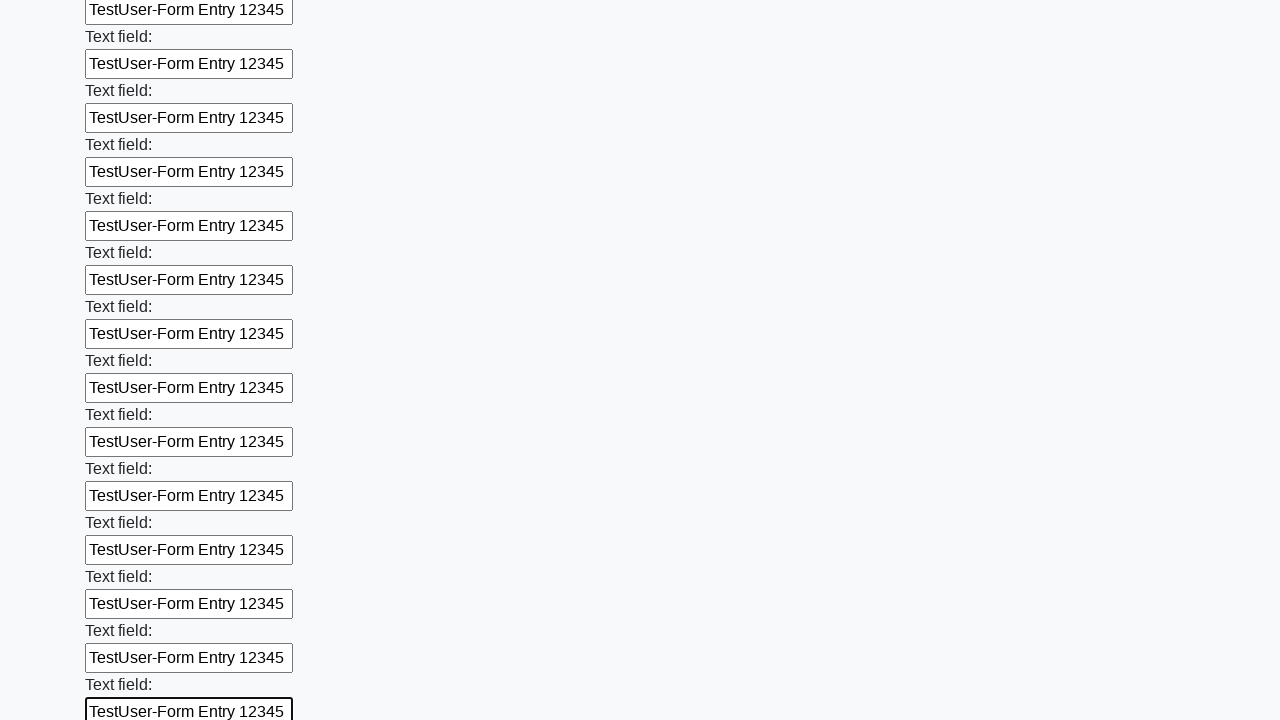

Filled input field with 'TestUser-Form Entry 12345' on input >> nth=67
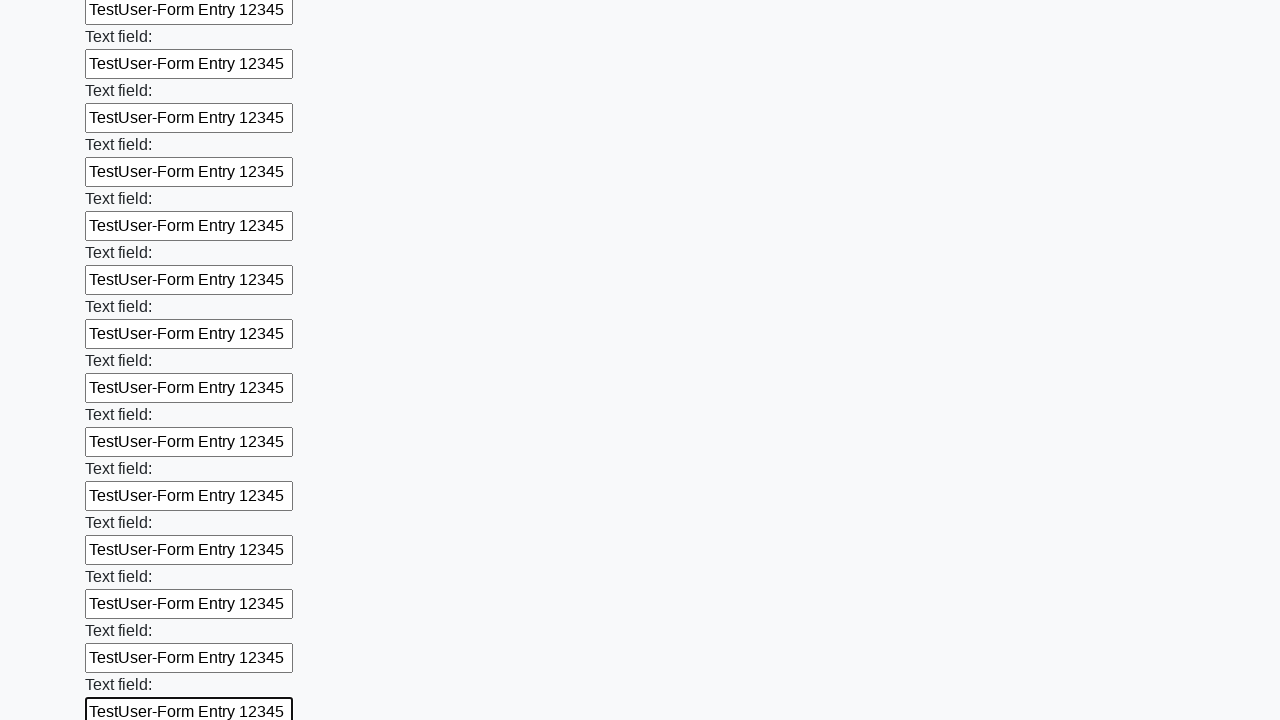

Filled input field with 'TestUser-Form Entry 12345' on input >> nth=68
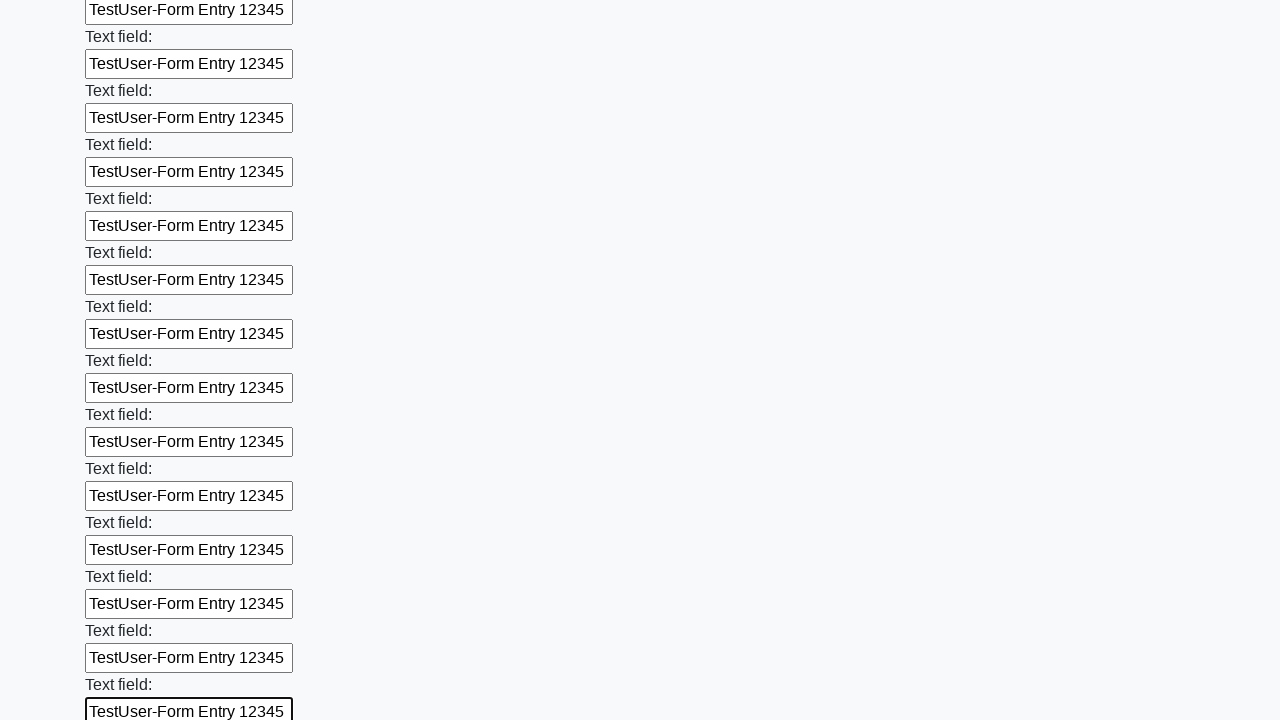

Filled input field with 'TestUser-Form Entry 12345' on input >> nth=69
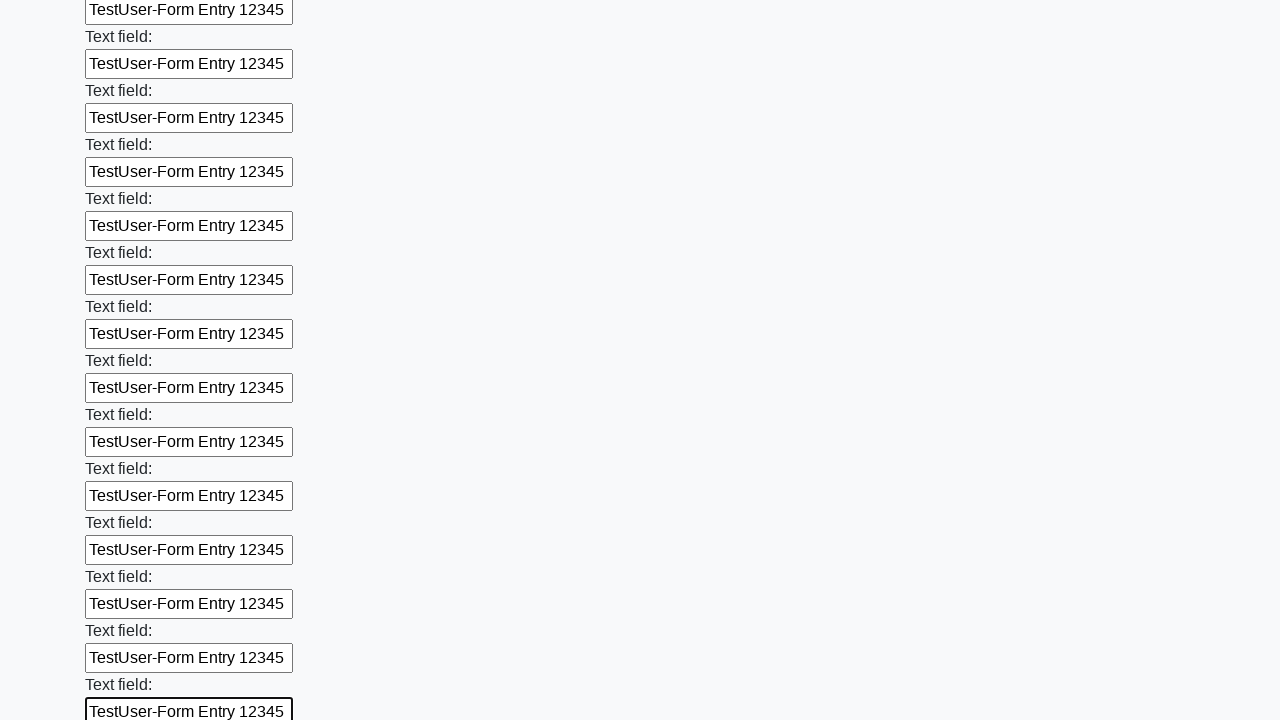

Filled input field with 'TestUser-Form Entry 12345' on input >> nth=70
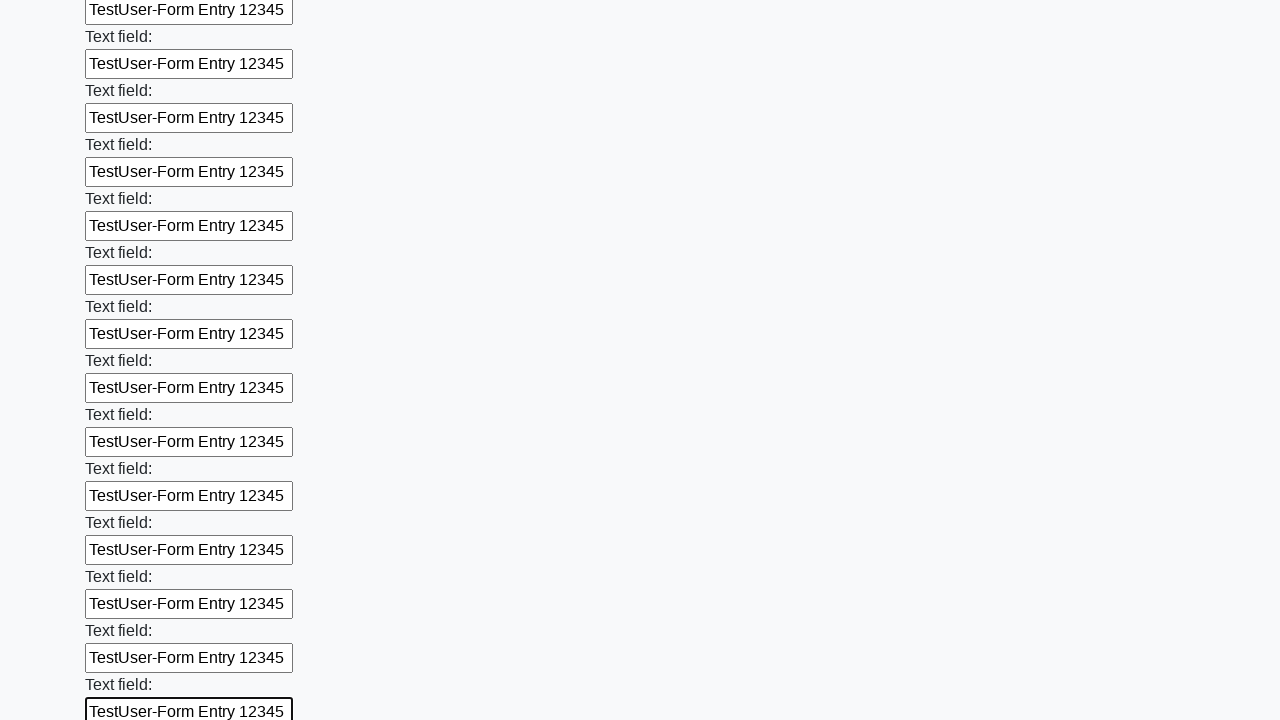

Filled input field with 'TestUser-Form Entry 12345' on input >> nth=71
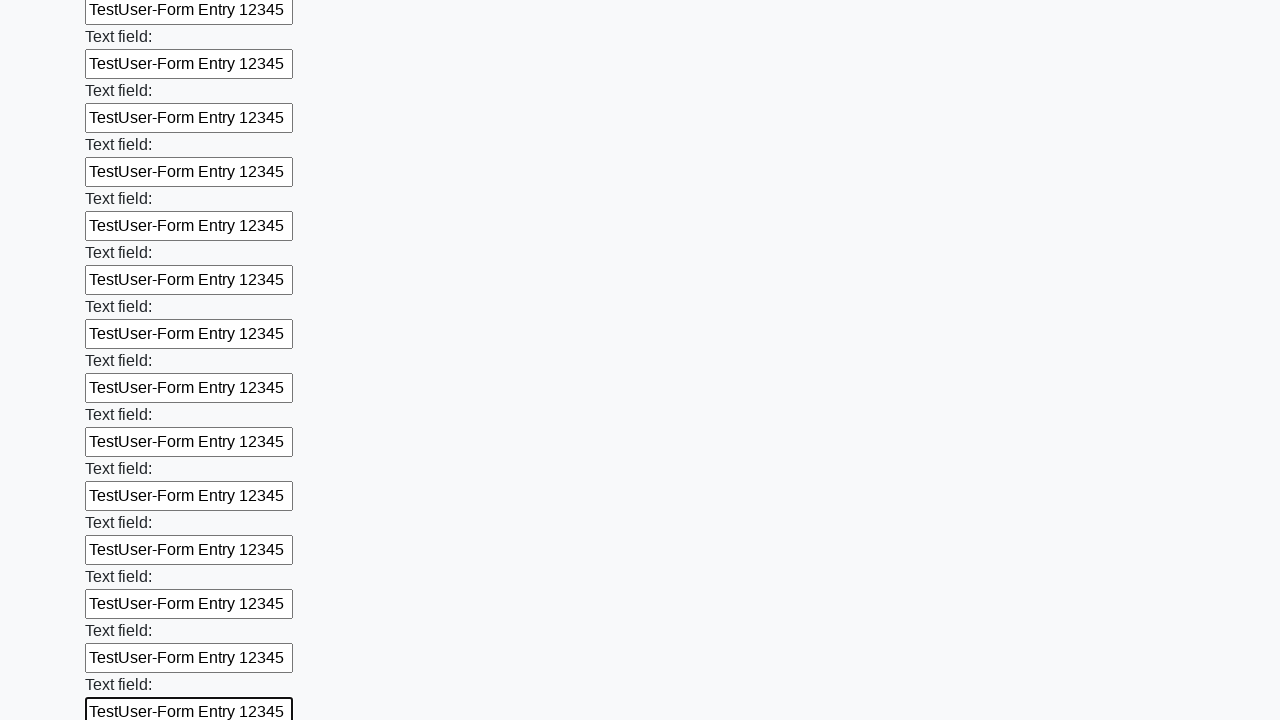

Filled input field with 'TestUser-Form Entry 12345' on input >> nth=72
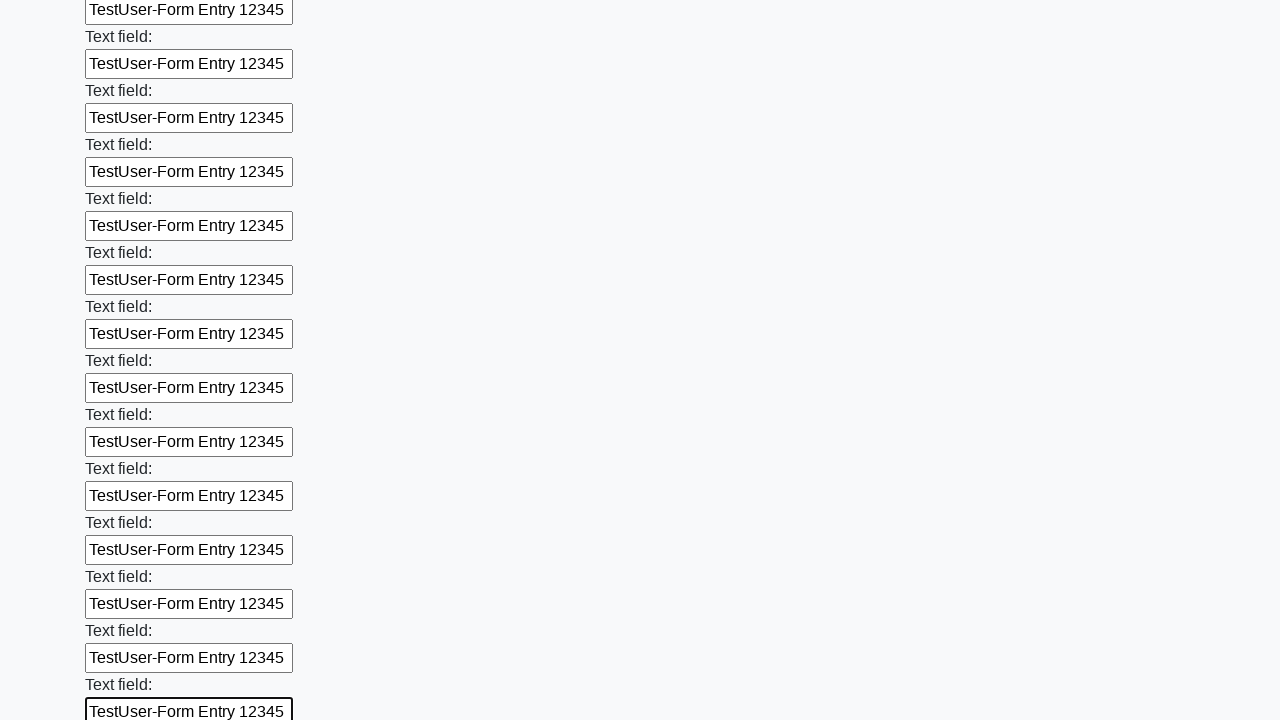

Filled input field with 'TestUser-Form Entry 12345' on input >> nth=73
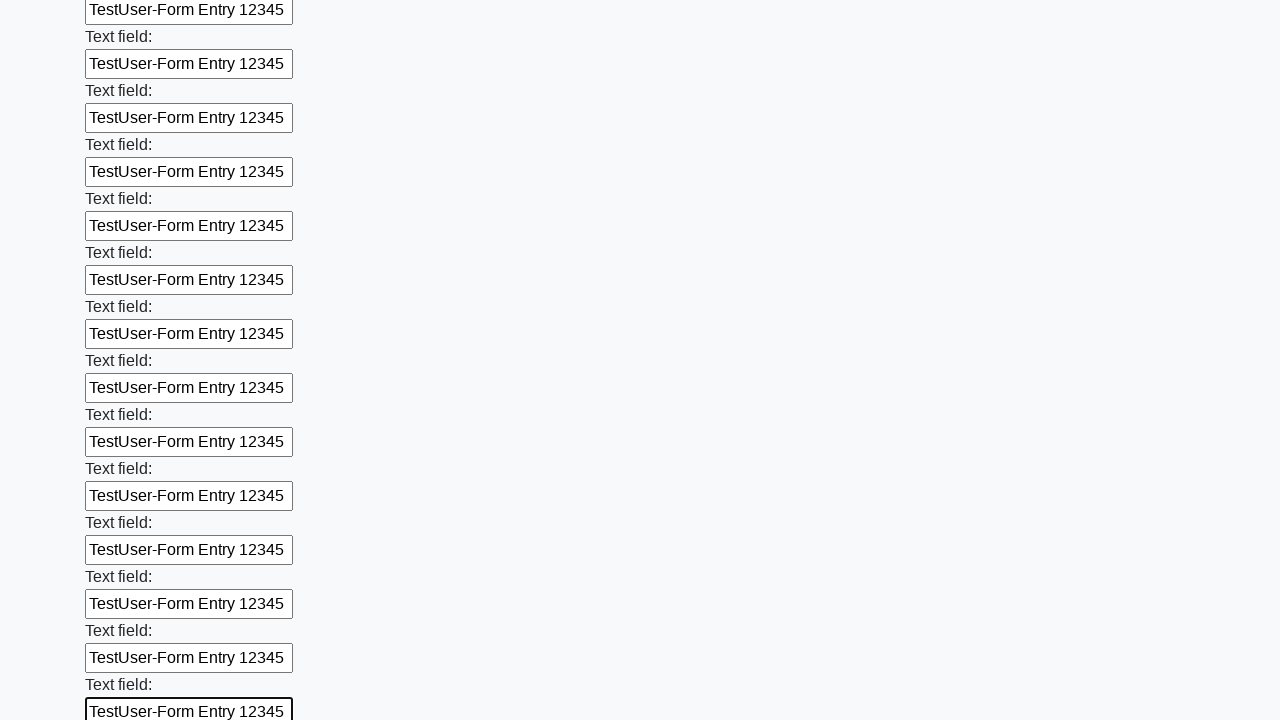

Filled input field with 'TestUser-Form Entry 12345' on input >> nth=74
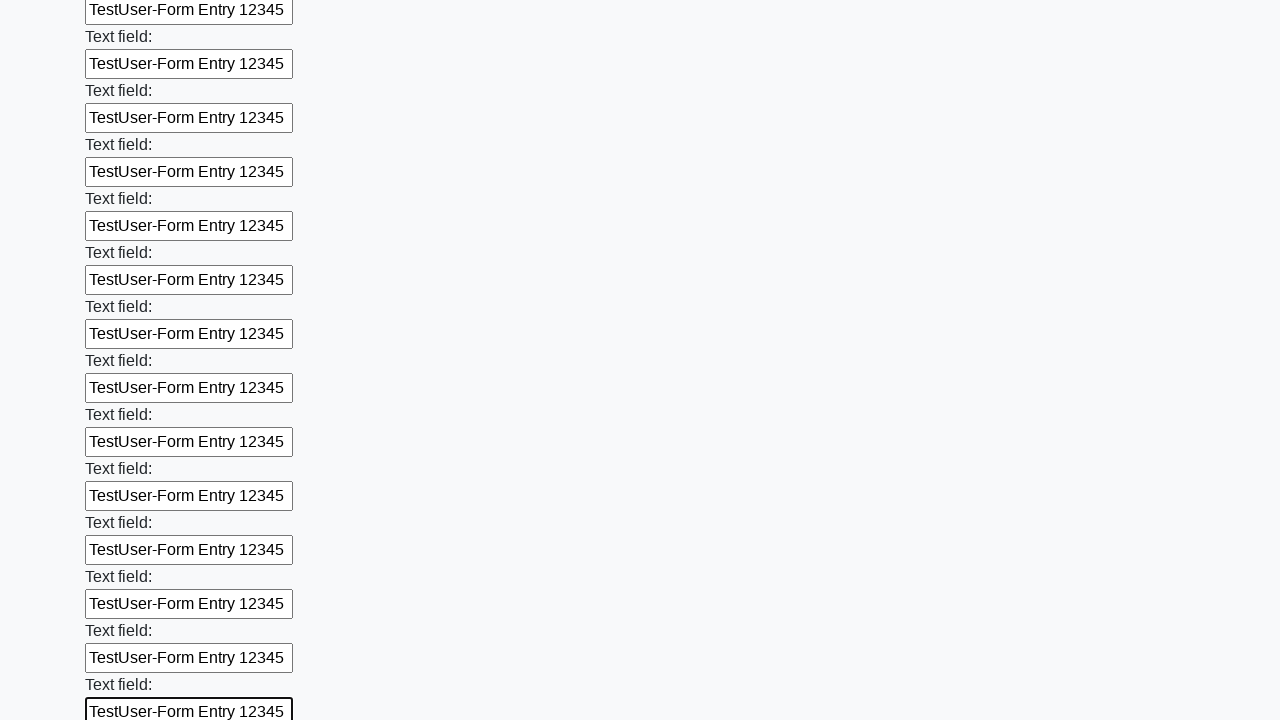

Filled input field with 'TestUser-Form Entry 12345' on input >> nth=75
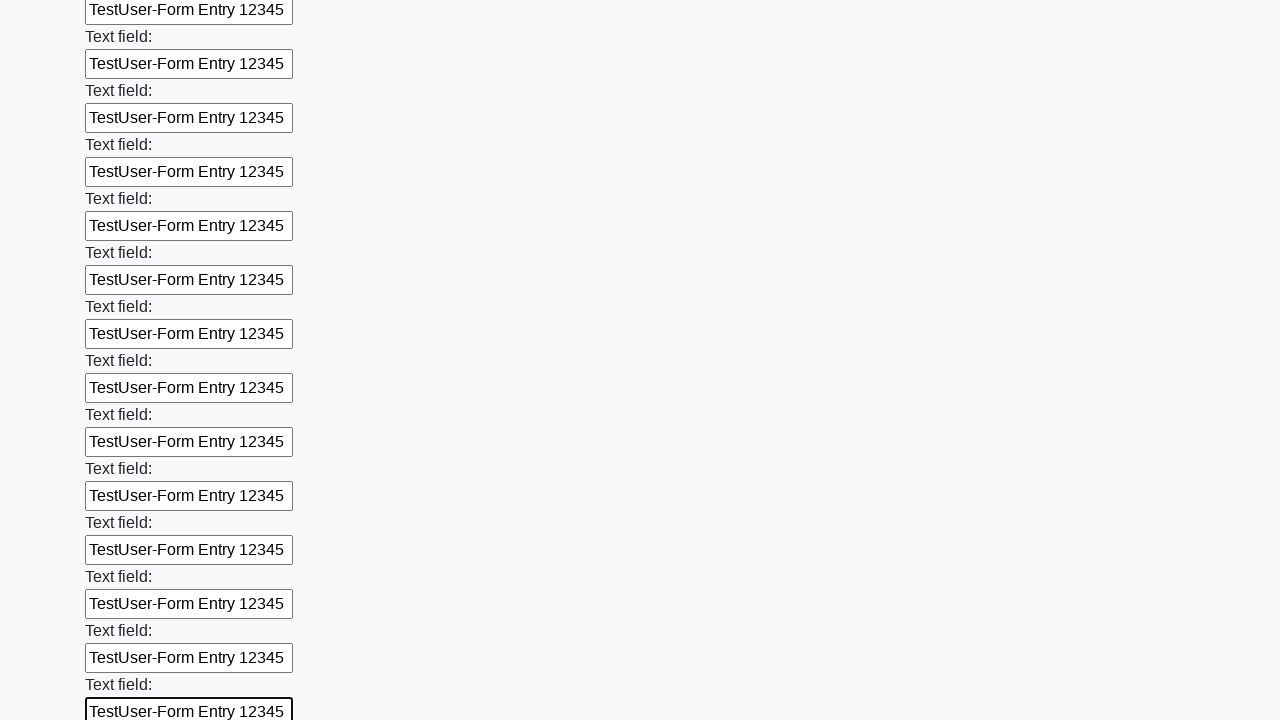

Filled input field with 'TestUser-Form Entry 12345' on input >> nth=76
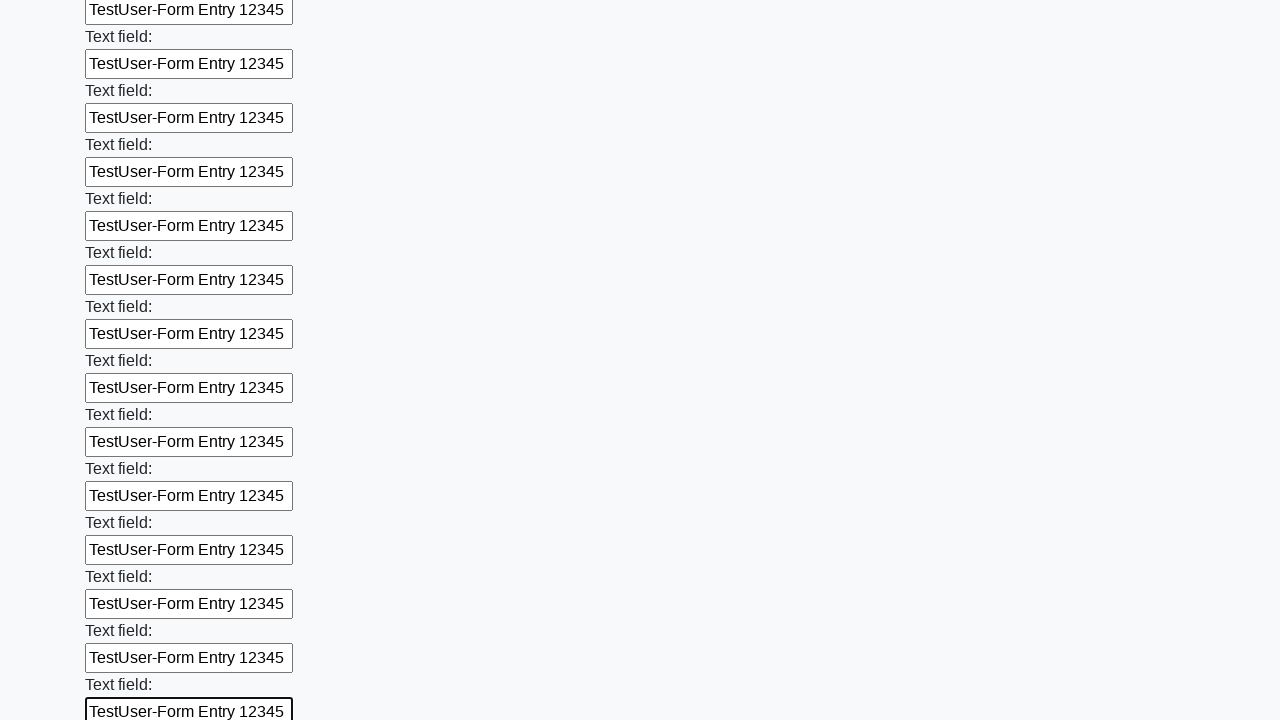

Filled input field with 'TestUser-Form Entry 12345' on input >> nth=77
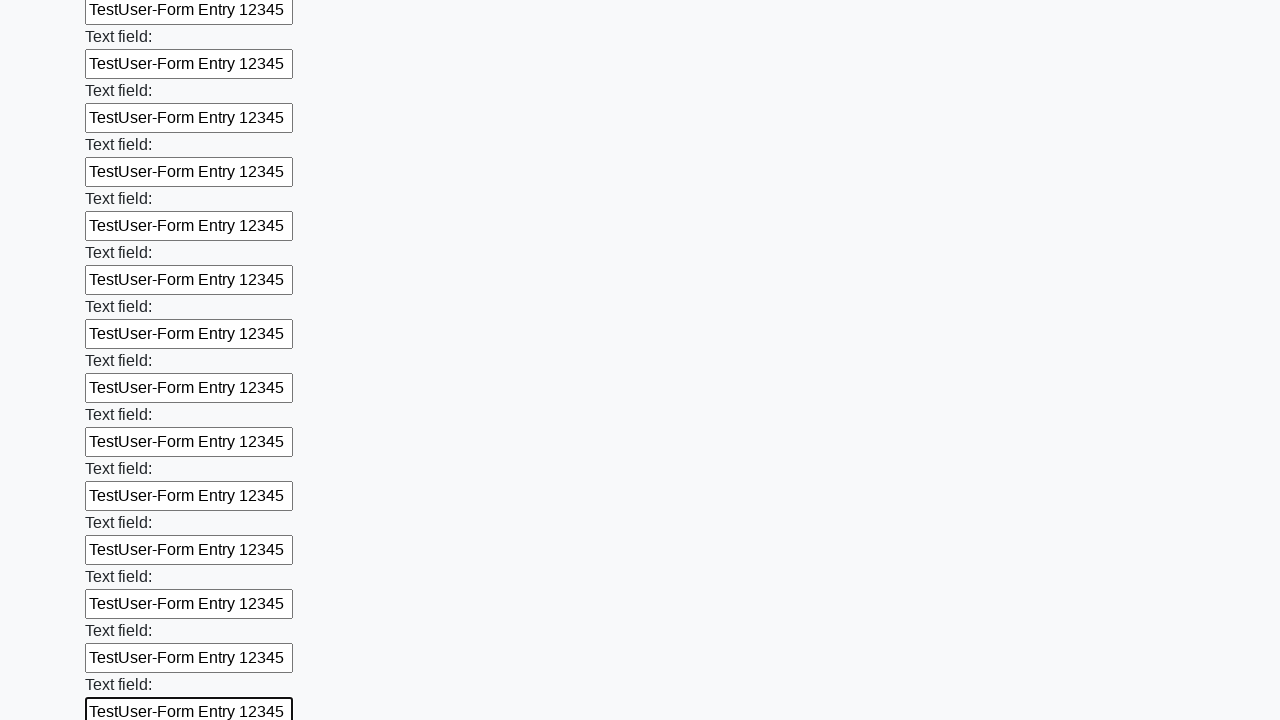

Filled input field with 'TestUser-Form Entry 12345' on input >> nth=78
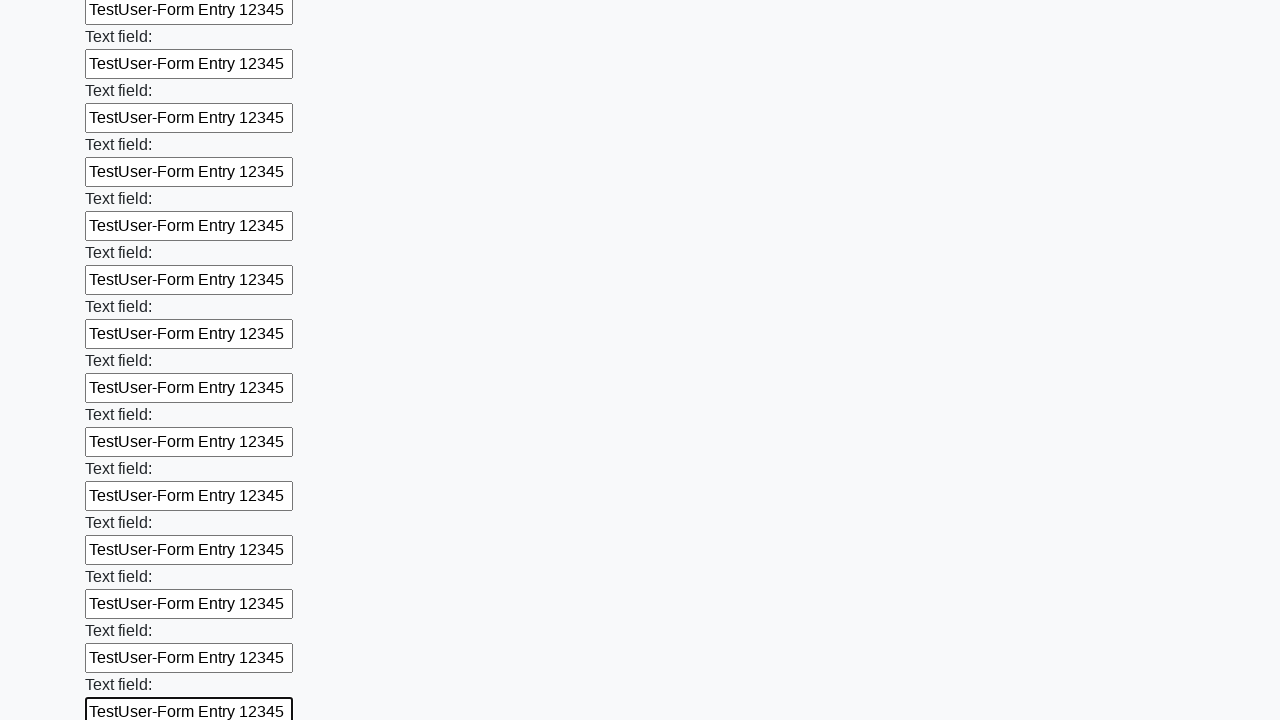

Filled input field with 'TestUser-Form Entry 12345' on input >> nth=79
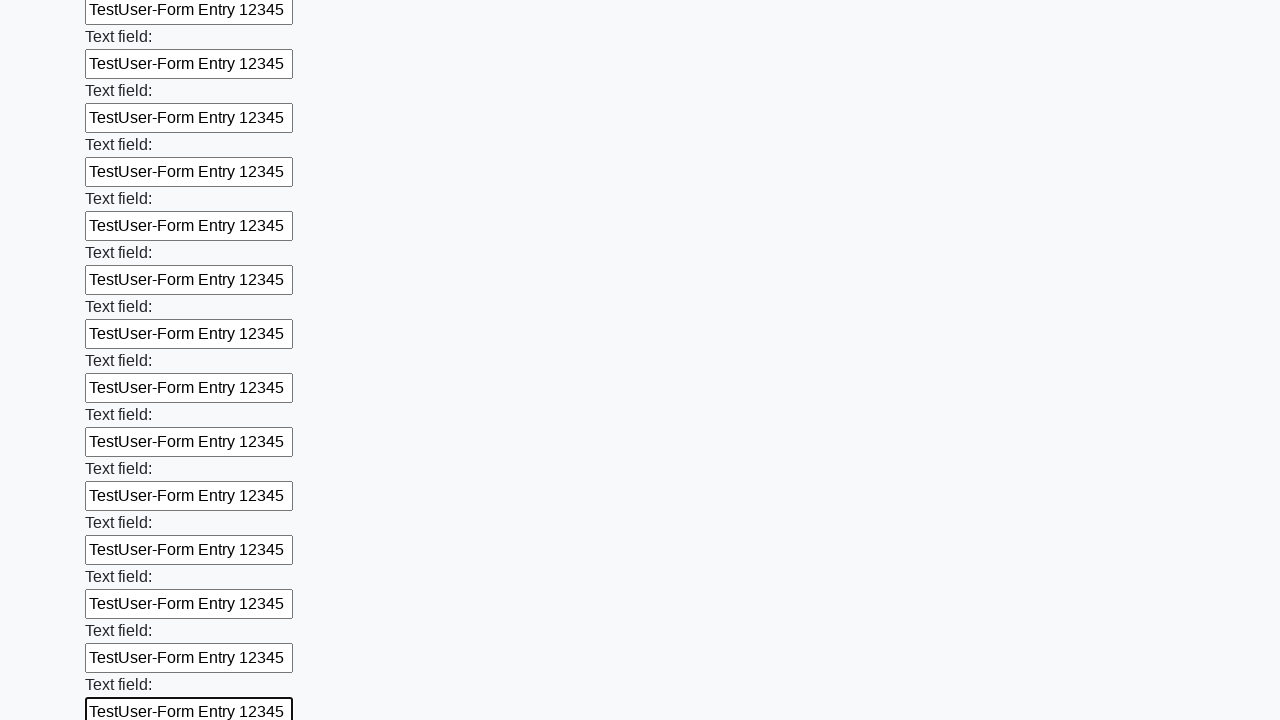

Filled input field with 'TestUser-Form Entry 12345' on input >> nth=80
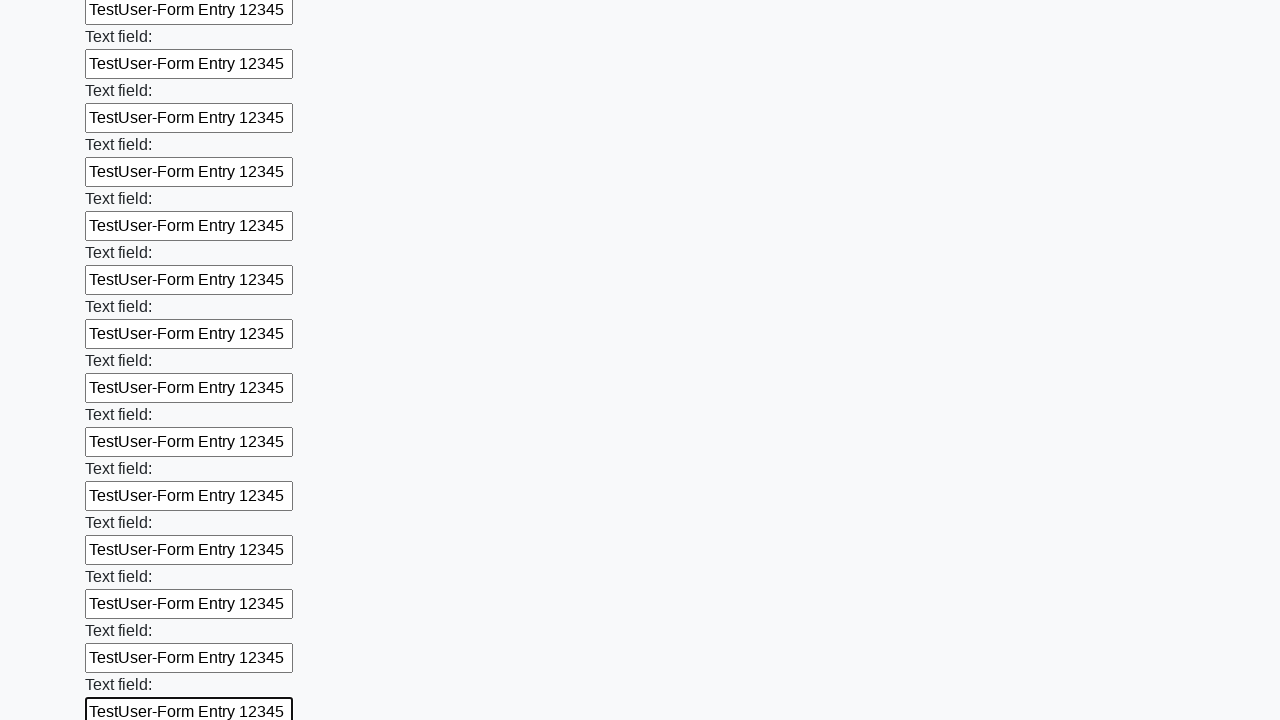

Filled input field with 'TestUser-Form Entry 12345' on input >> nth=81
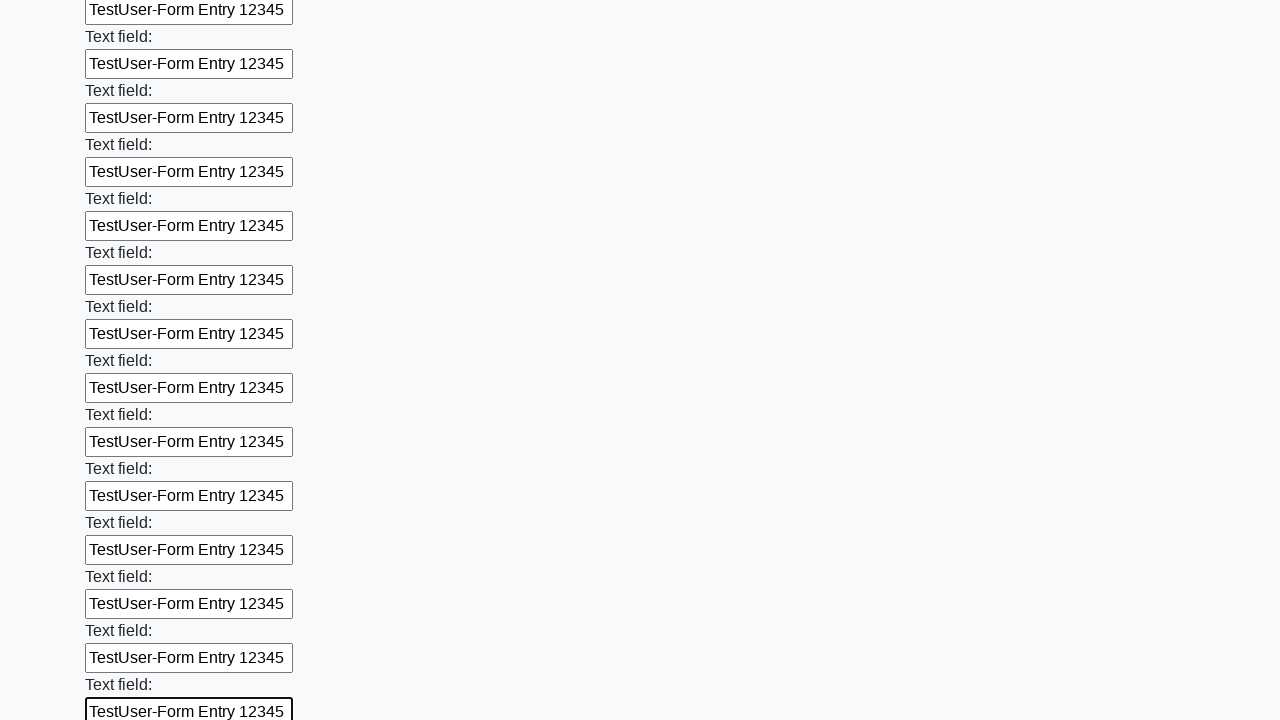

Filled input field with 'TestUser-Form Entry 12345' on input >> nth=82
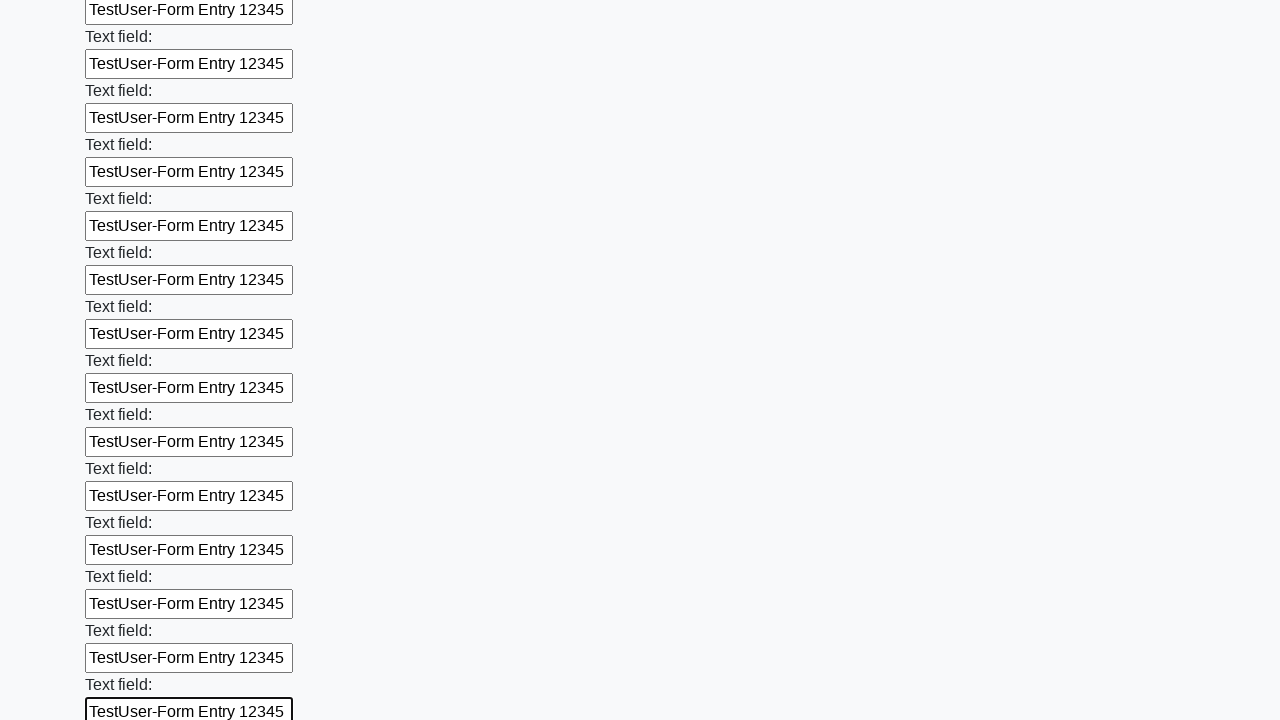

Filled input field with 'TestUser-Form Entry 12345' on input >> nth=83
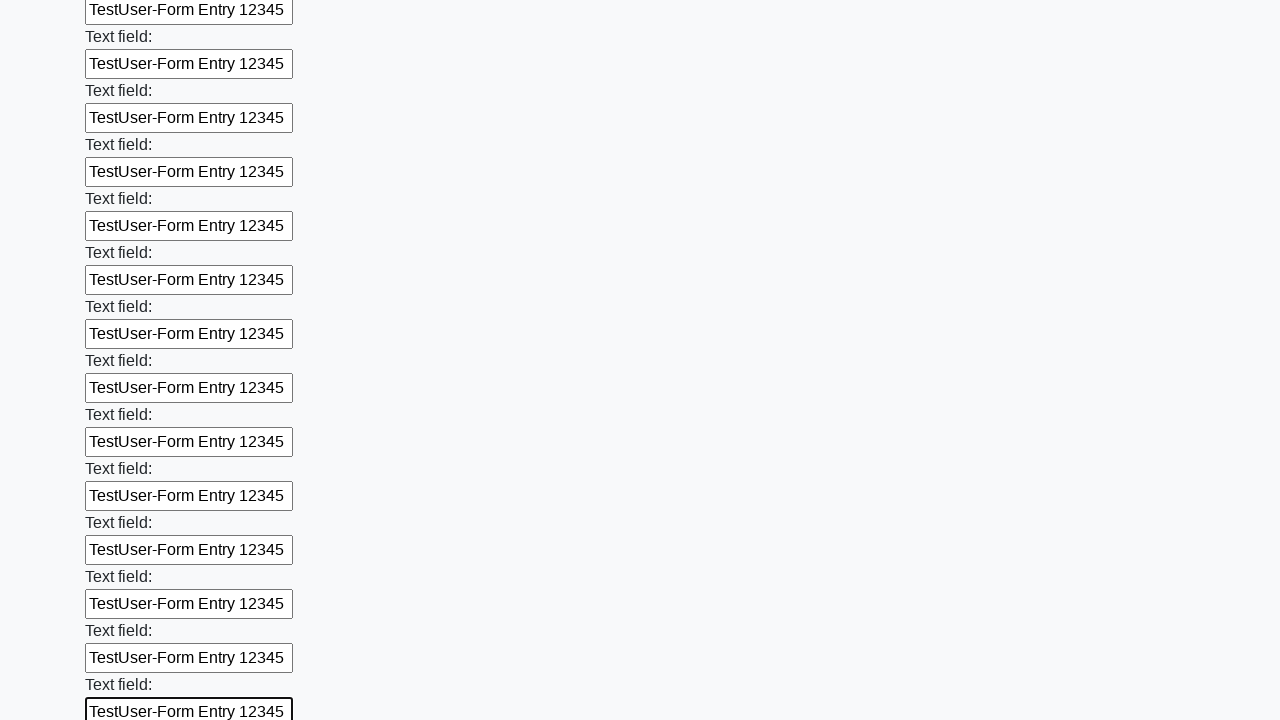

Filled input field with 'TestUser-Form Entry 12345' on input >> nth=84
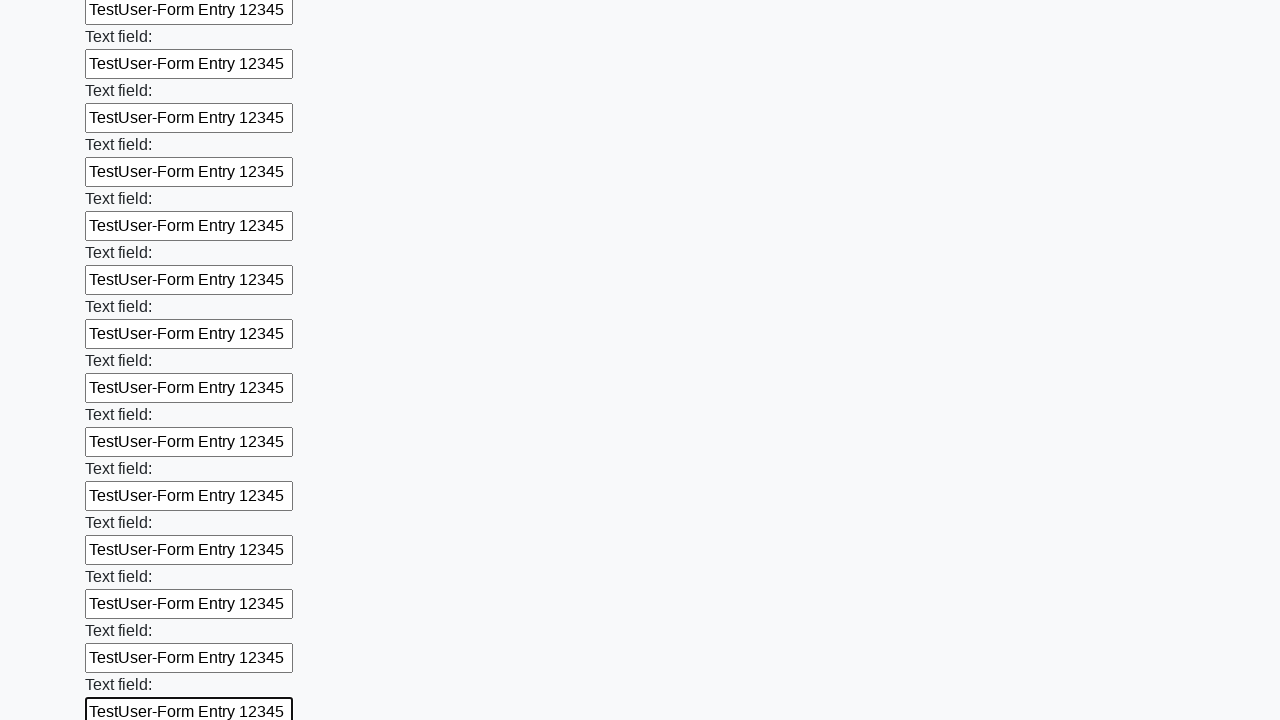

Filled input field with 'TestUser-Form Entry 12345' on input >> nth=85
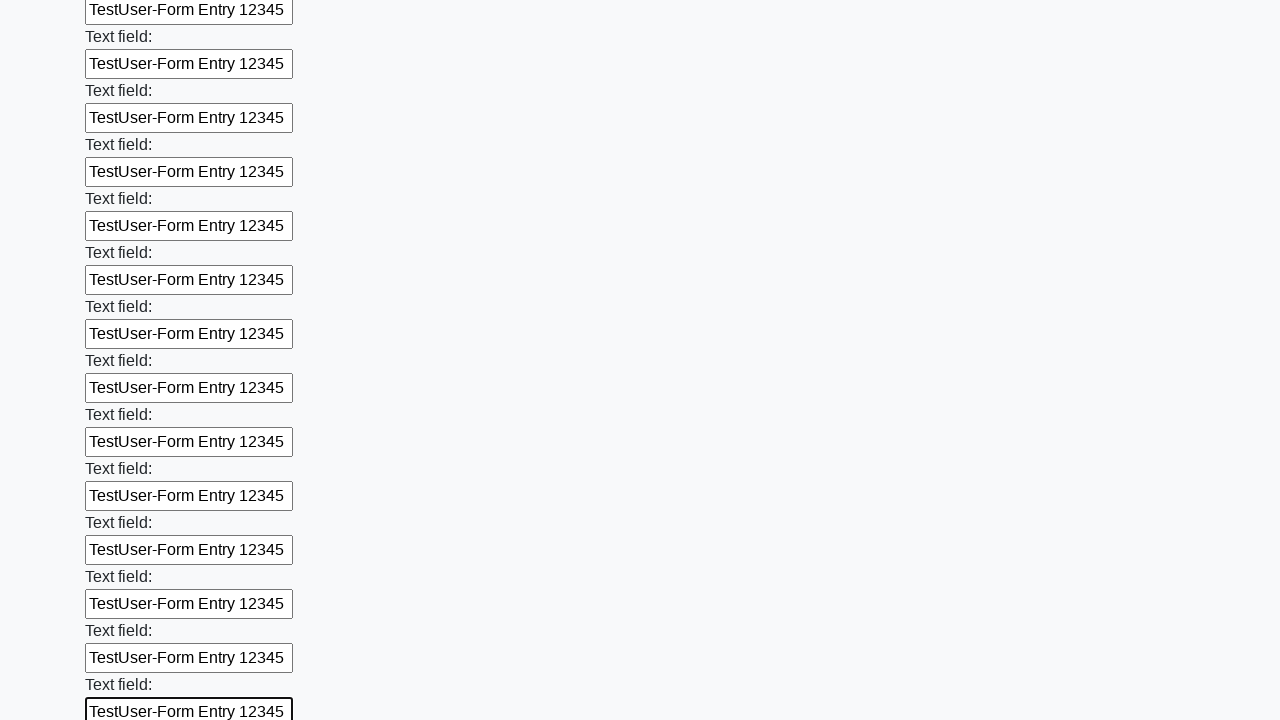

Filled input field with 'TestUser-Form Entry 12345' on input >> nth=86
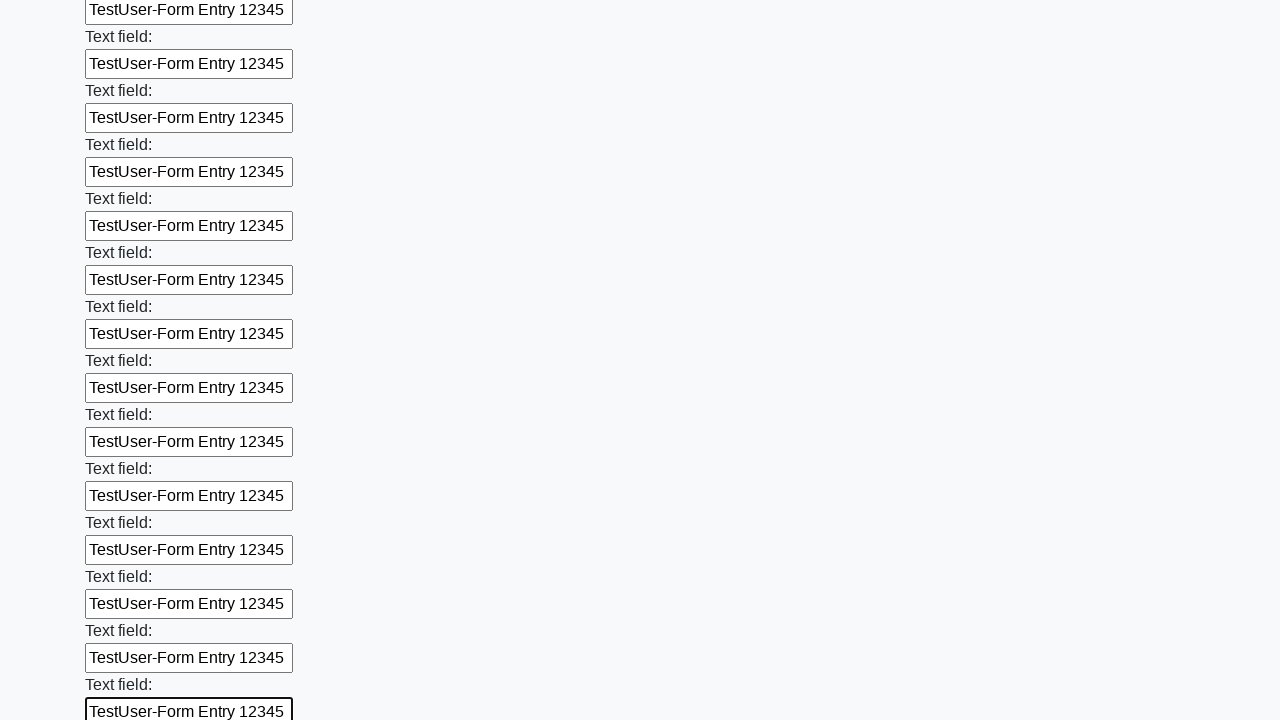

Filled input field with 'TestUser-Form Entry 12345' on input >> nth=87
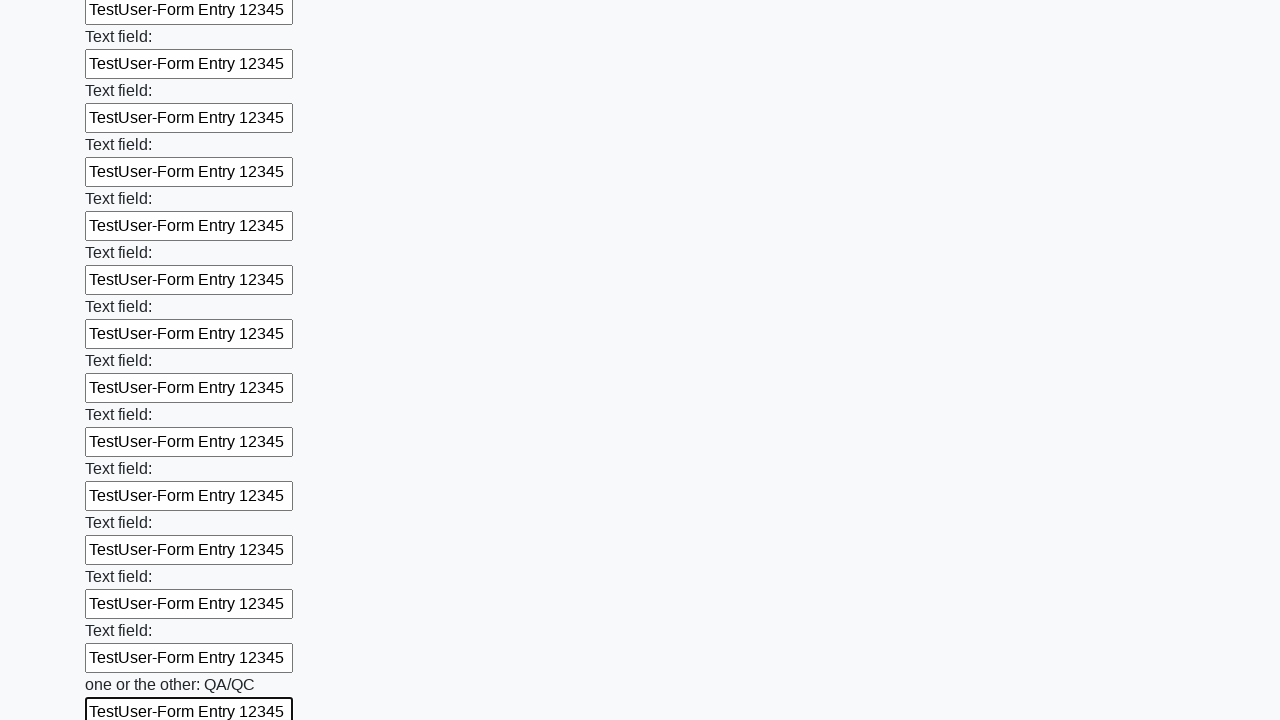

Filled input field with 'TestUser-Form Entry 12345' on input >> nth=88
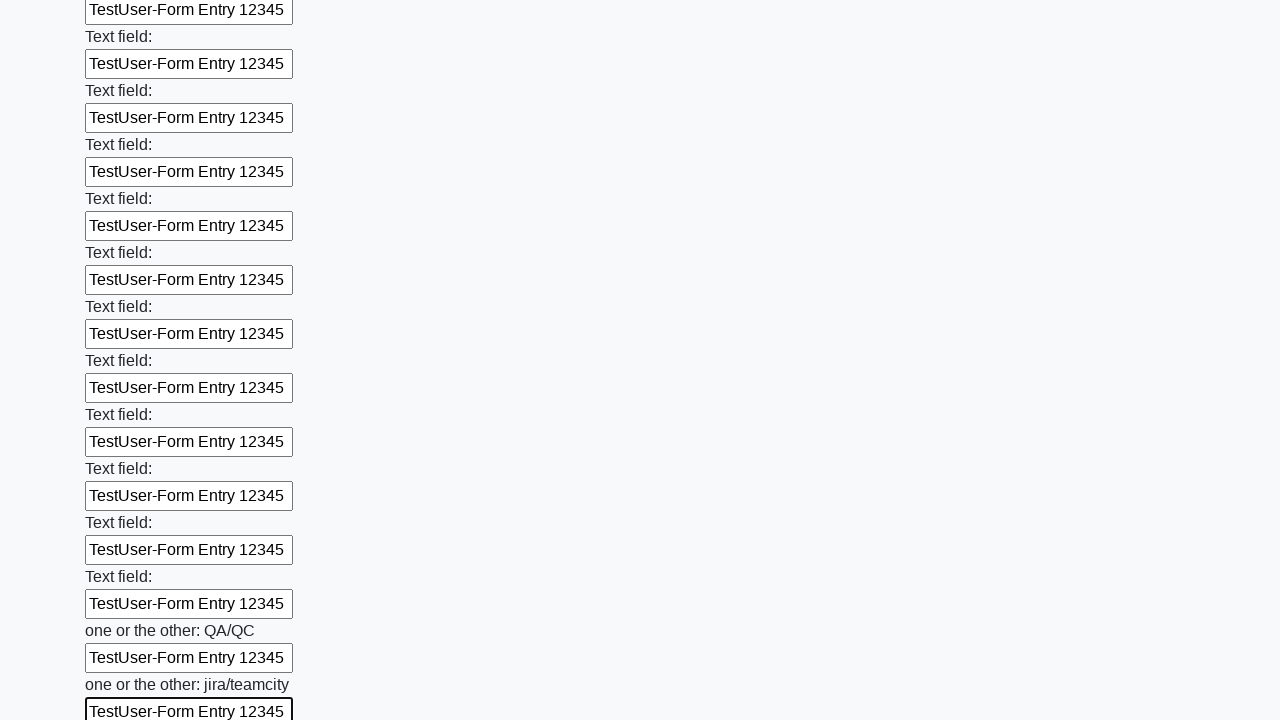

Filled input field with 'TestUser-Form Entry 12345' on input >> nth=89
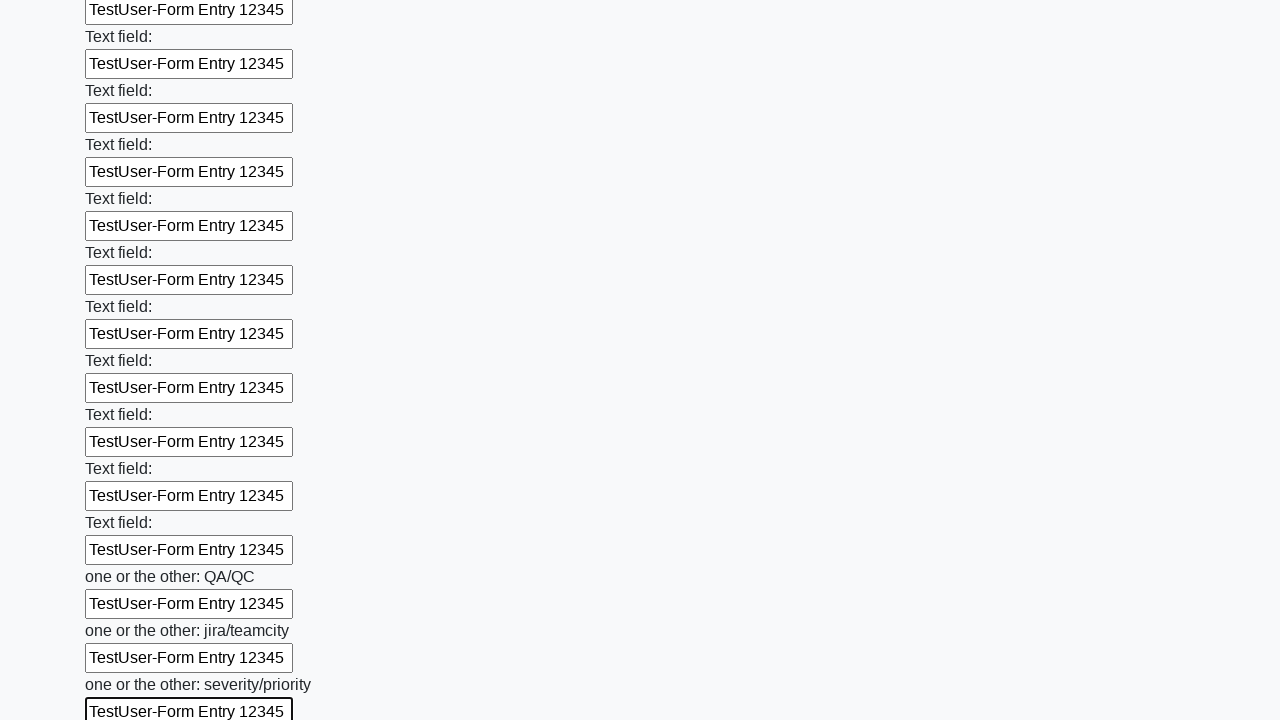

Filled input field with 'TestUser-Form Entry 12345' on input >> nth=90
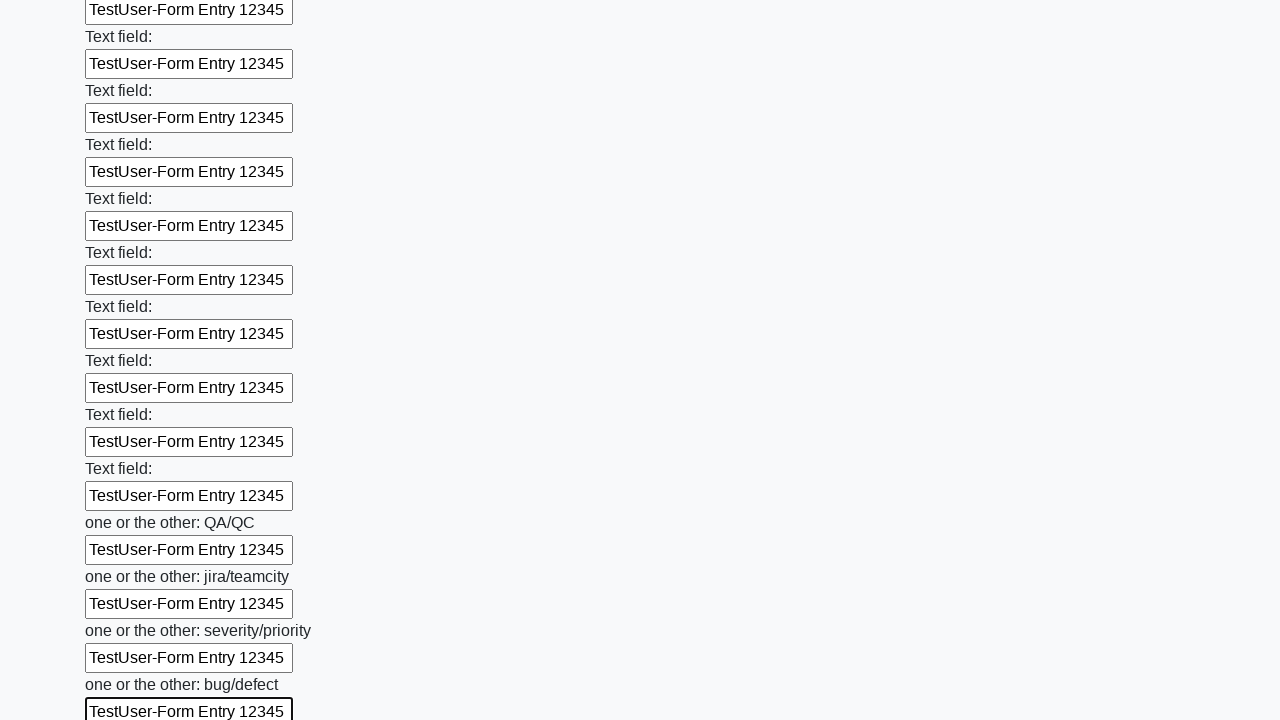

Filled input field with 'TestUser-Form Entry 12345' on input >> nth=91
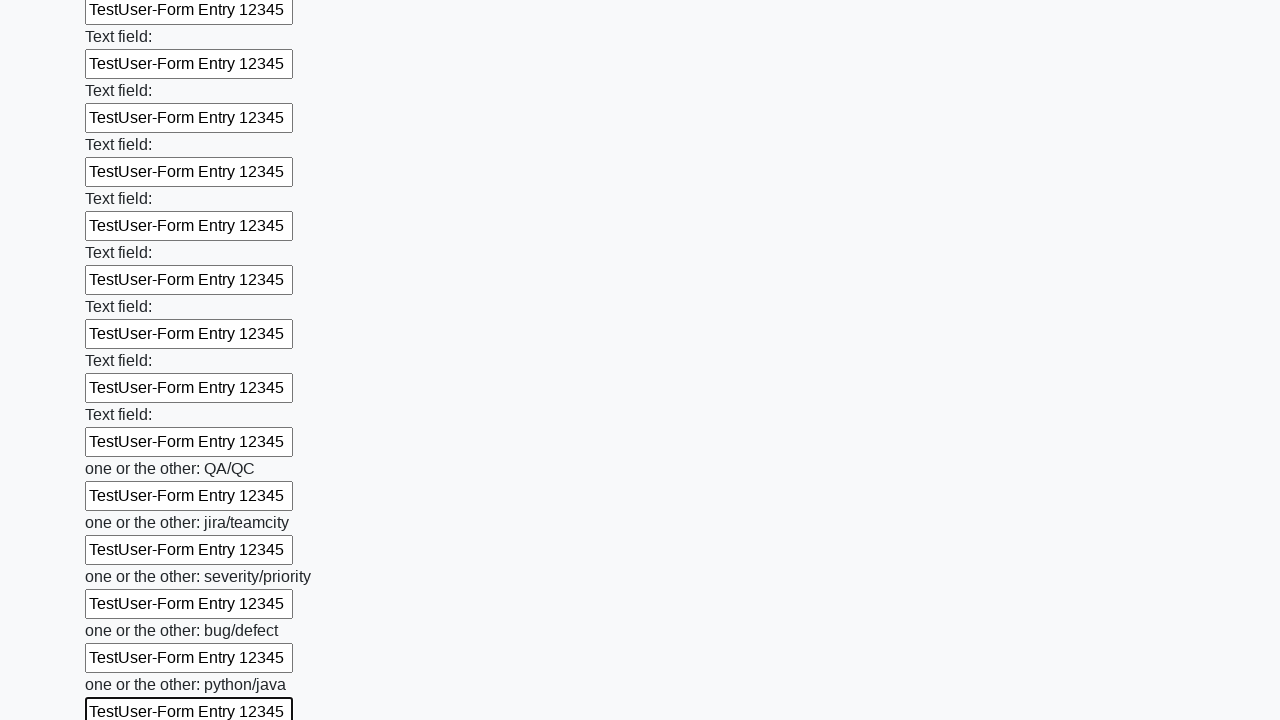

Filled input field with 'TestUser-Form Entry 12345' on input >> nth=92
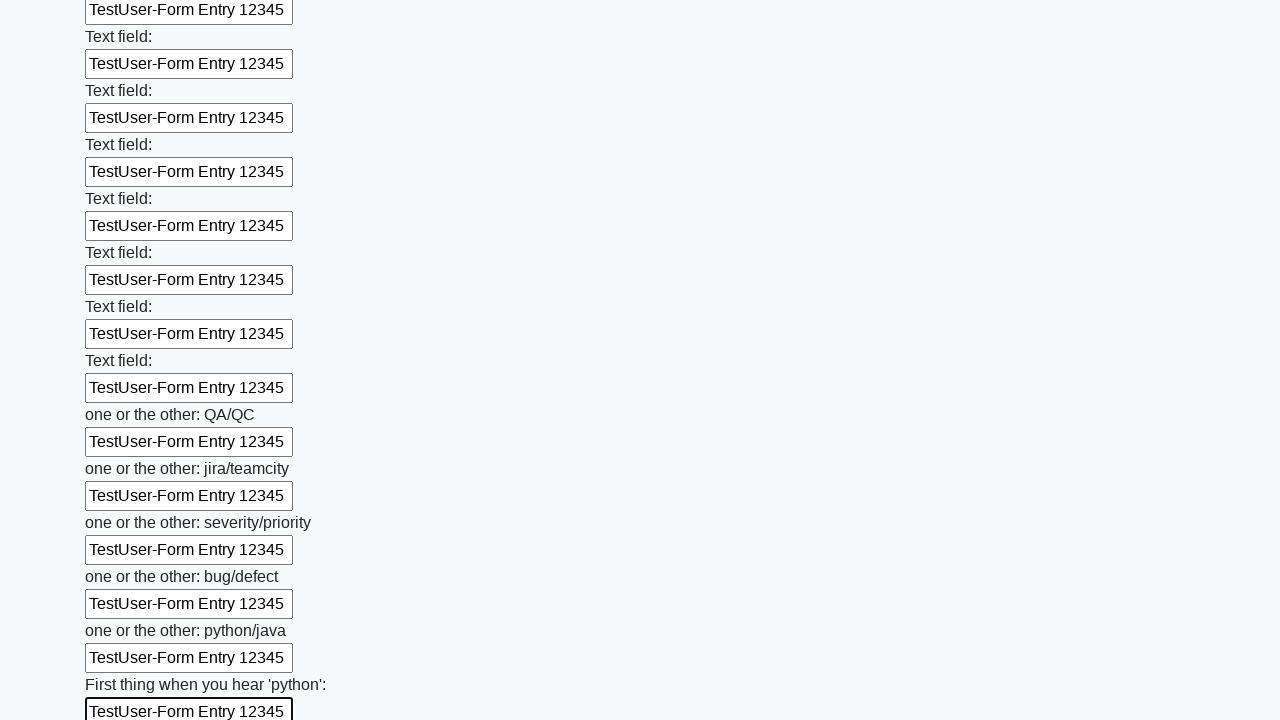

Filled input field with 'TestUser-Form Entry 12345' on input >> nth=93
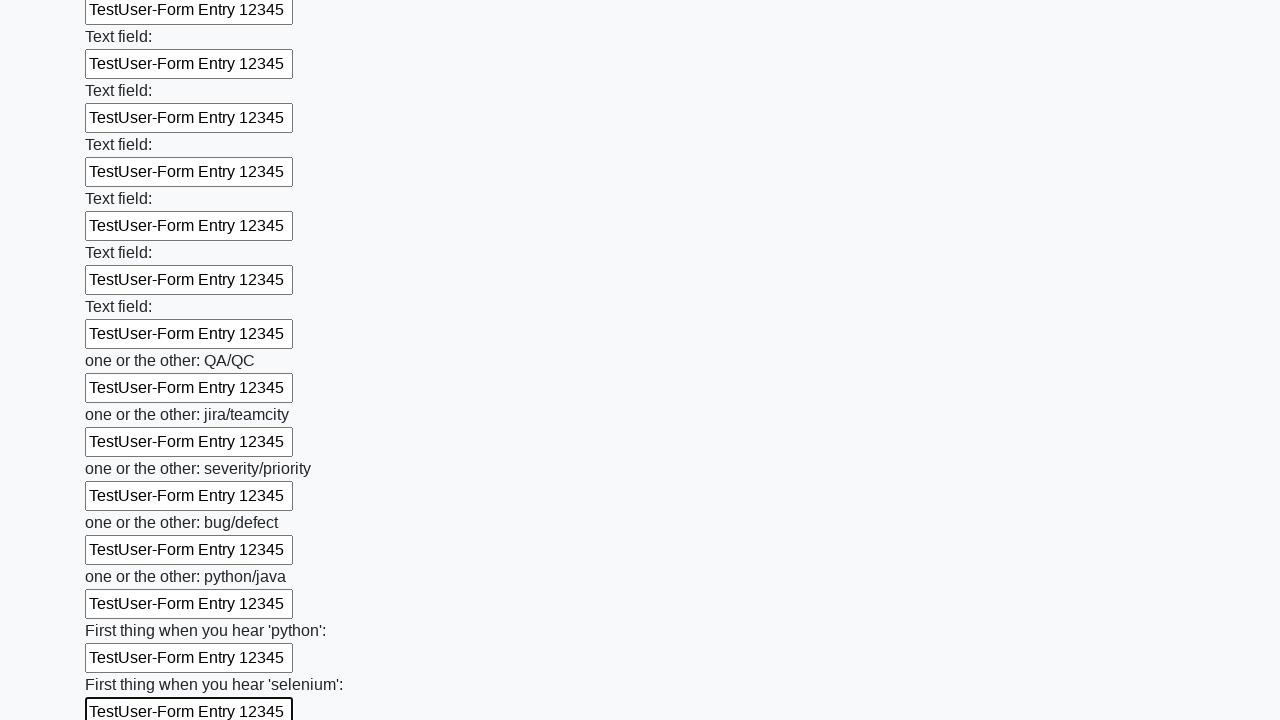

Filled input field with 'TestUser-Form Entry 12345' on input >> nth=94
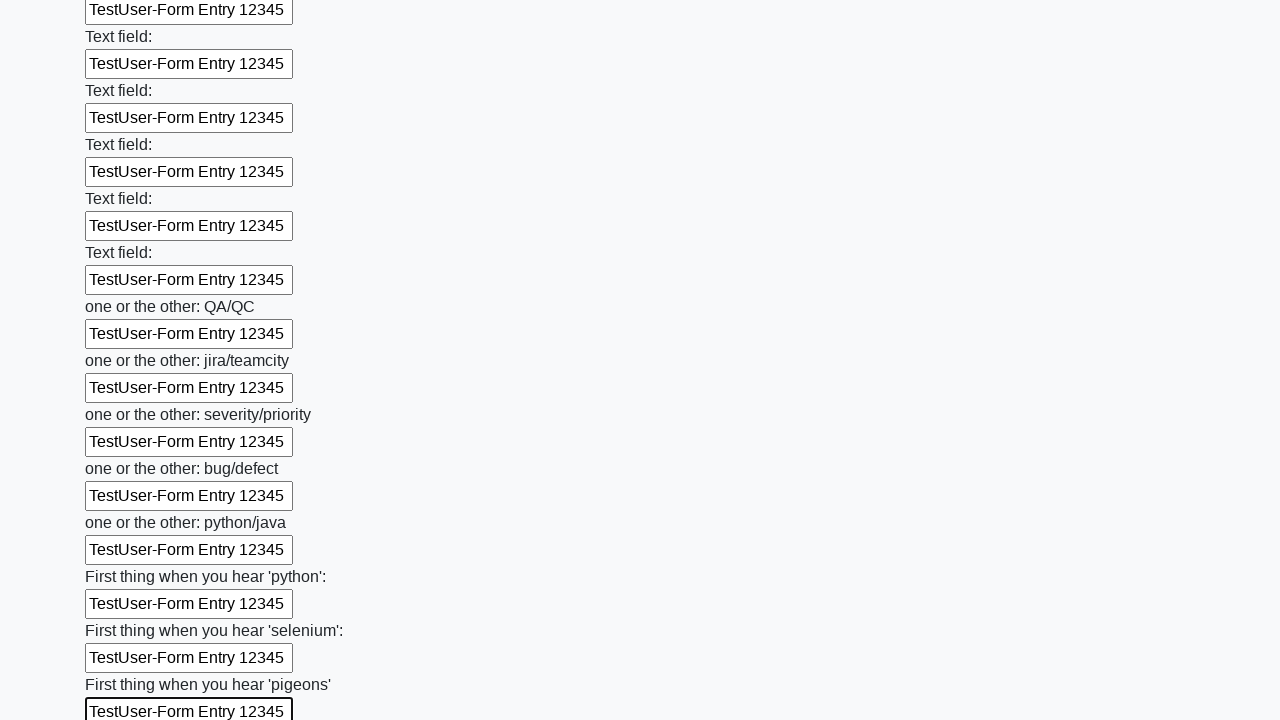

Filled input field with 'TestUser-Form Entry 12345' on input >> nth=95
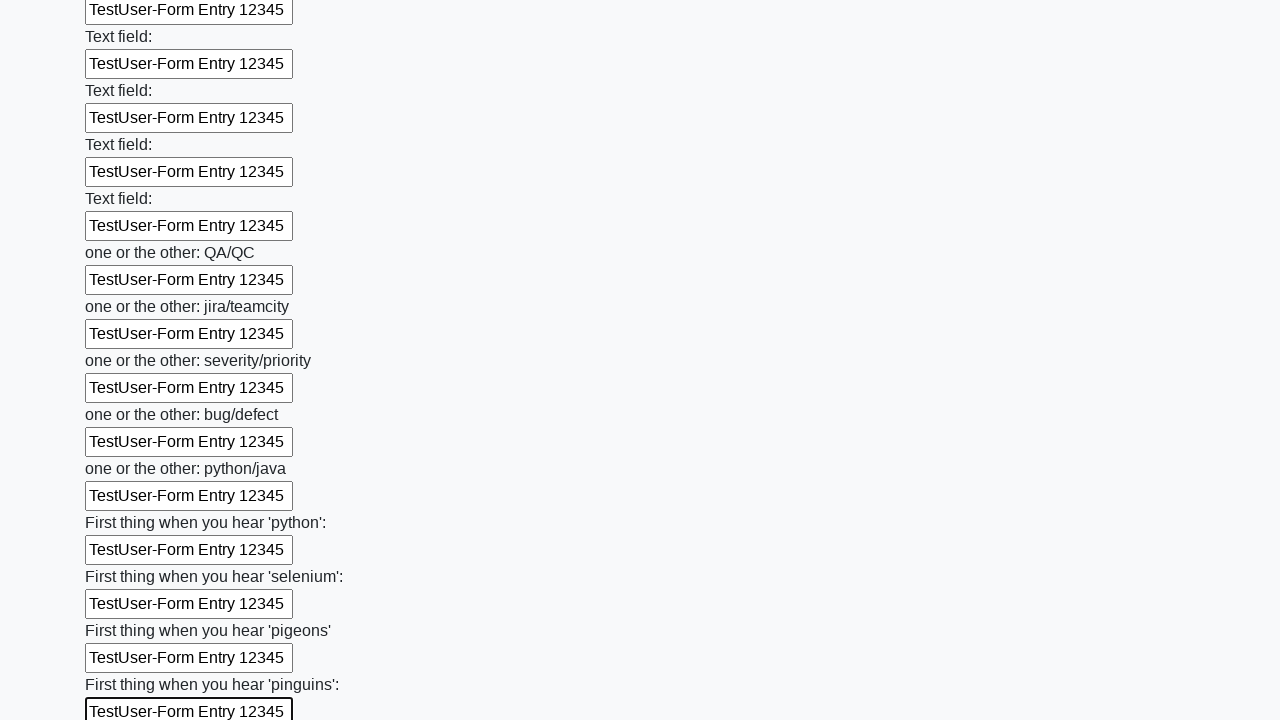

Filled input field with 'TestUser-Form Entry 12345' on input >> nth=96
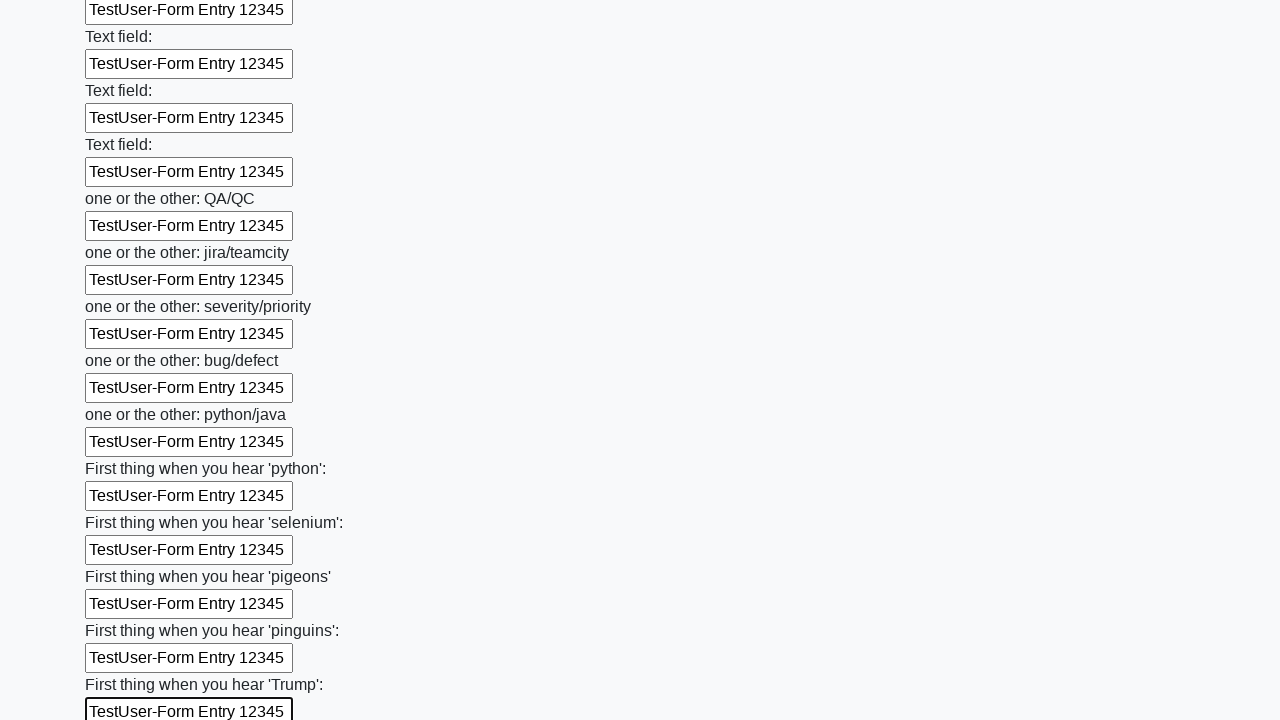

Filled input field with 'TestUser-Form Entry 12345' on input >> nth=97
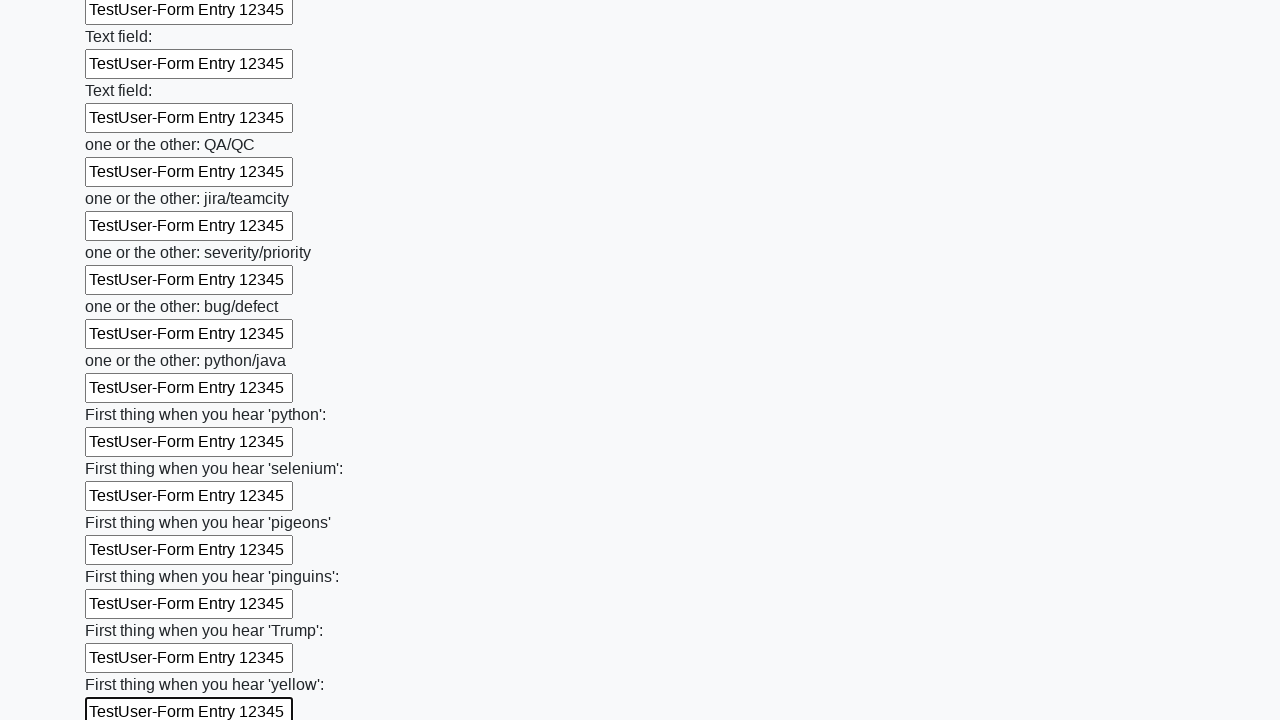

Filled input field with 'TestUser-Form Entry 12345' on input >> nth=98
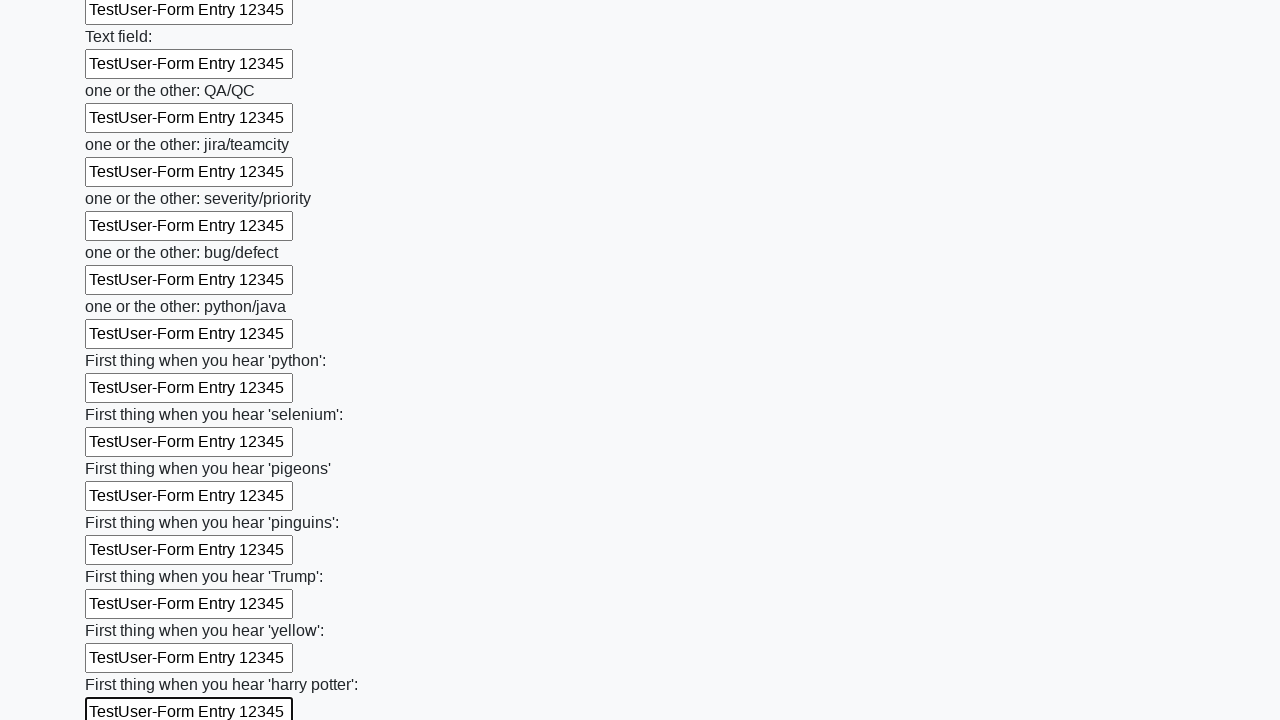

Filled input field with 'TestUser-Form Entry 12345' on input >> nth=99
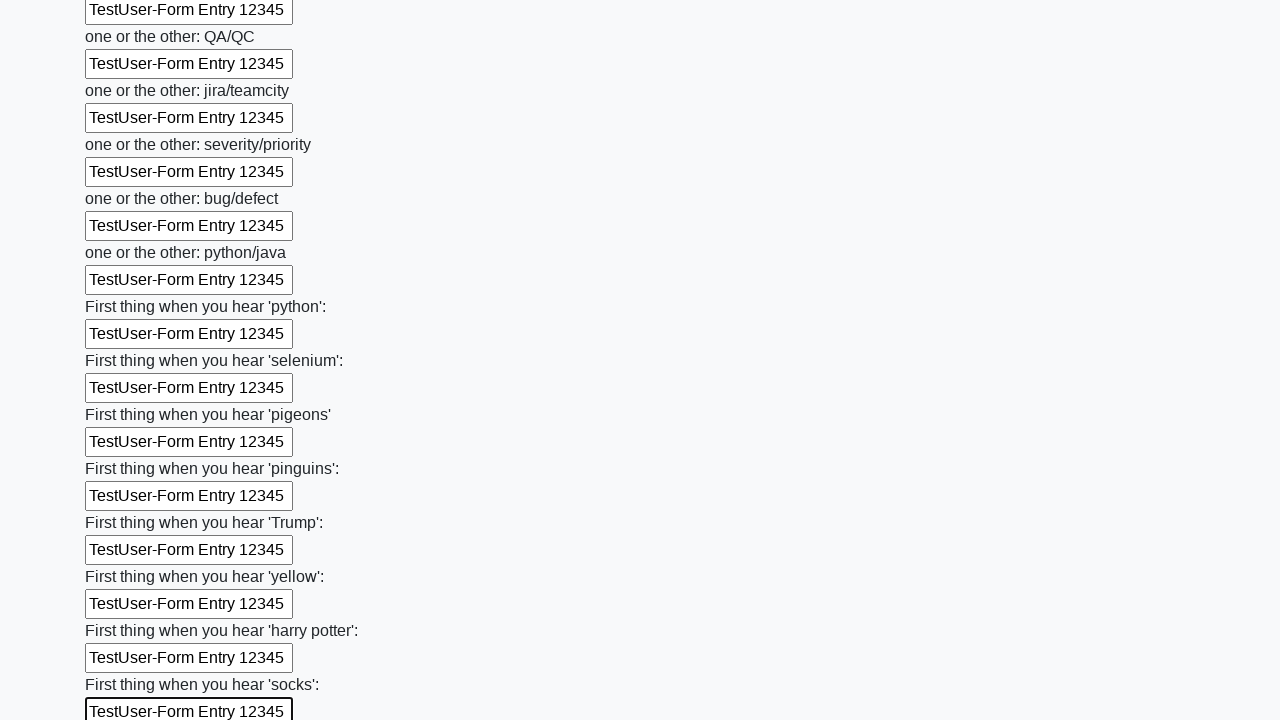

Clicked submit button to submit the form at (123, 611) on button.btn
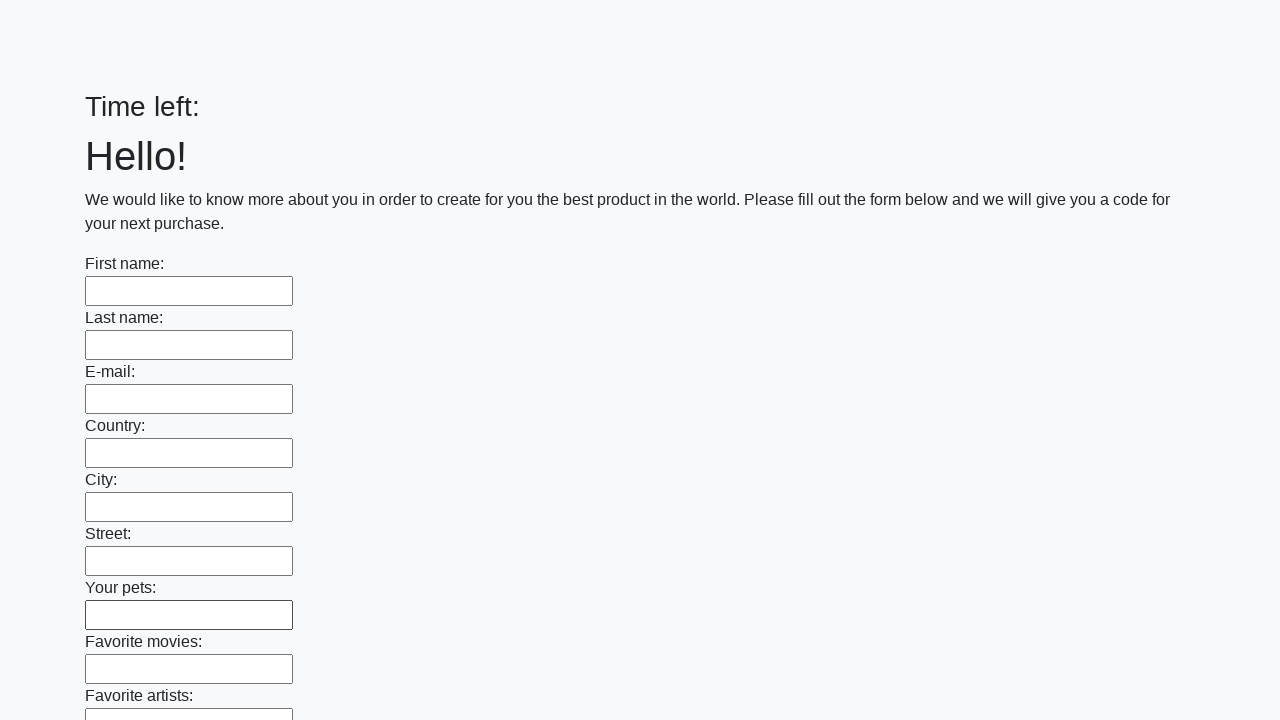

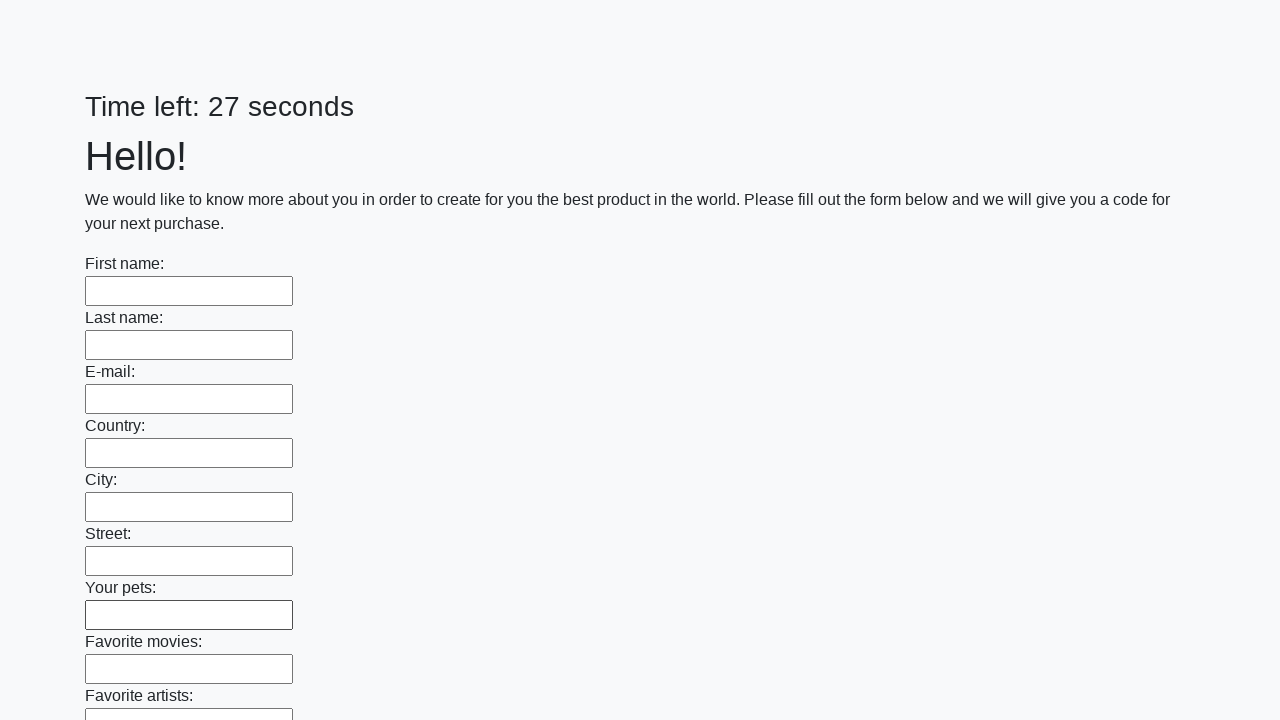